Tests a large form by filling all input fields with generated fake names and submitting the form

Starting URL: http://suninjuly.github.io/huge_form.html

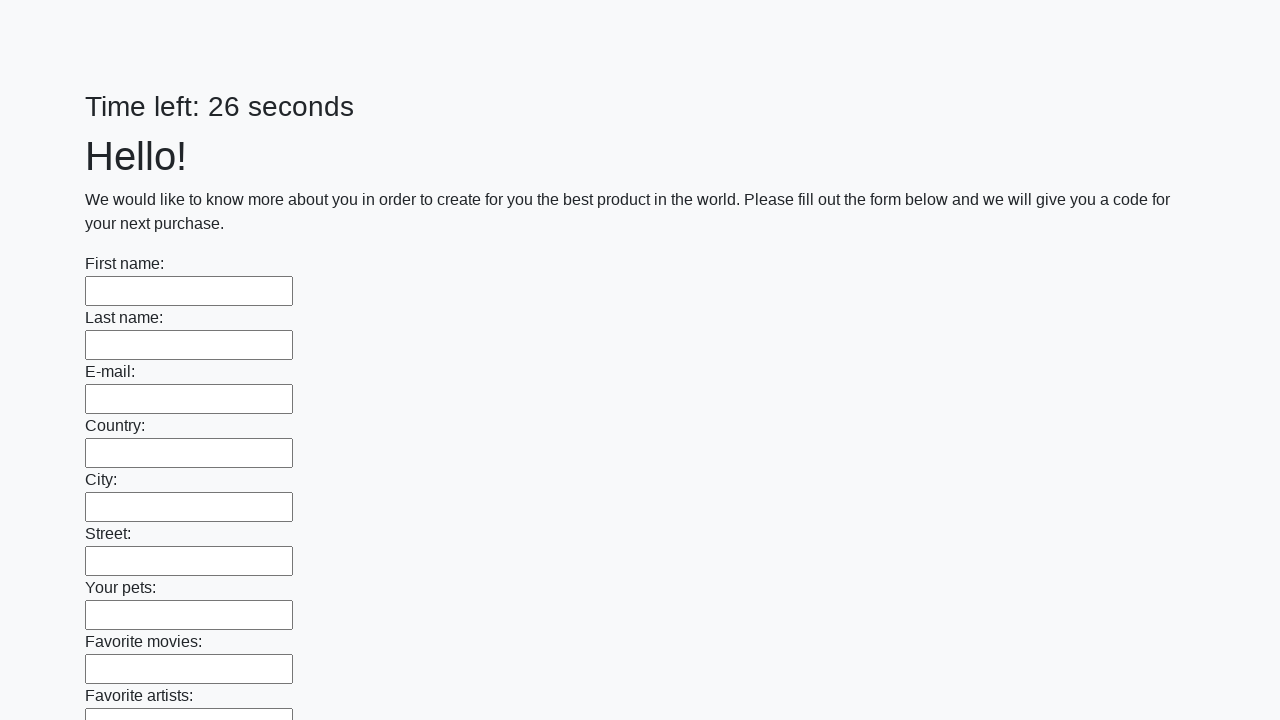

Located all input elements on the huge form
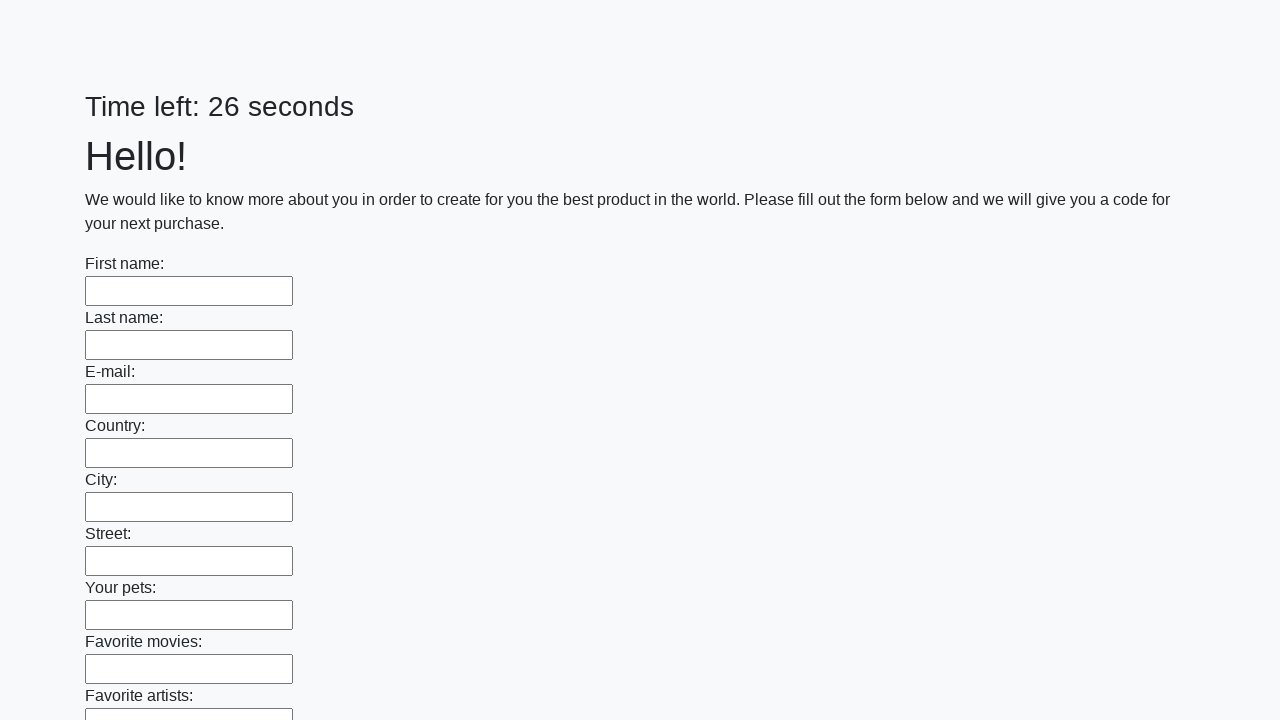

Filled input field with 'John Smith' on input >> nth=0
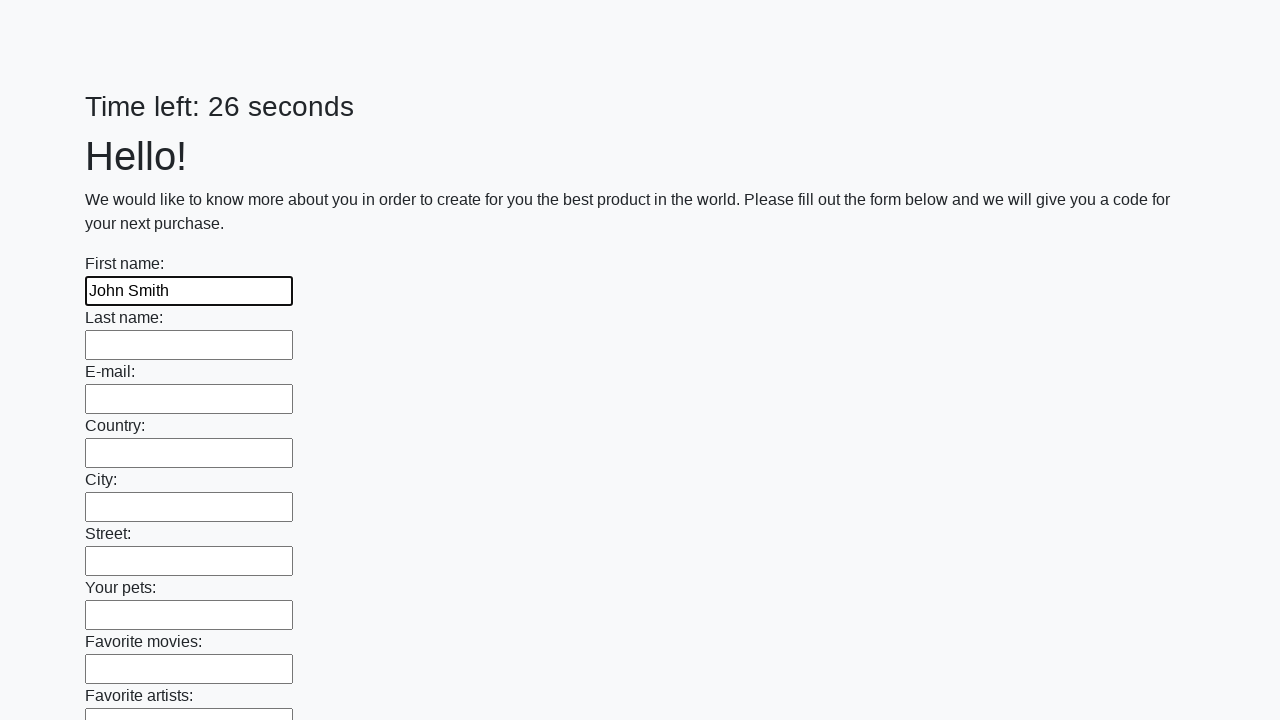

Filled input field with 'John Smith' on input >> nth=1
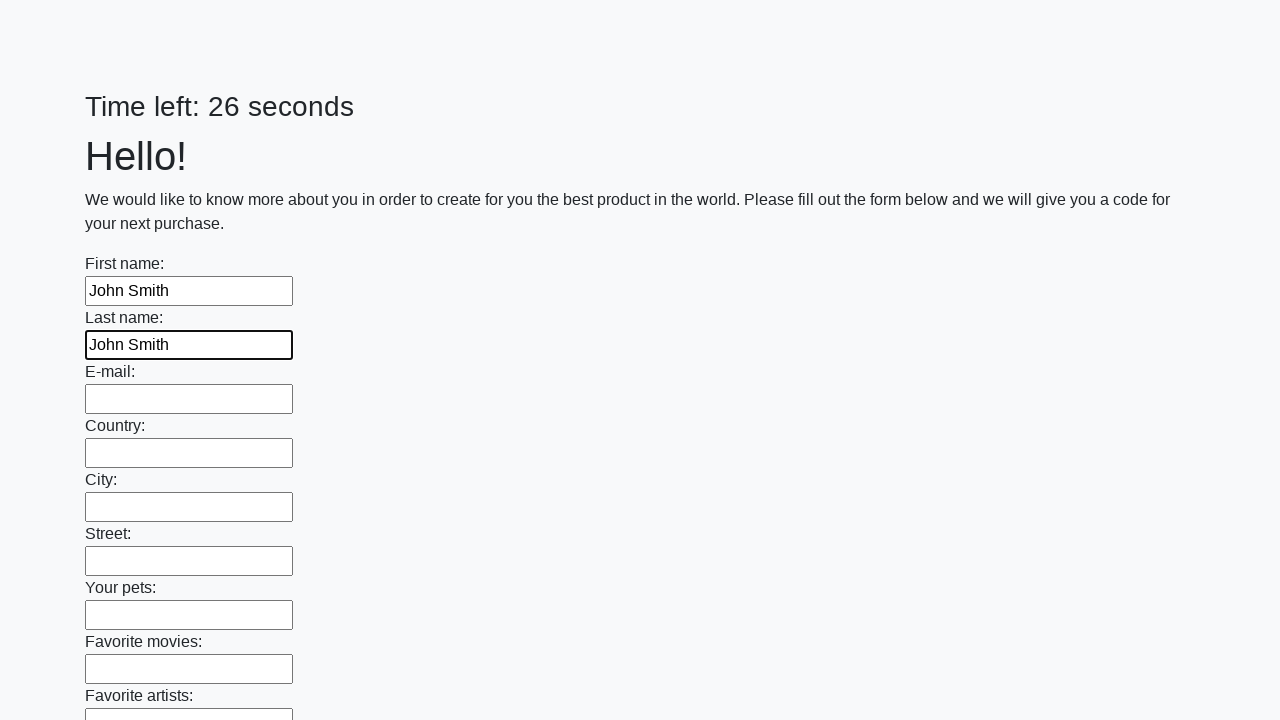

Filled input field with 'John Smith' on input >> nth=2
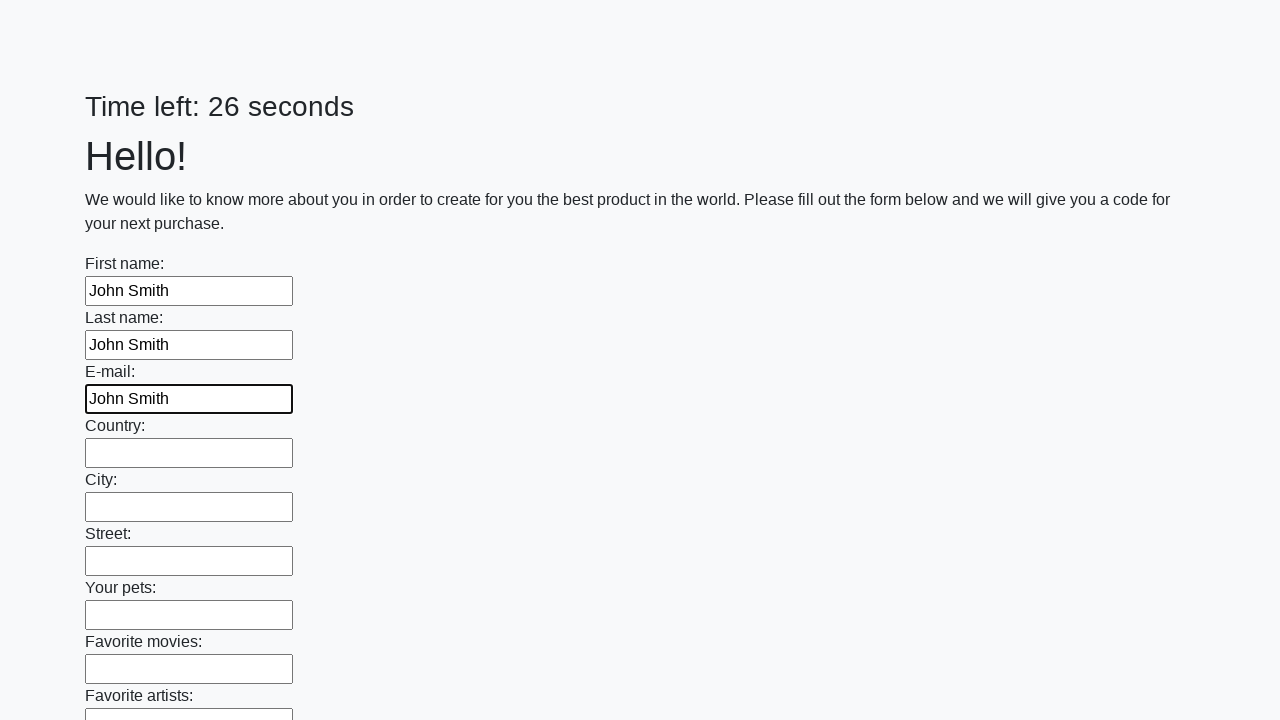

Filled input field with 'John Smith' on input >> nth=3
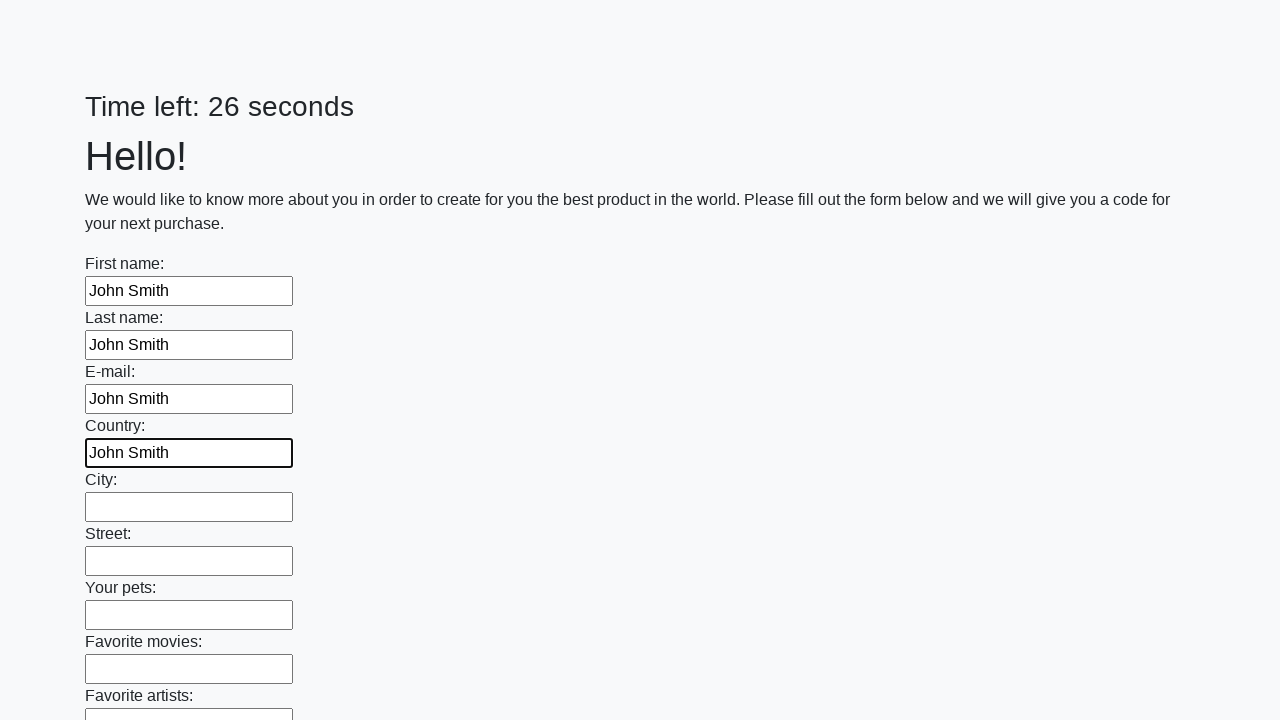

Filled input field with 'John Smith' on input >> nth=4
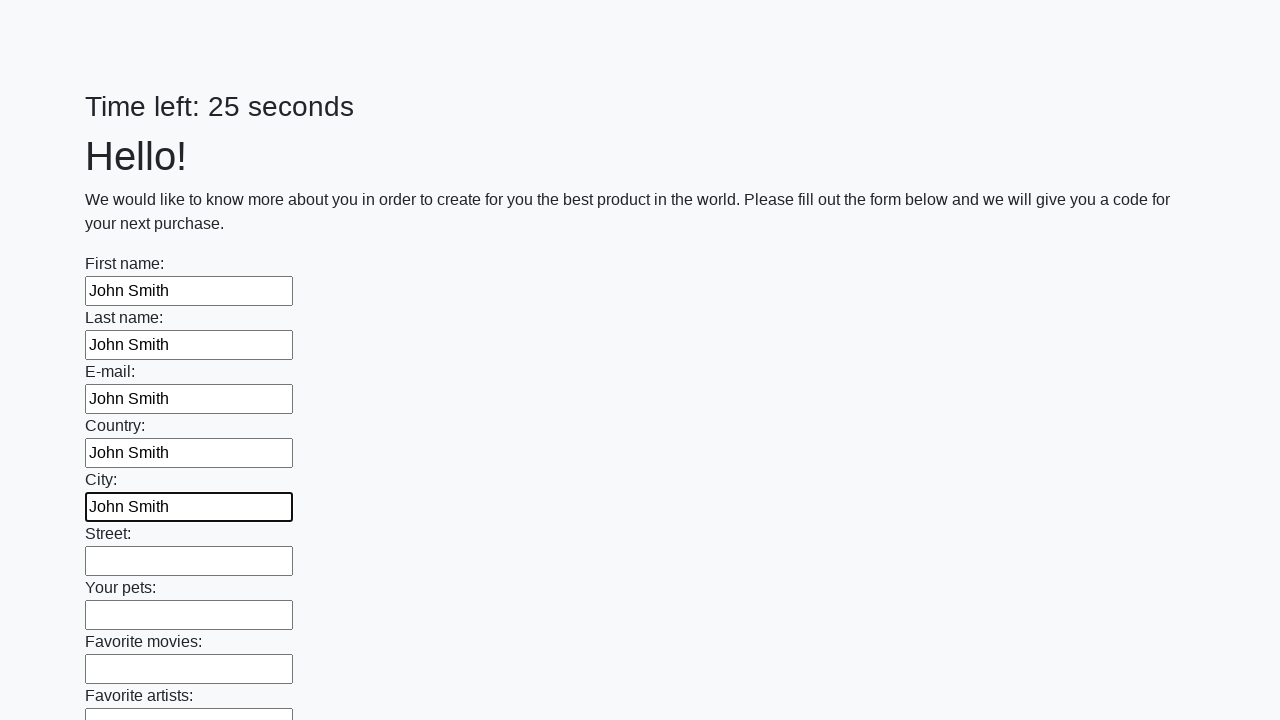

Filled input field with 'John Smith' on input >> nth=5
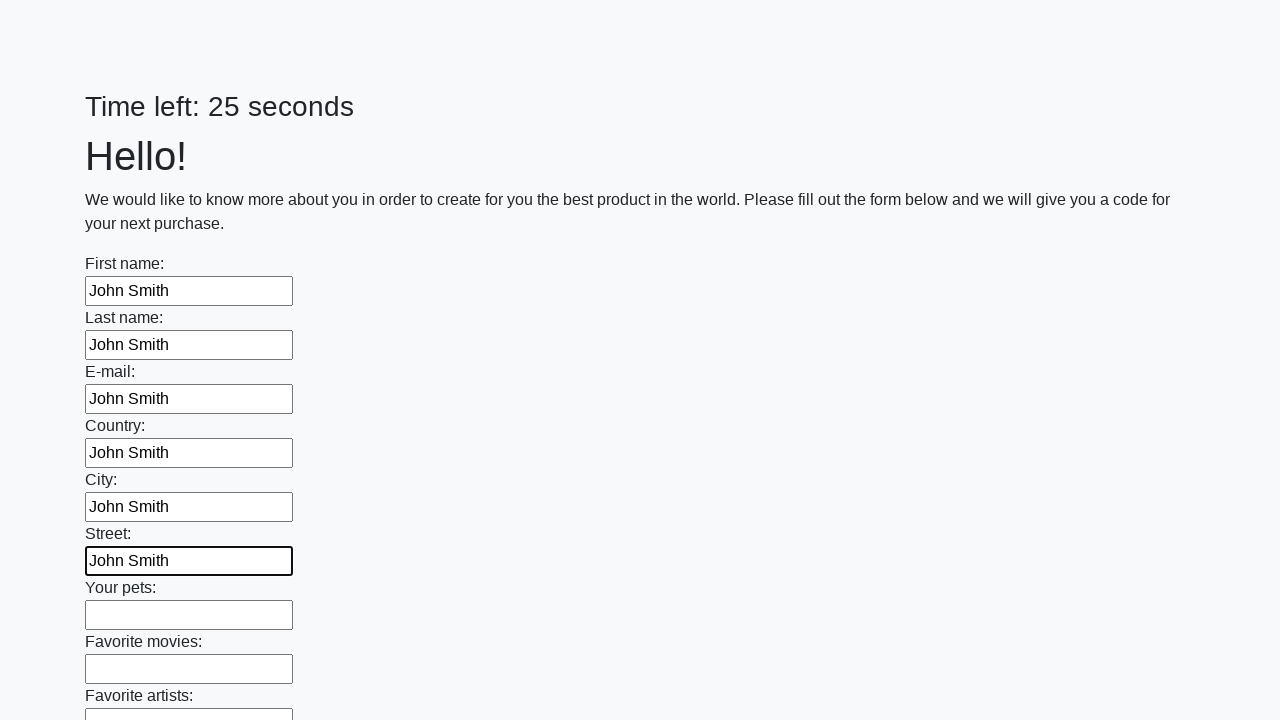

Filled input field with 'John Smith' on input >> nth=6
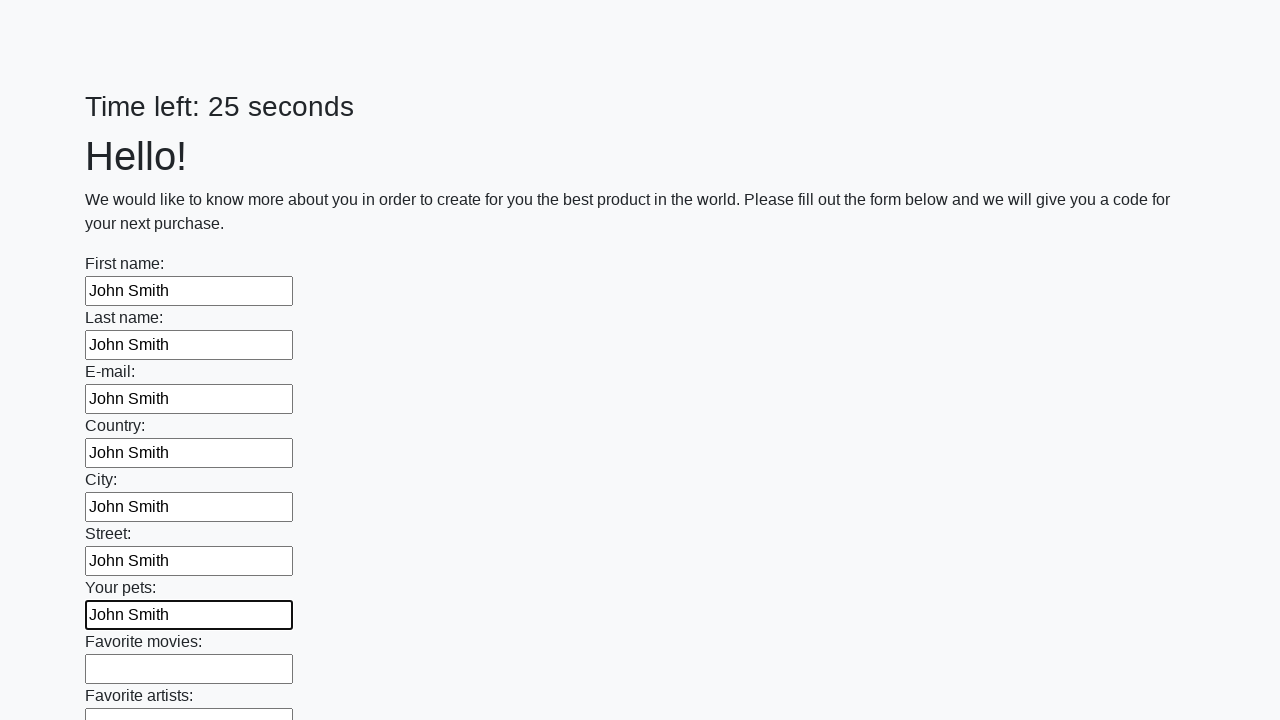

Filled input field with 'John Smith' on input >> nth=7
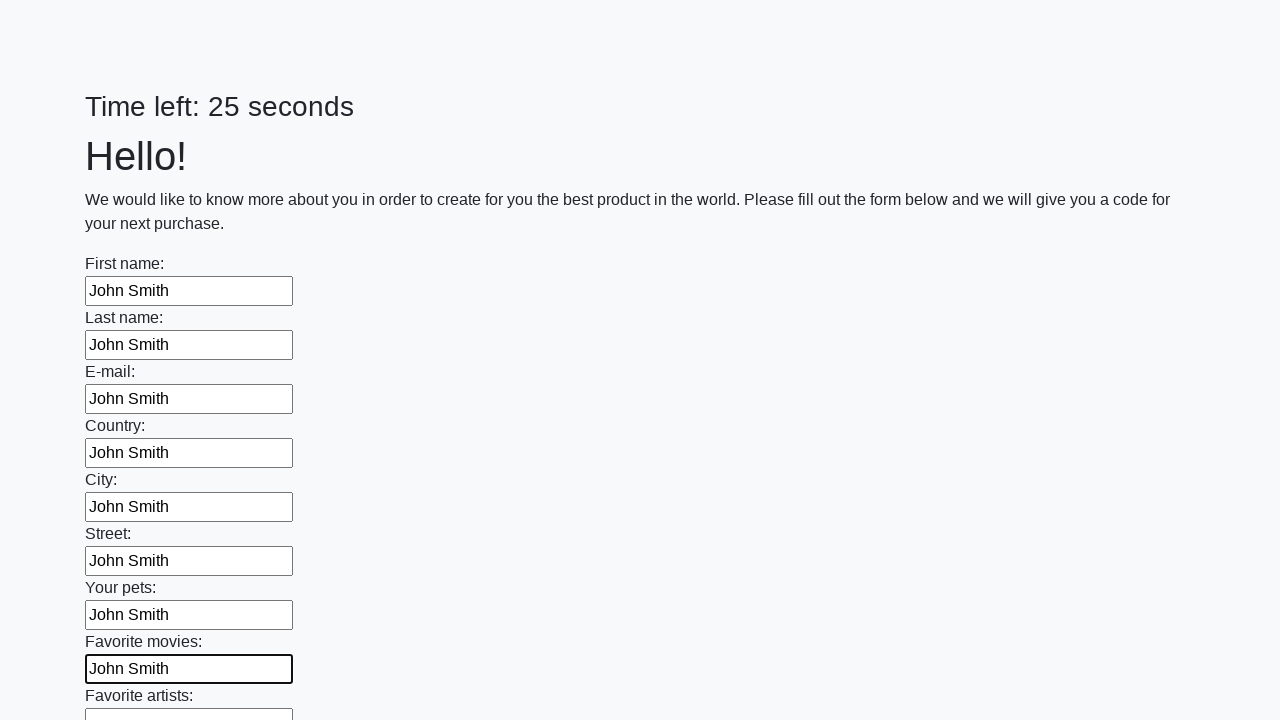

Filled input field with 'John Smith' on input >> nth=8
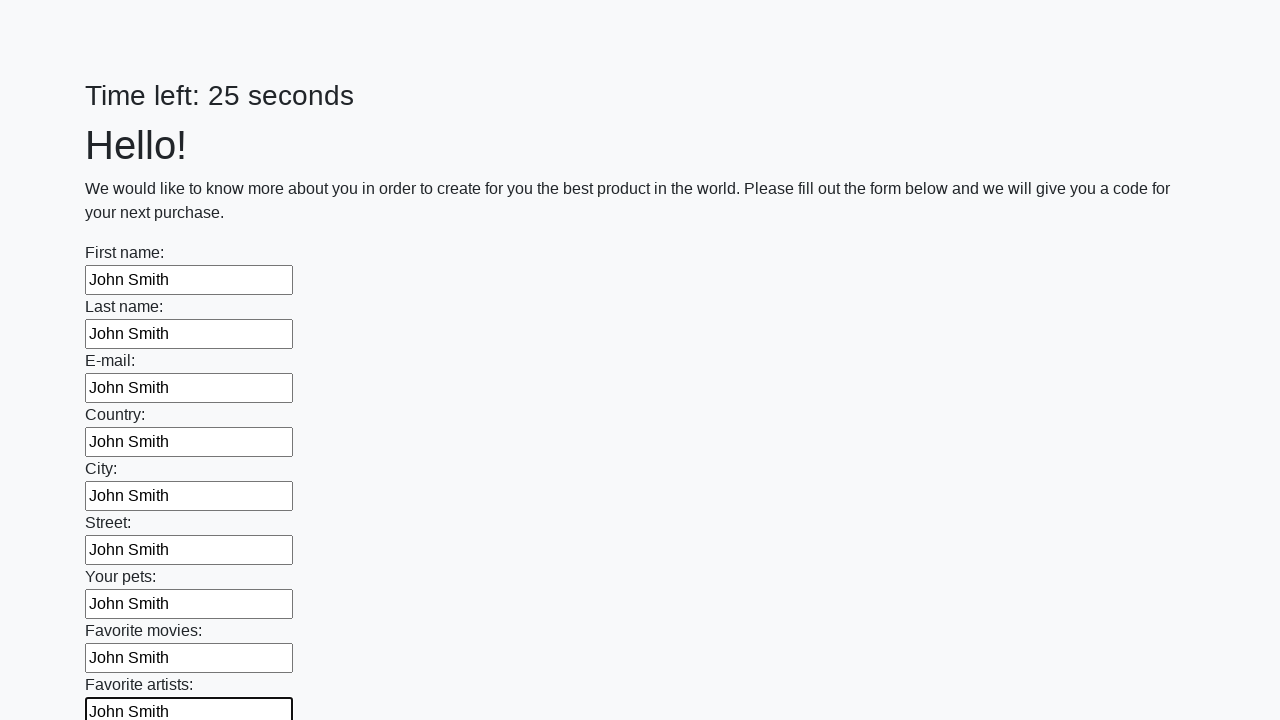

Filled input field with 'John Smith' on input >> nth=9
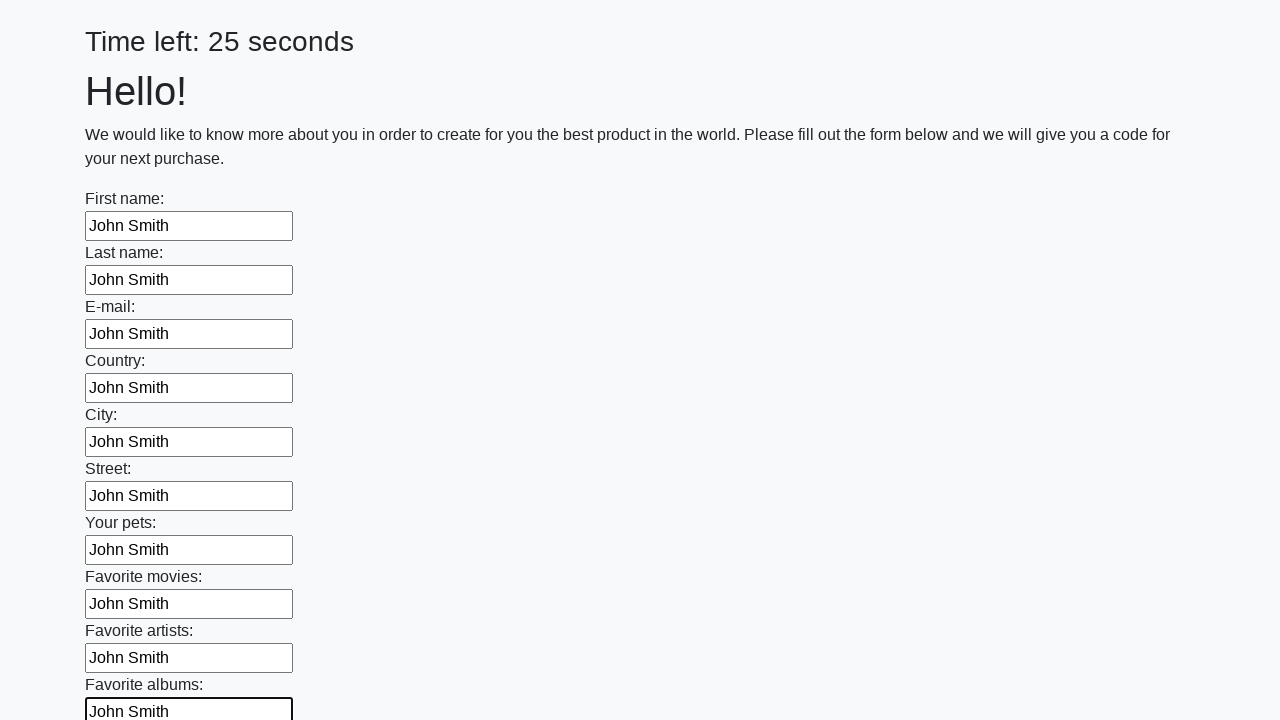

Filled input field with 'John Smith' on input >> nth=10
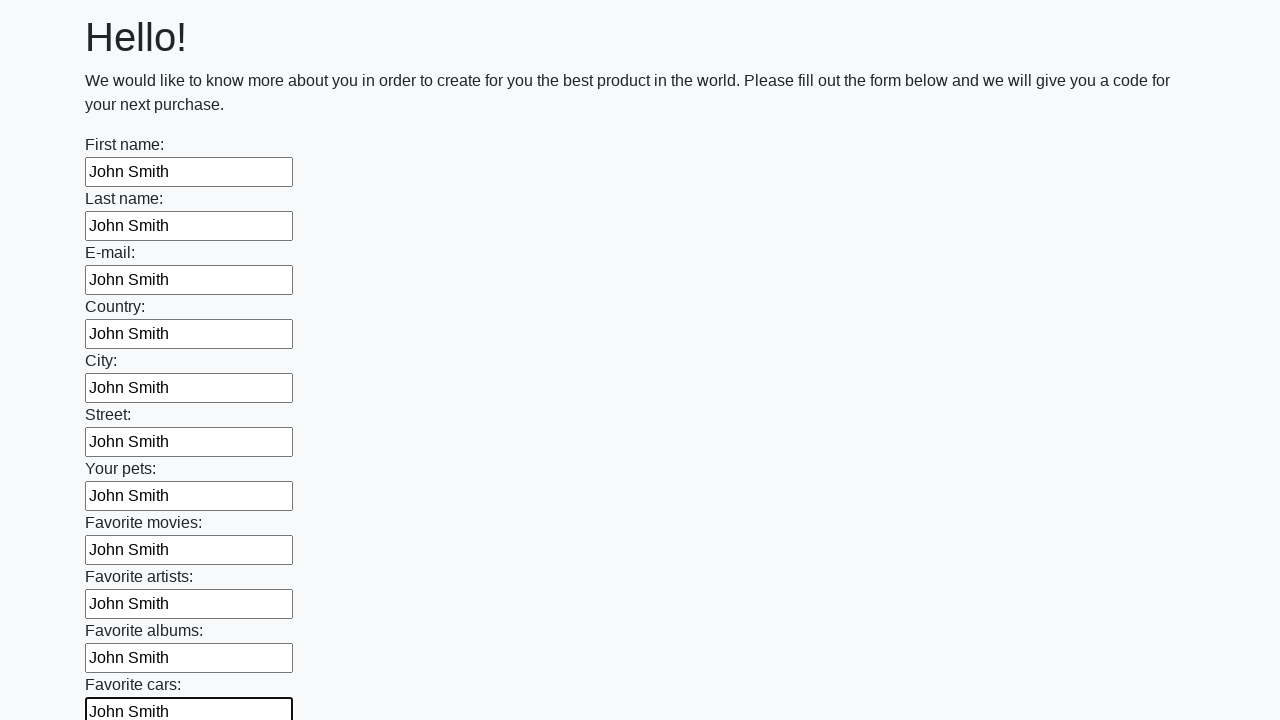

Filled input field with 'John Smith' on input >> nth=11
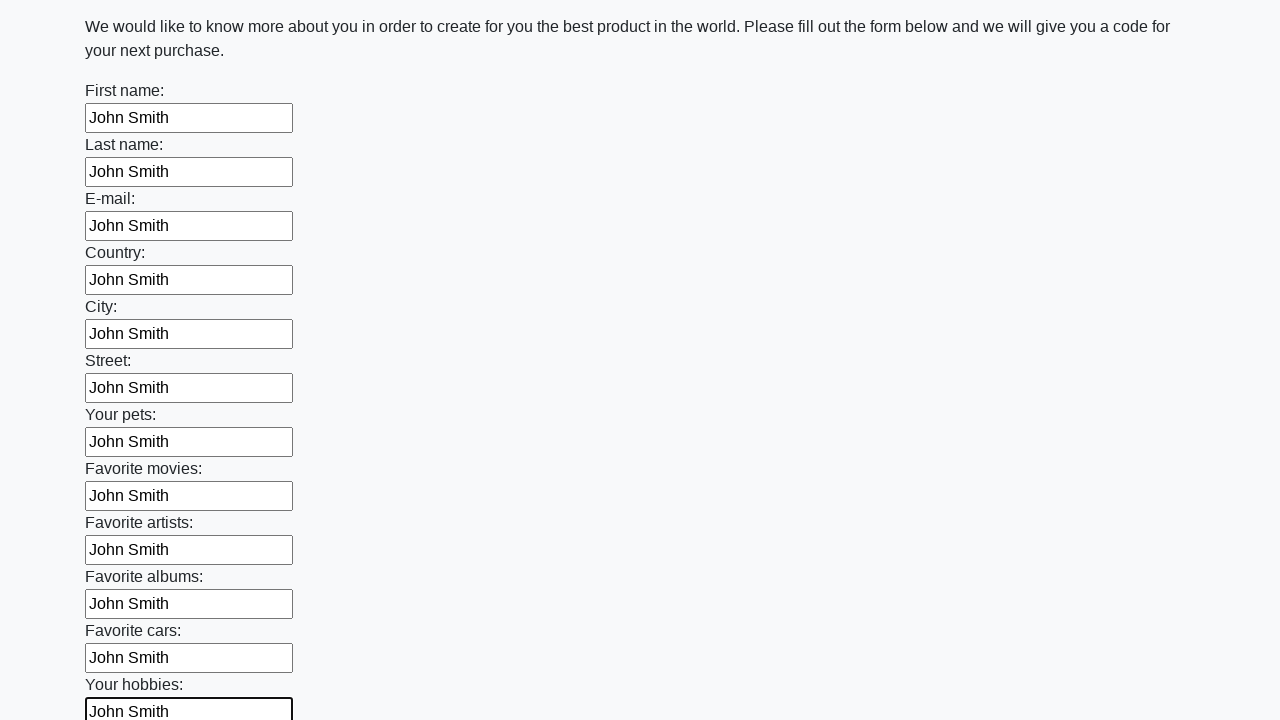

Filled input field with 'John Smith' on input >> nth=12
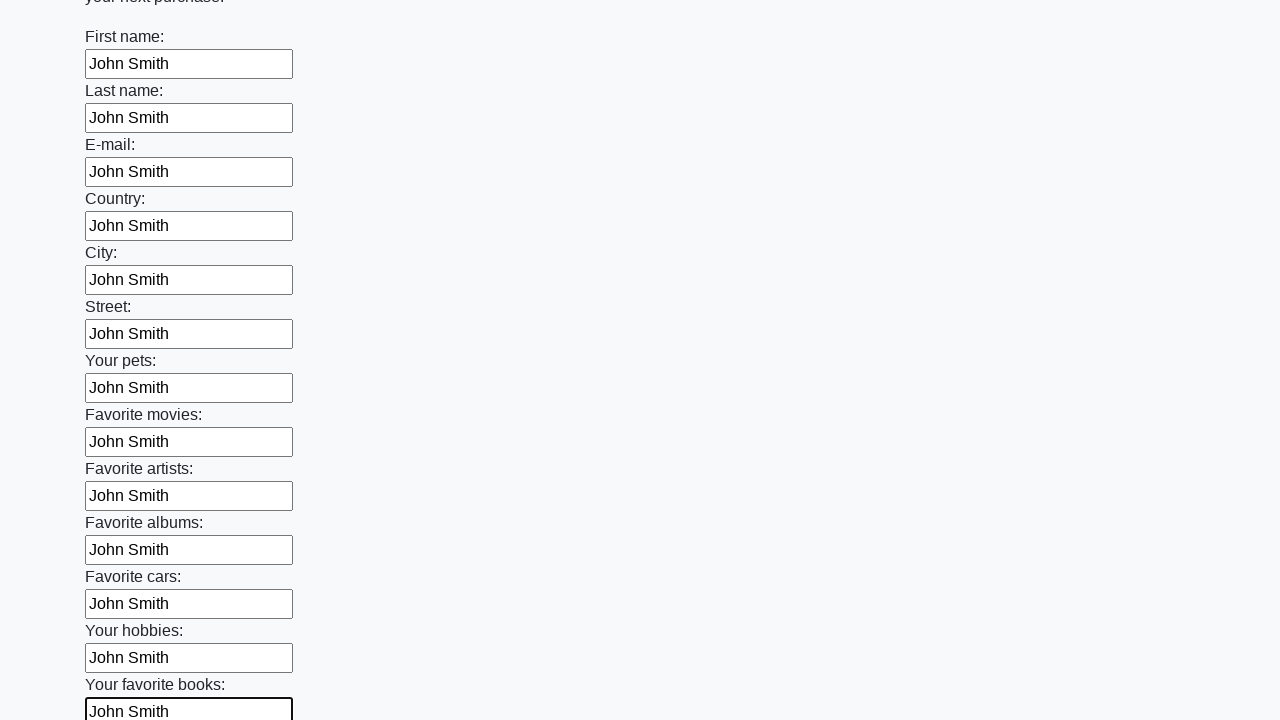

Filled input field with 'John Smith' on input >> nth=13
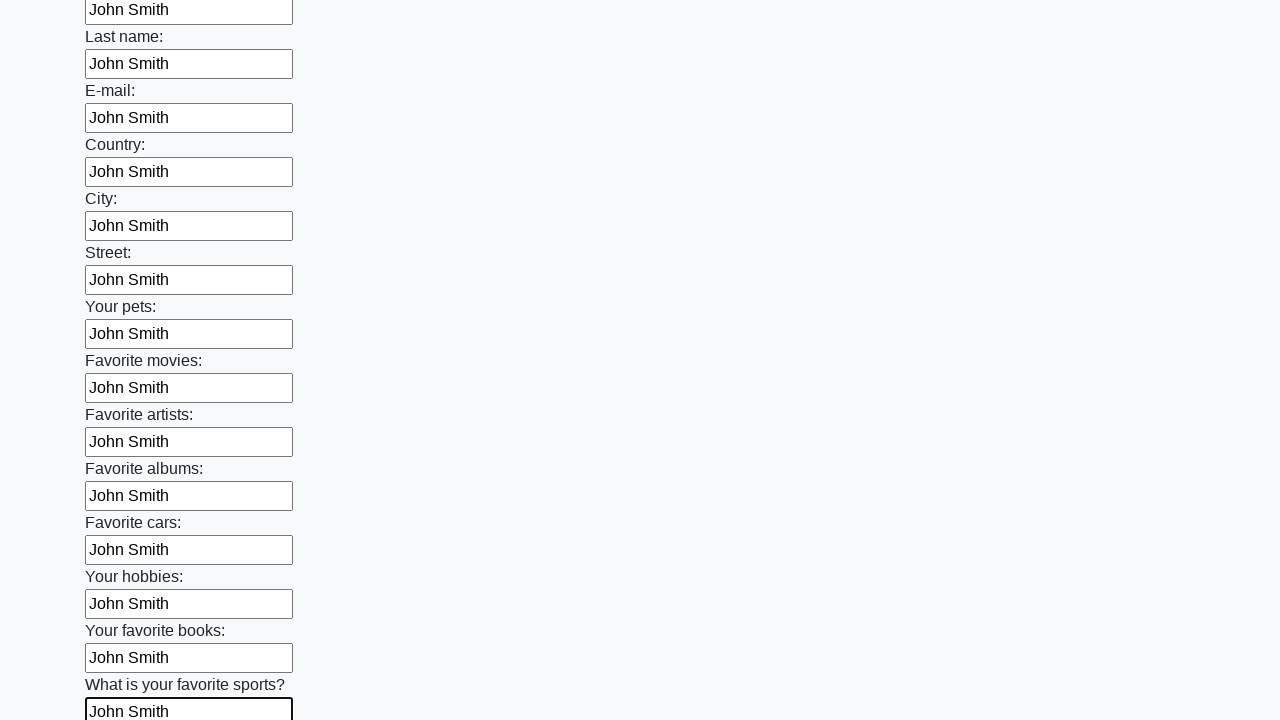

Filled input field with 'John Smith' on input >> nth=14
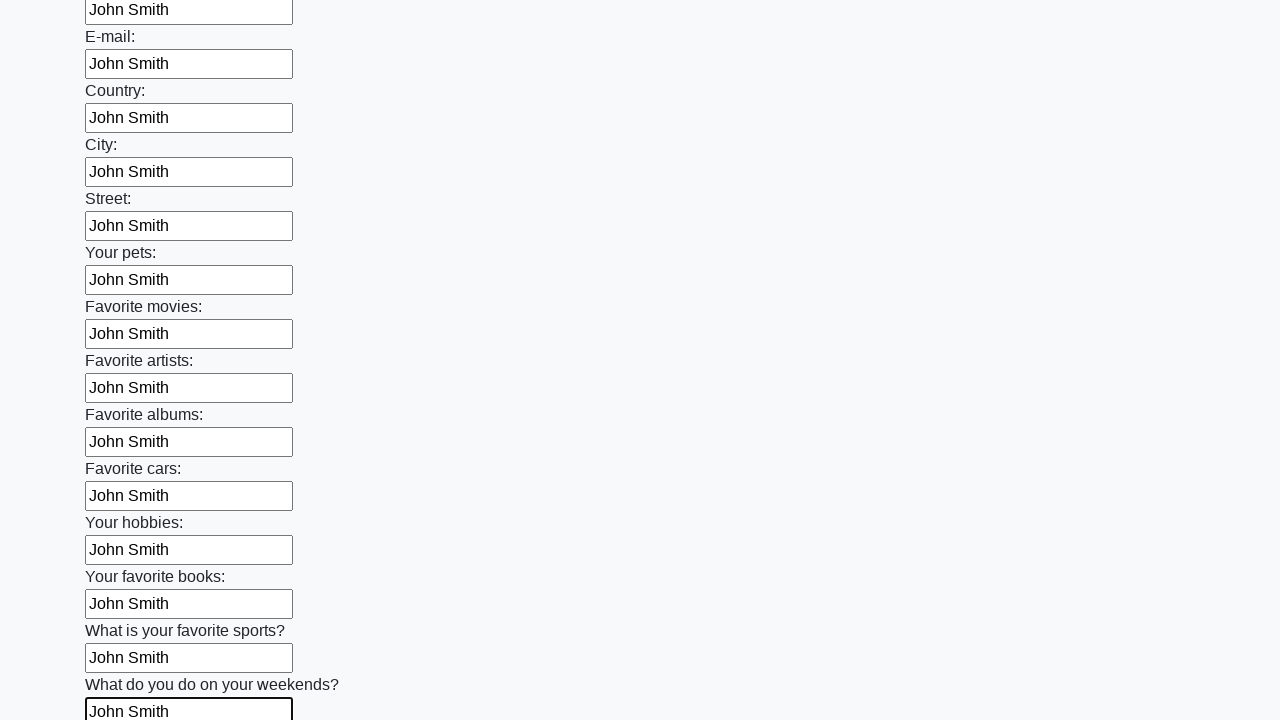

Filled input field with 'John Smith' on input >> nth=15
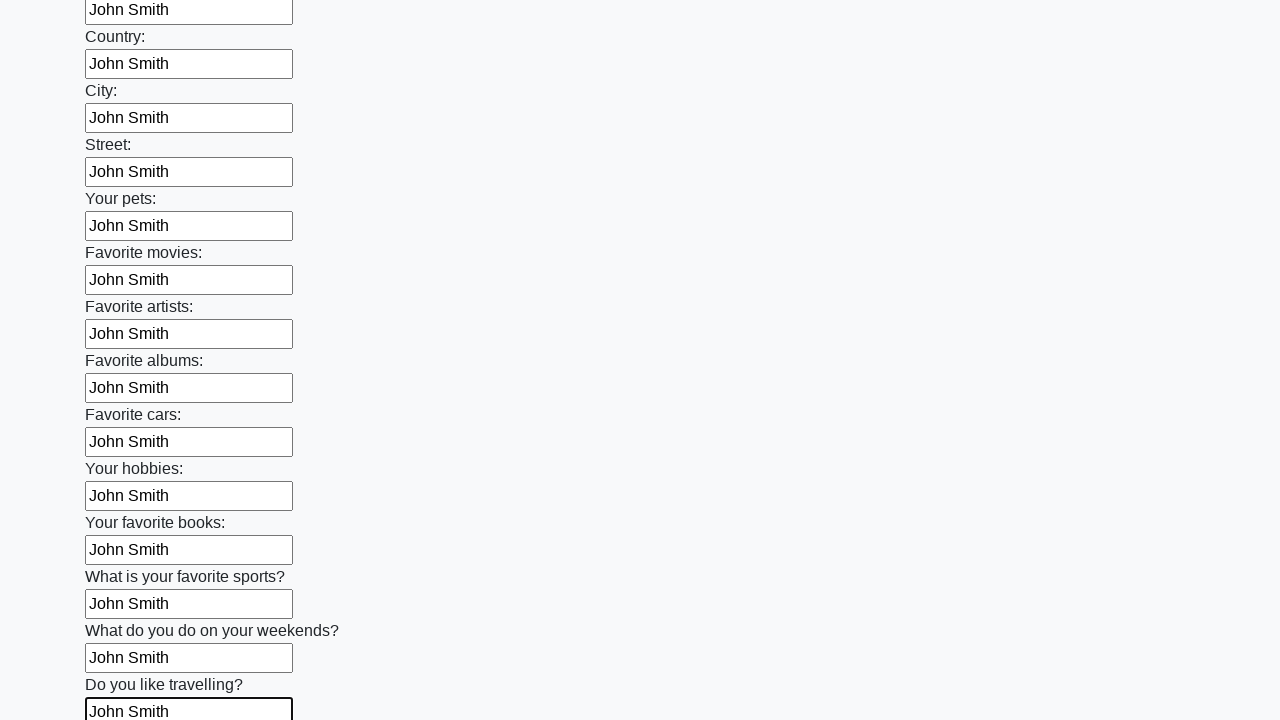

Filled input field with 'John Smith' on input >> nth=16
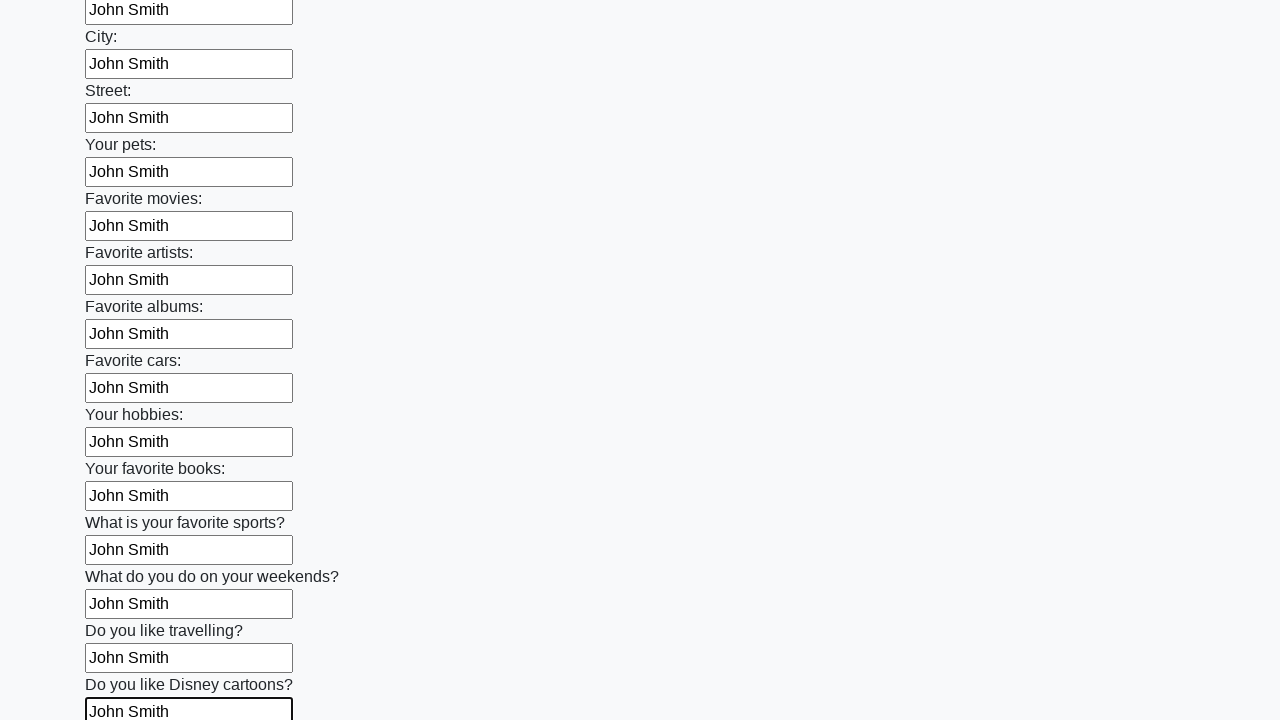

Filled input field with 'John Smith' on input >> nth=17
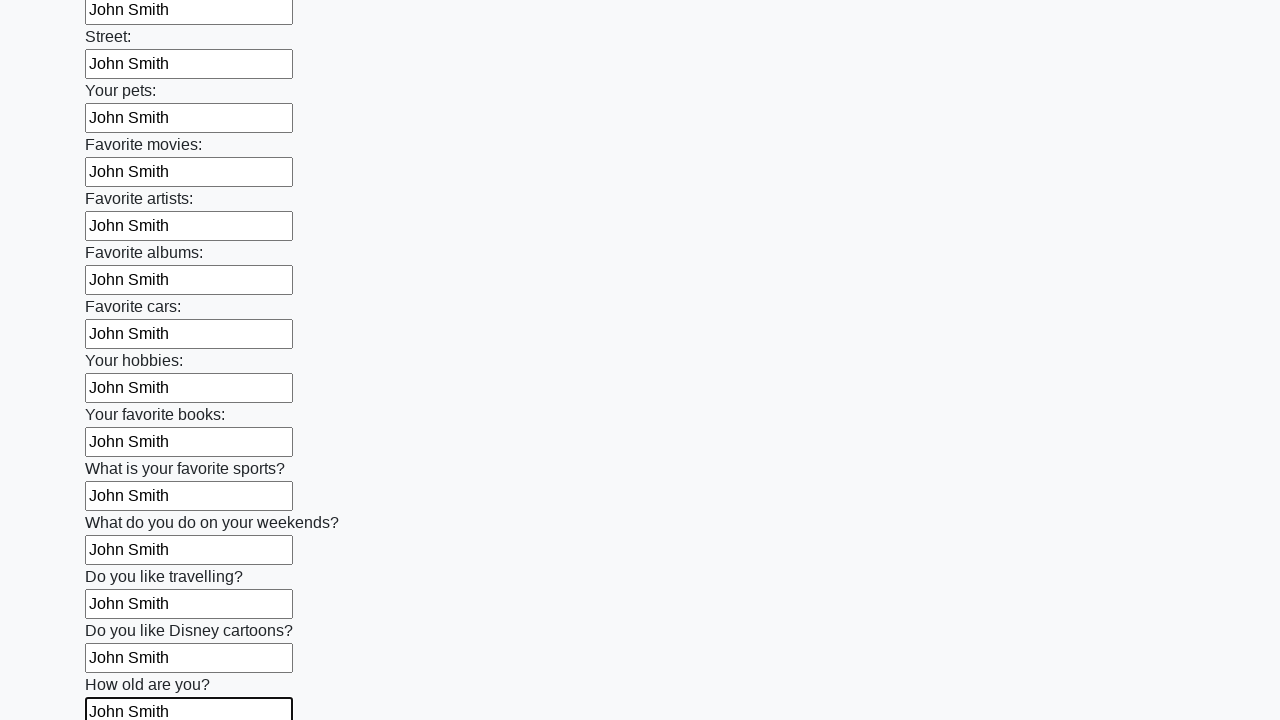

Filled input field with 'John Smith' on input >> nth=18
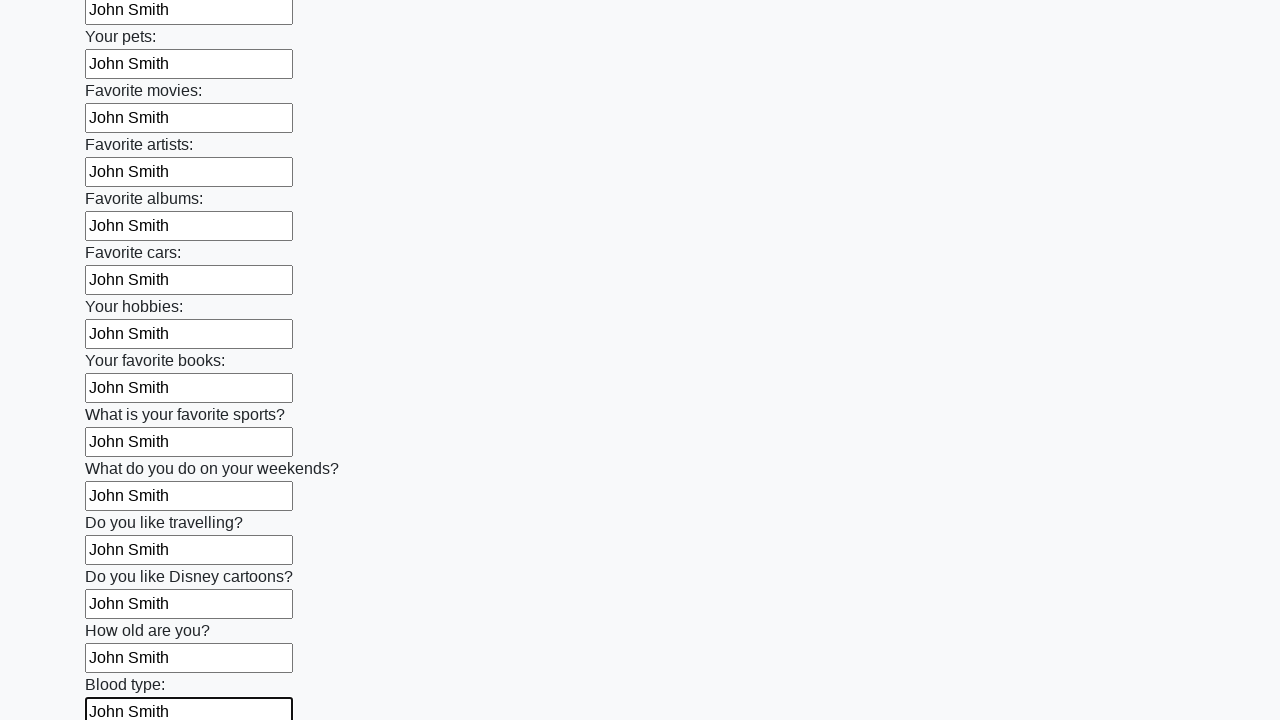

Filled input field with 'John Smith' on input >> nth=19
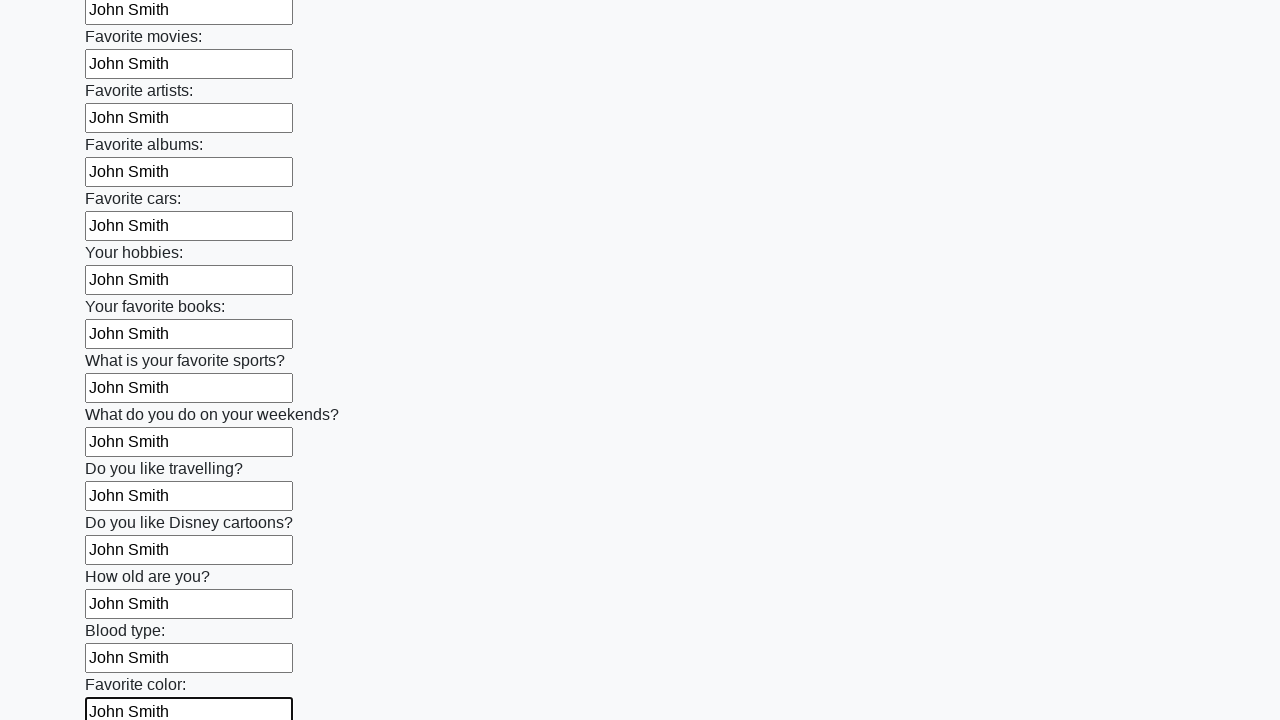

Filled input field with 'John Smith' on input >> nth=20
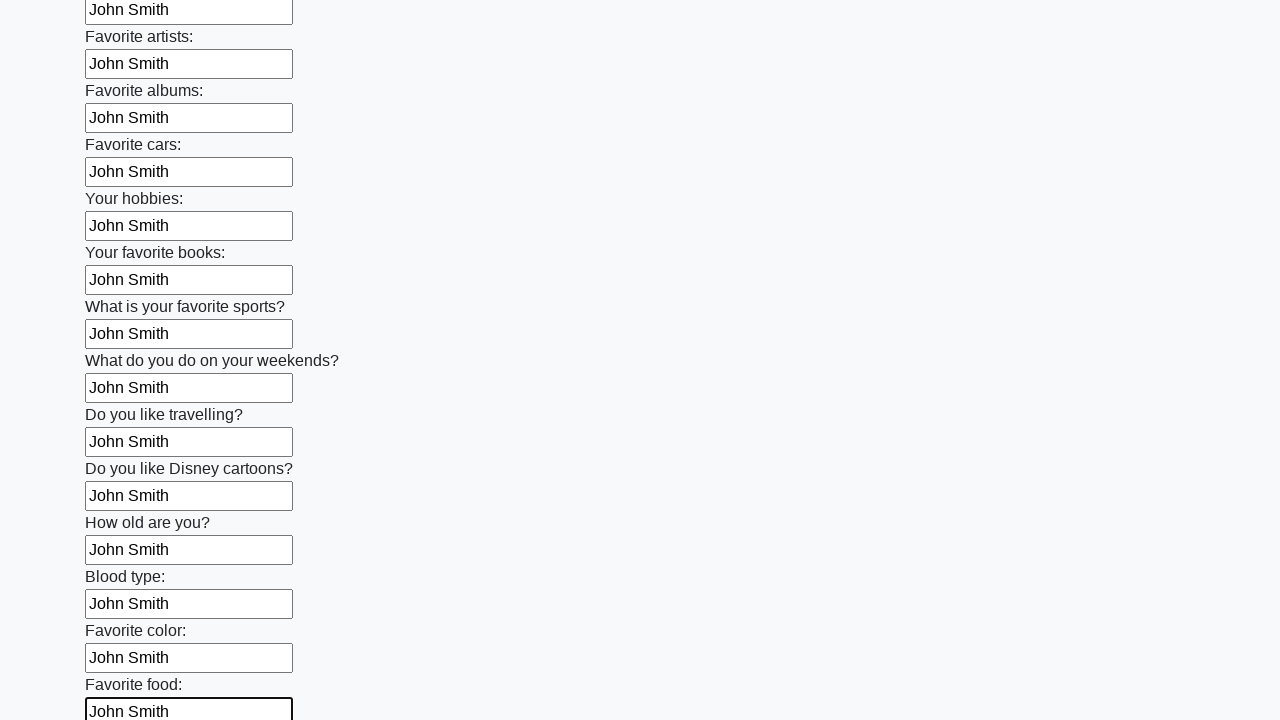

Filled input field with 'John Smith' on input >> nth=21
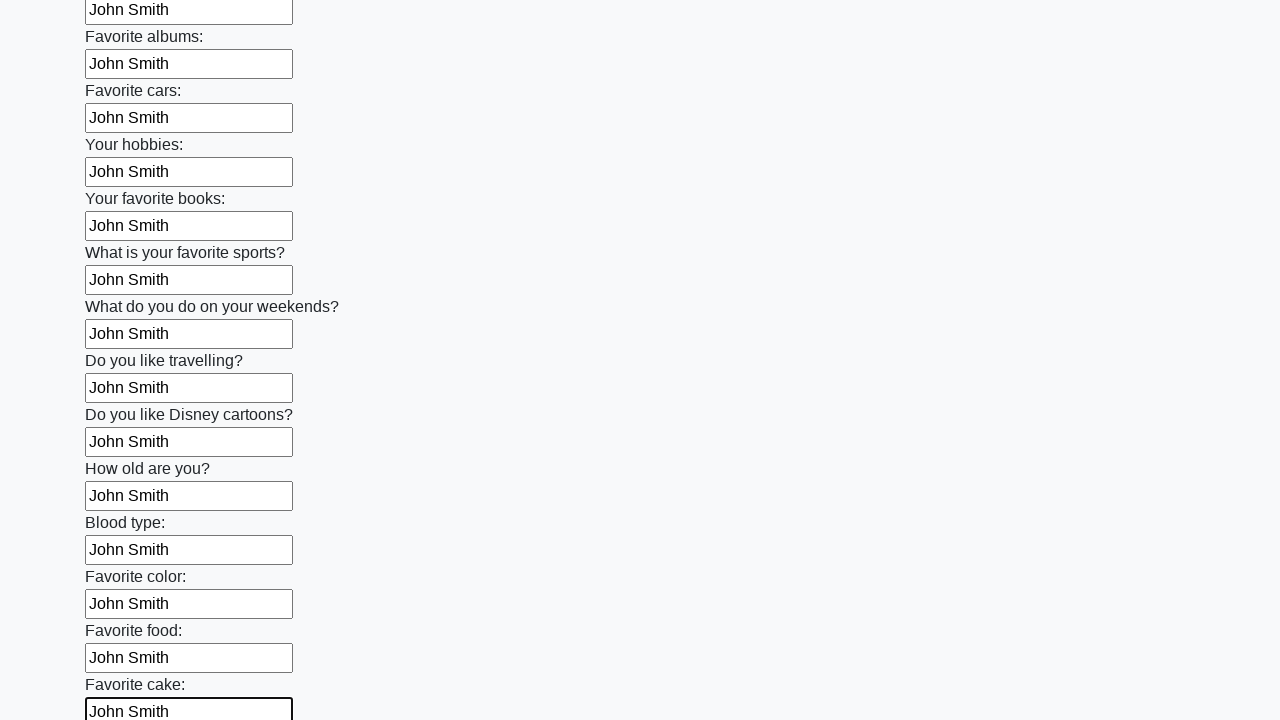

Filled input field with 'John Smith' on input >> nth=22
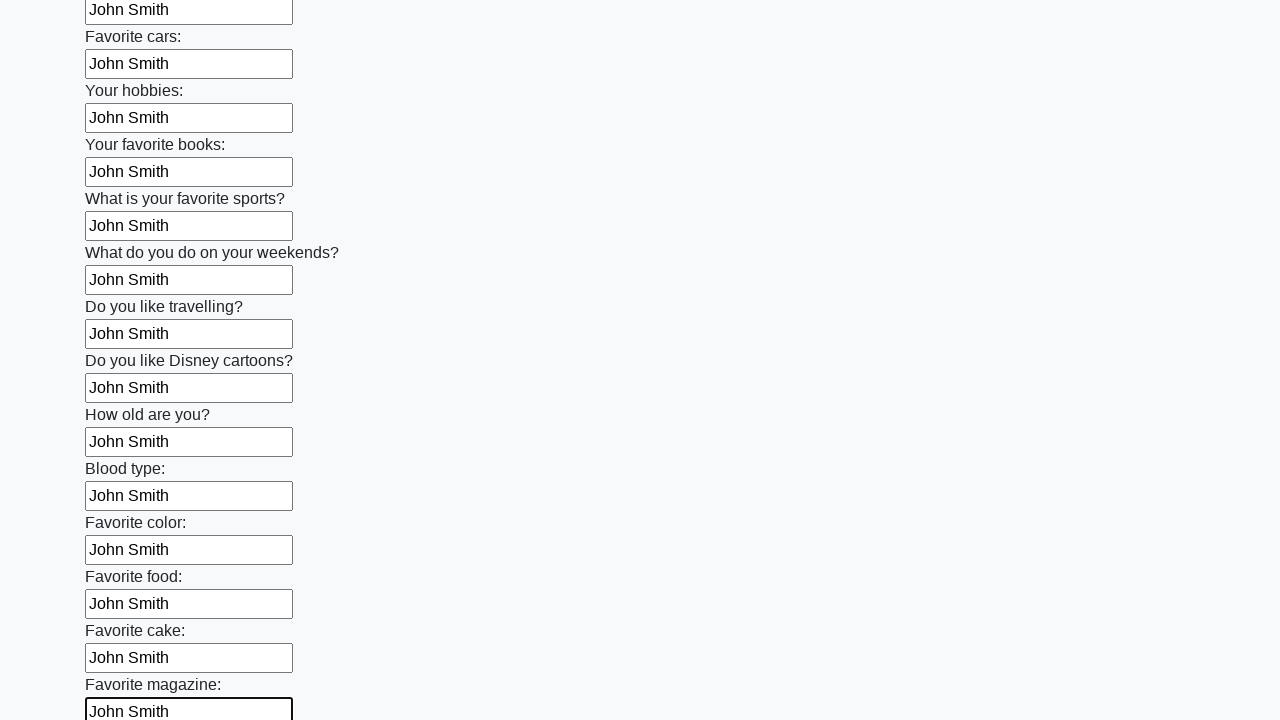

Filled input field with 'John Smith' on input >> nth=23
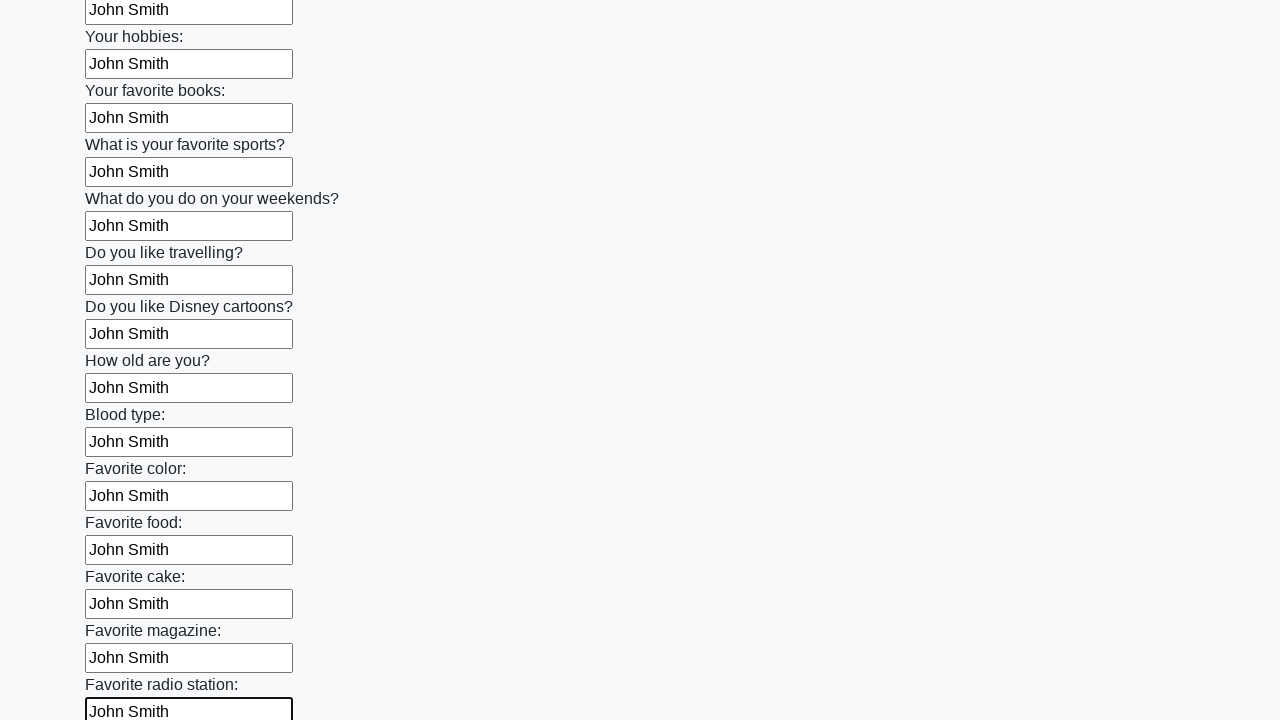

Filled input field with 'John Smith' on input >> nth=24
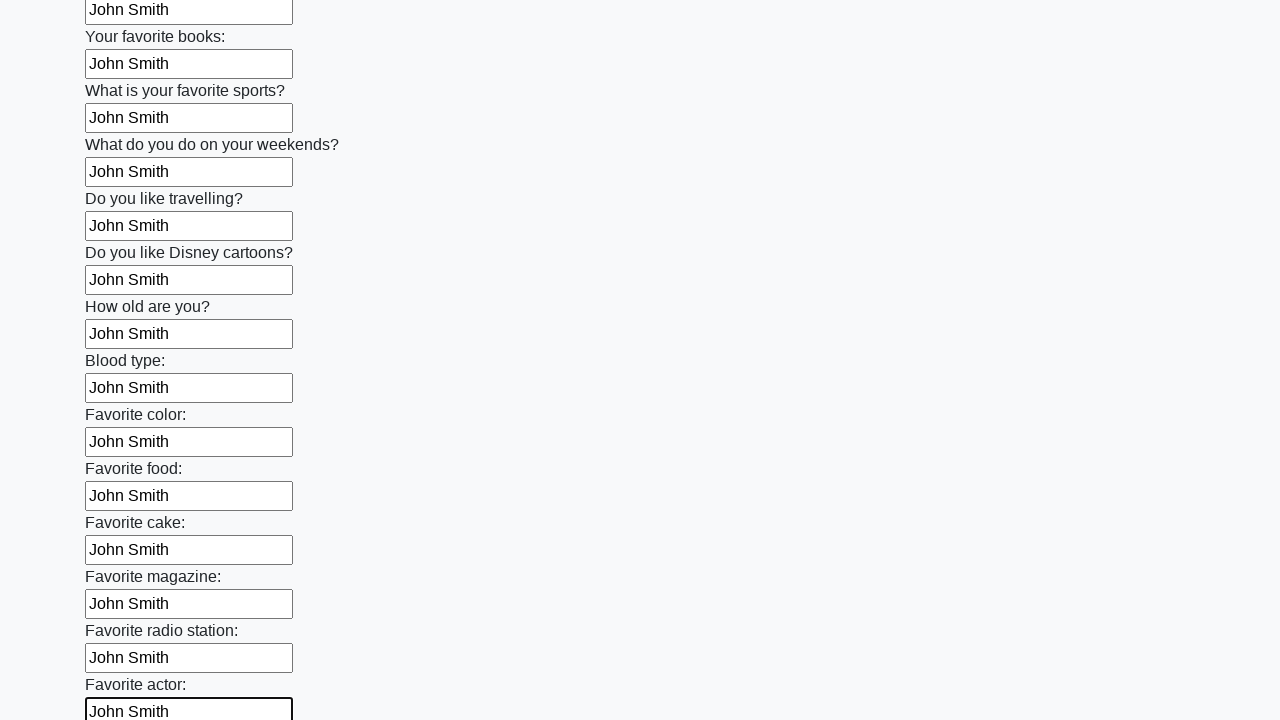

Filled input field with 'John Smith' on input >> nth=25
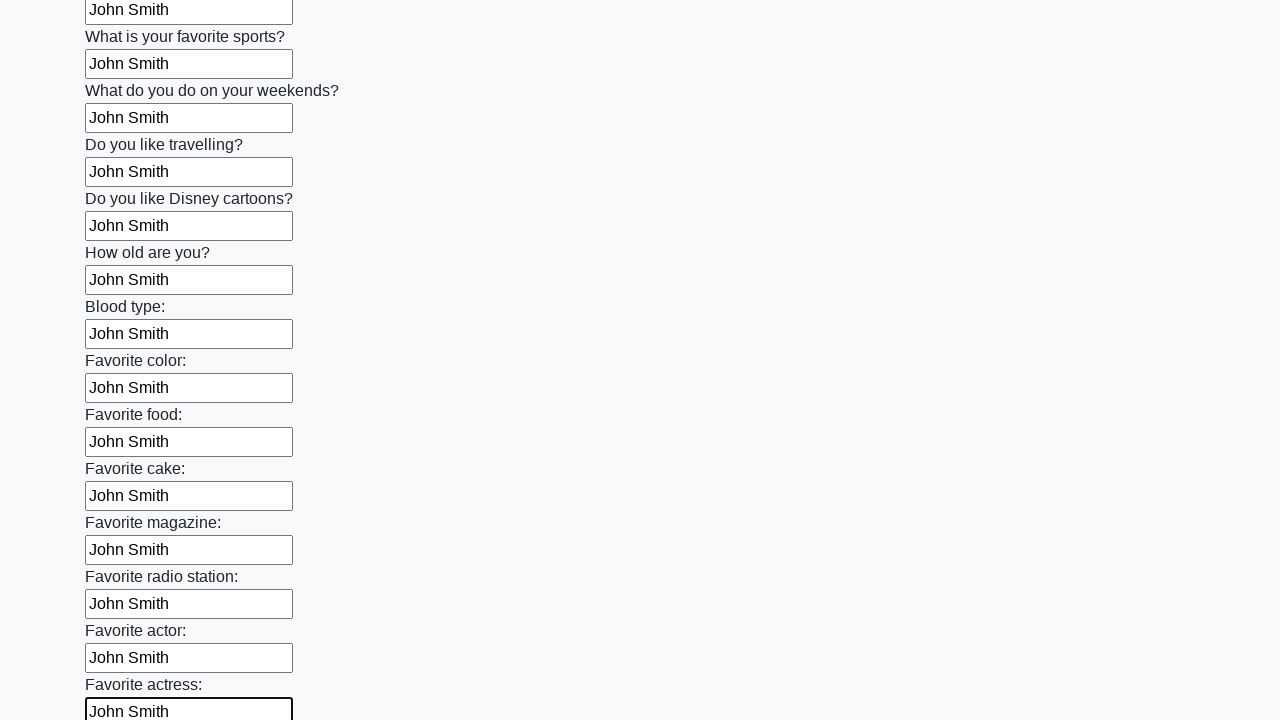

Filled input field with 'John Smith' on input >> nth=26
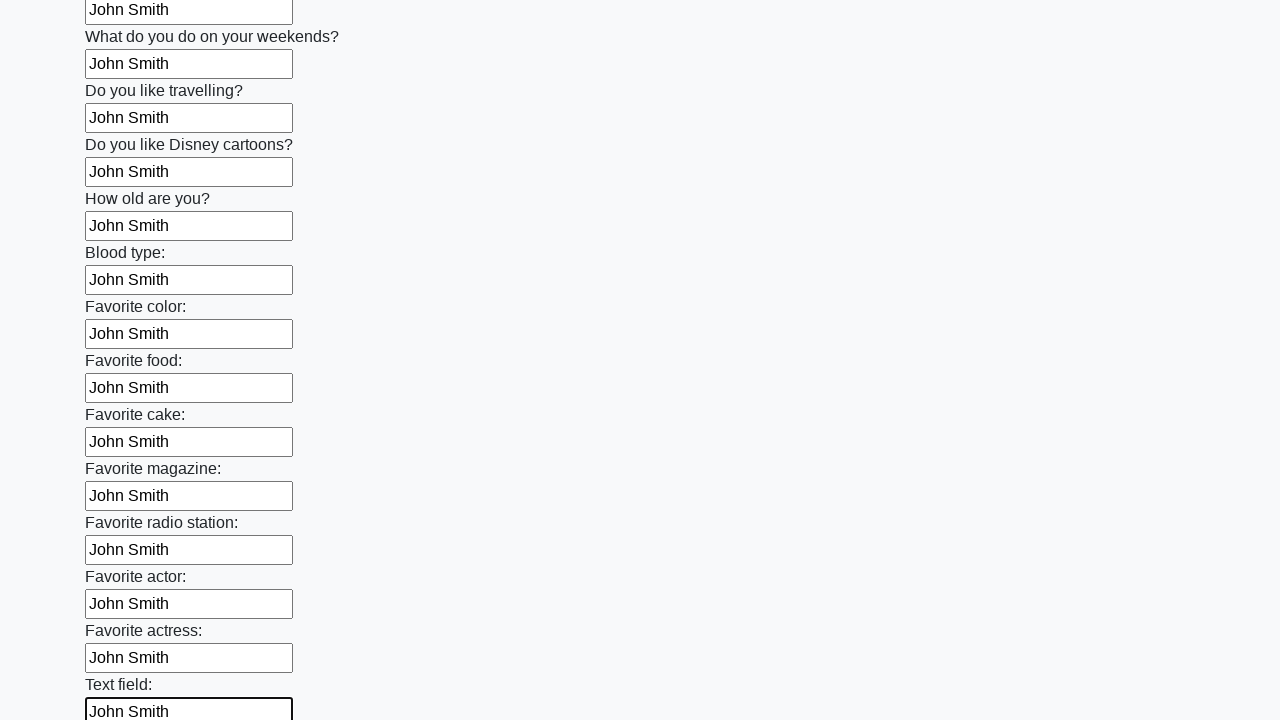

Filled input field with 'John Smith' on input >> nth=27
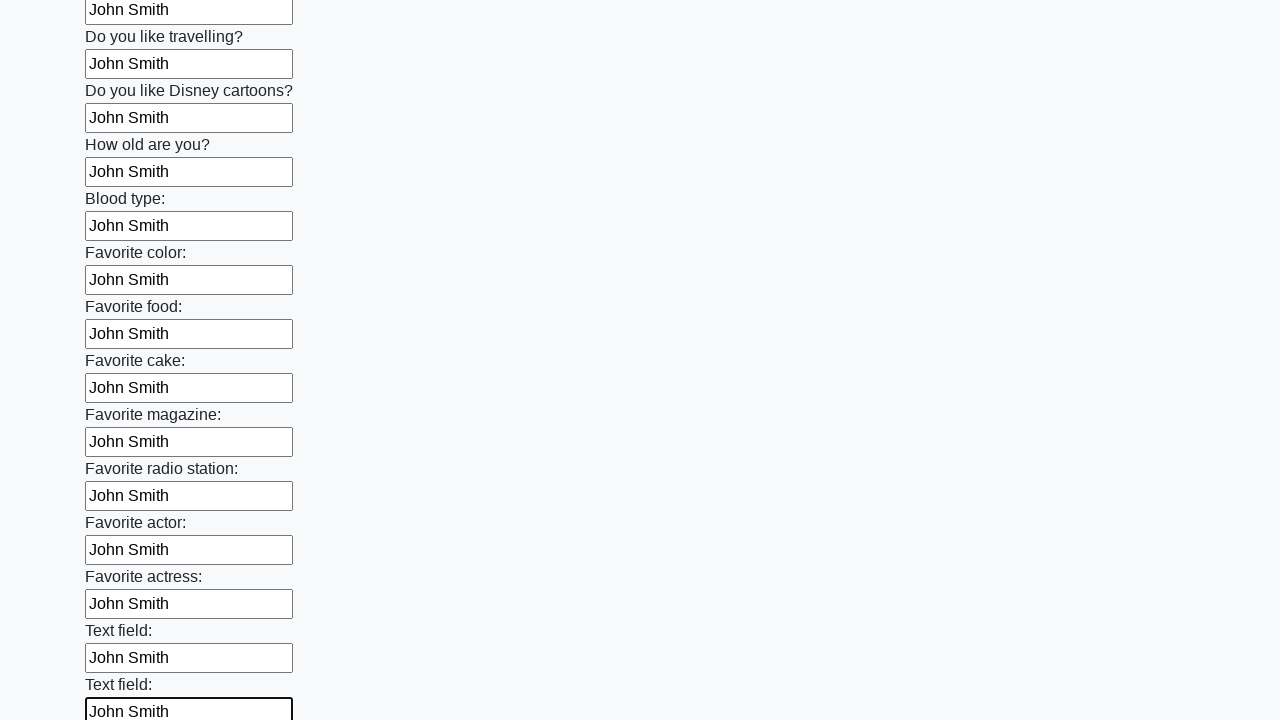

Filled input field with 'John Smith' on input >> nth=28
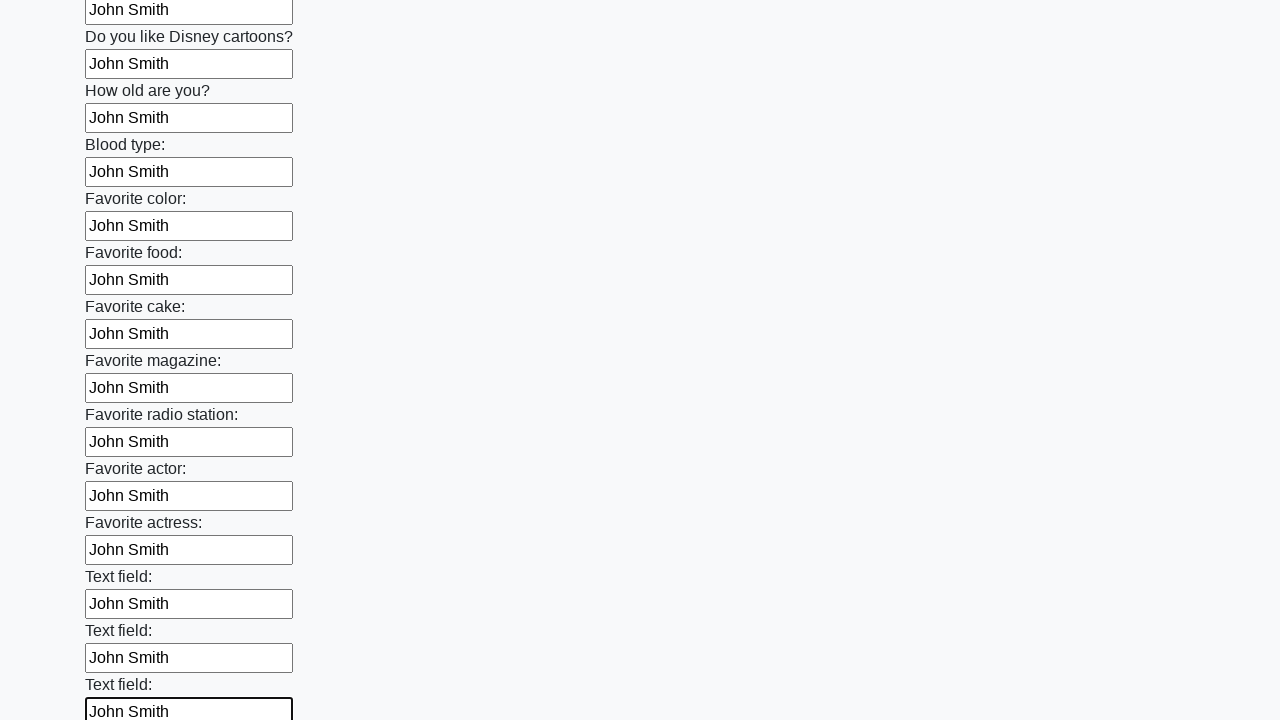

Filled input field with 'John Smith' on input >> nth=29
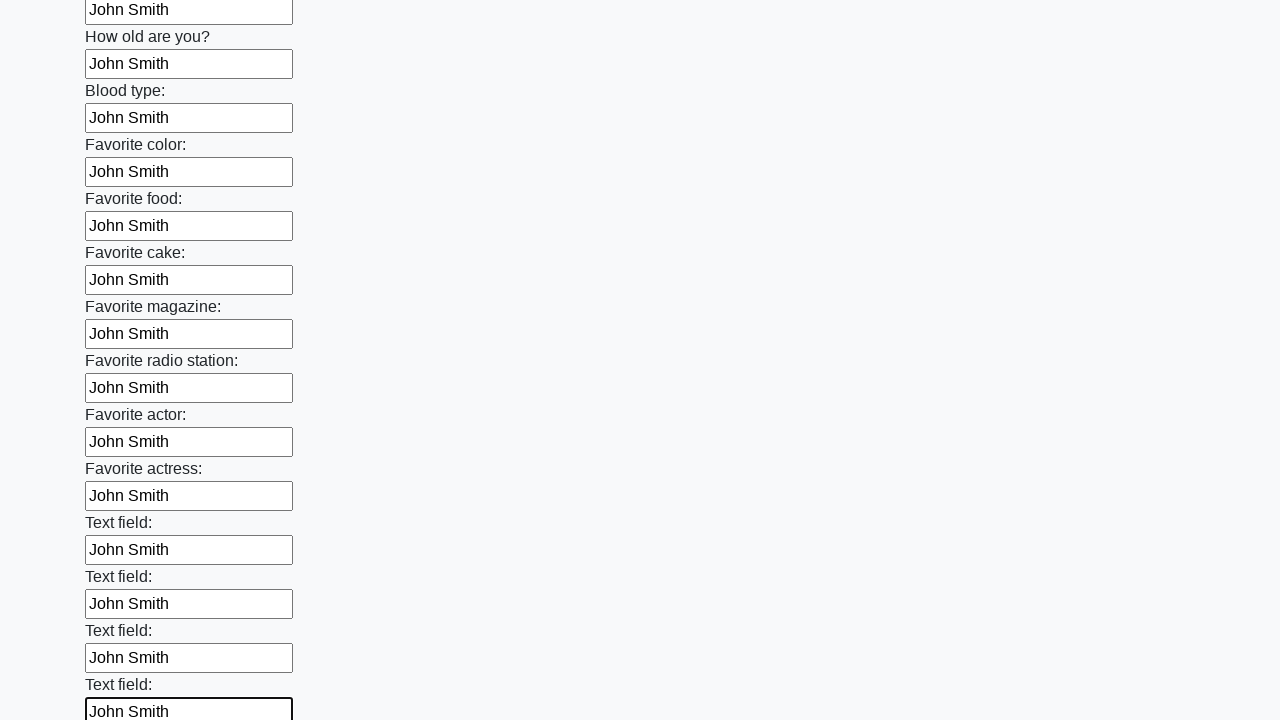

Filled input field with 'John Smith' on input >> nth=30
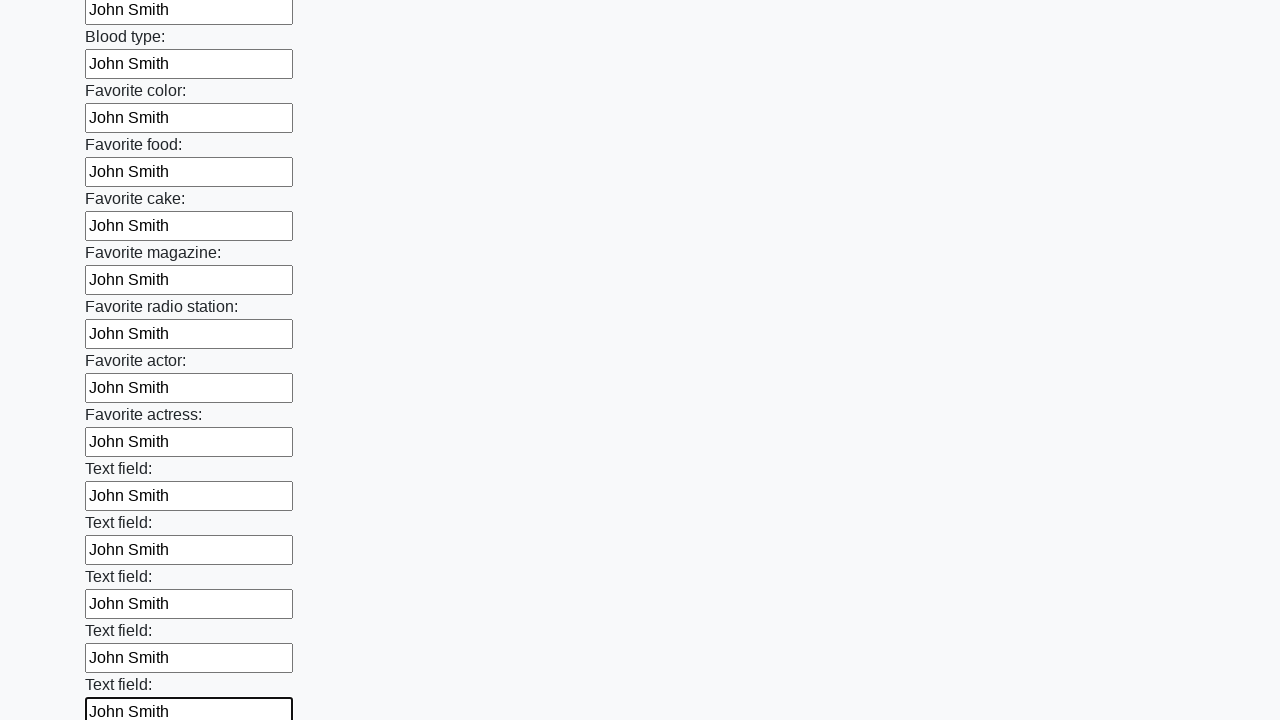

Filled input field with 'John Smith' on input >> nth=31
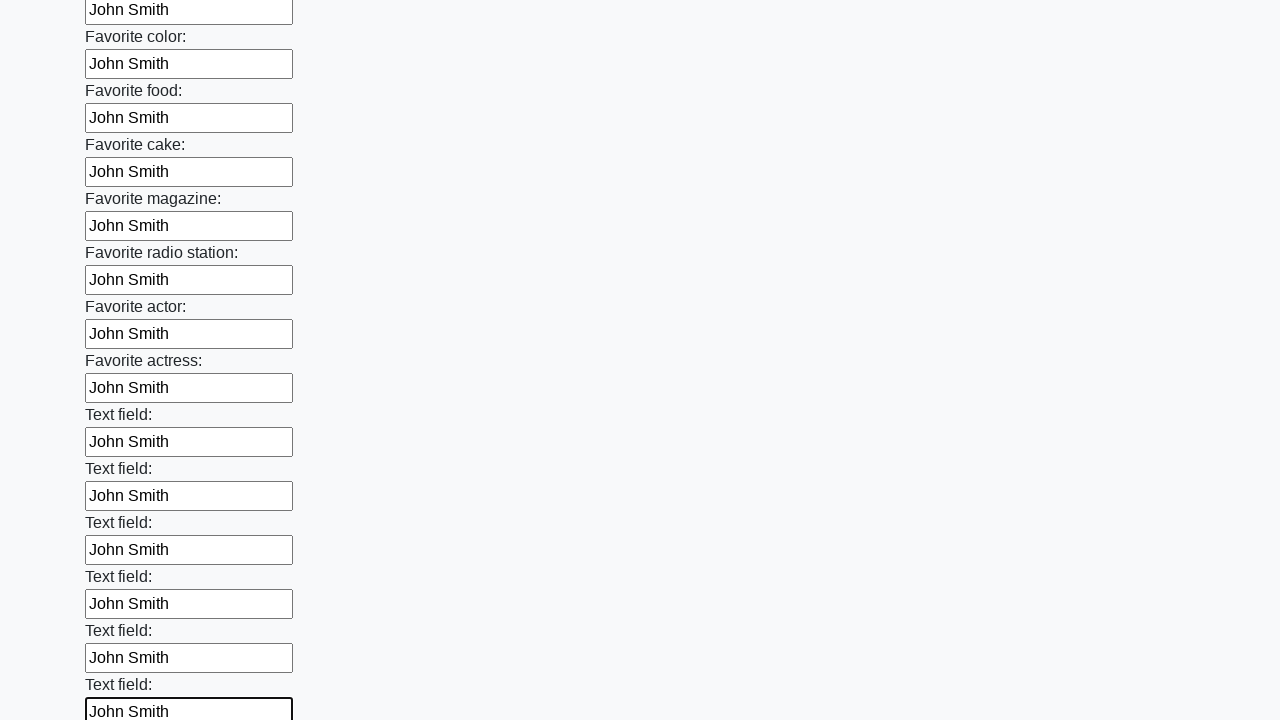

Filled input field with 'John Smith' on input >> nth=32
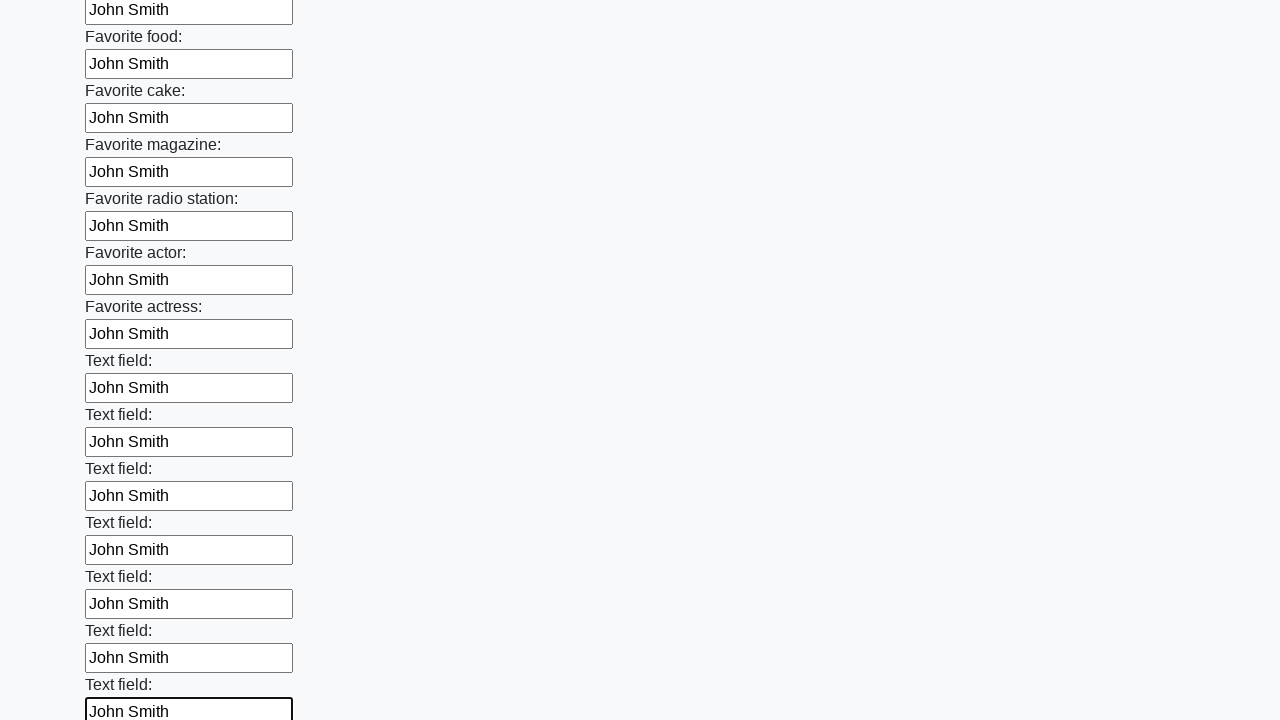

Filled input field with 'John Smith' on input >> nth=33
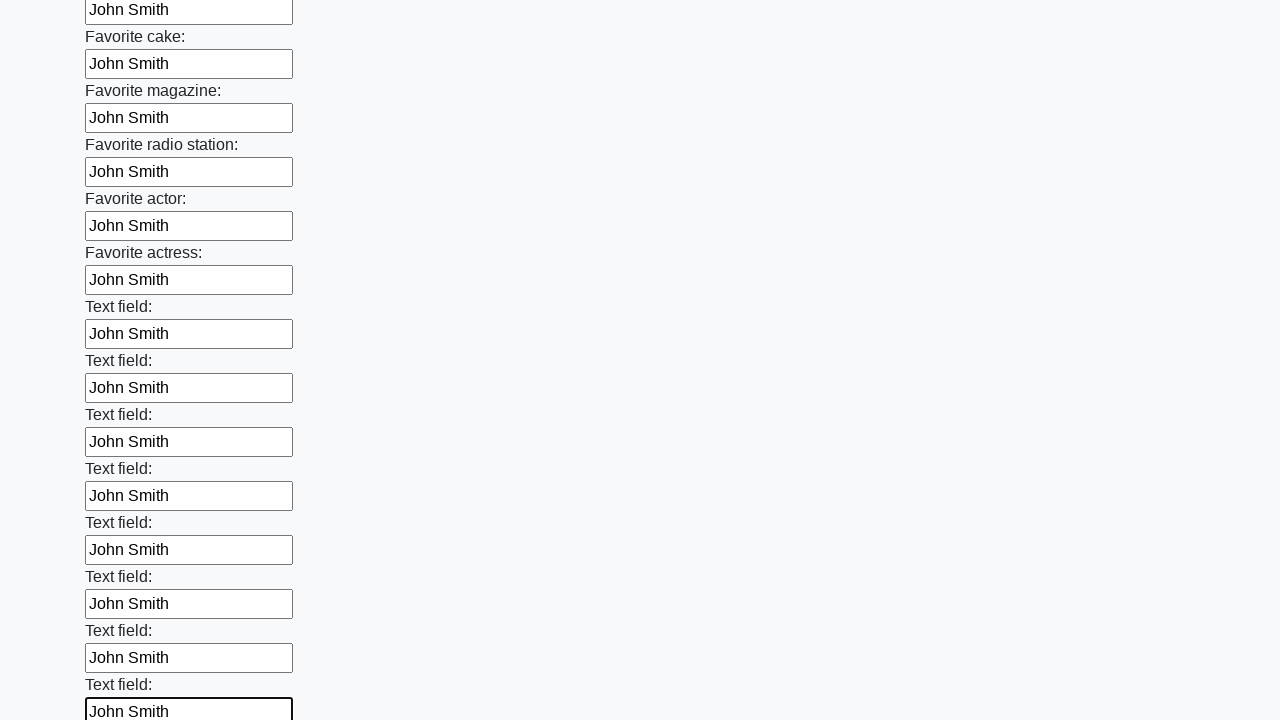

Filled input field with 'John Smith' on input >> nth=34
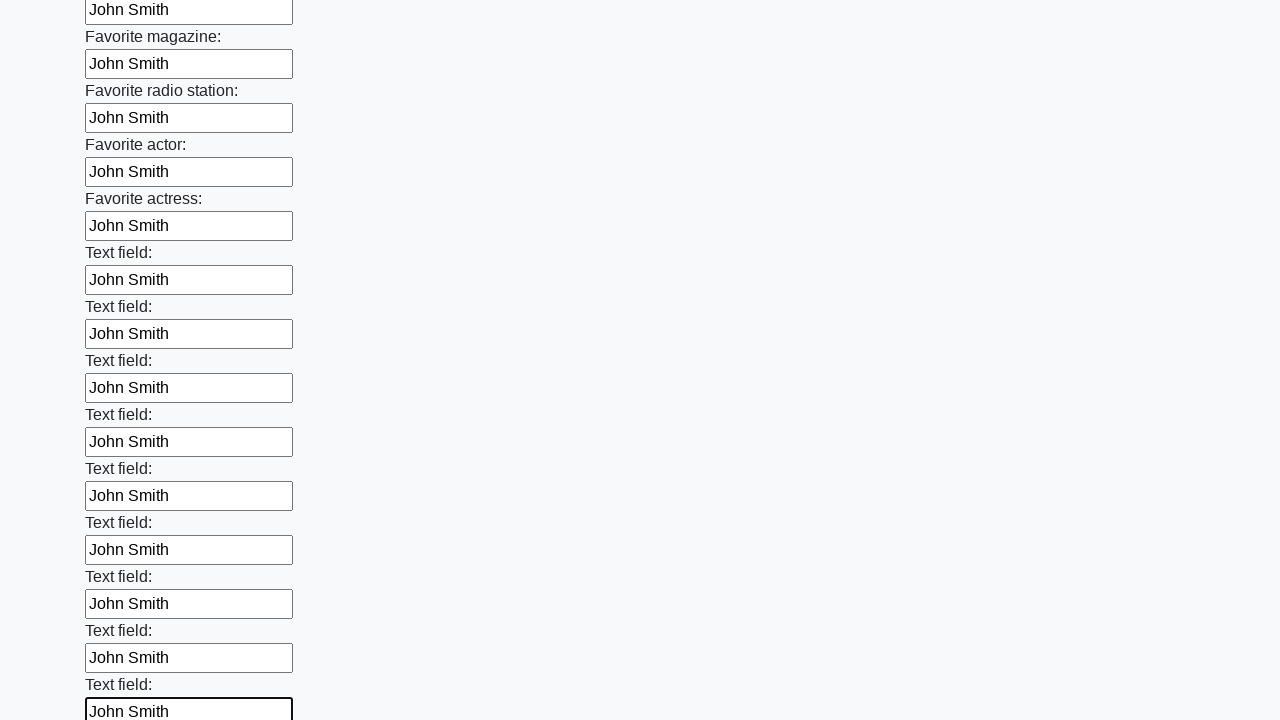

Filled input field with 'John Smith' on input >> nth=35
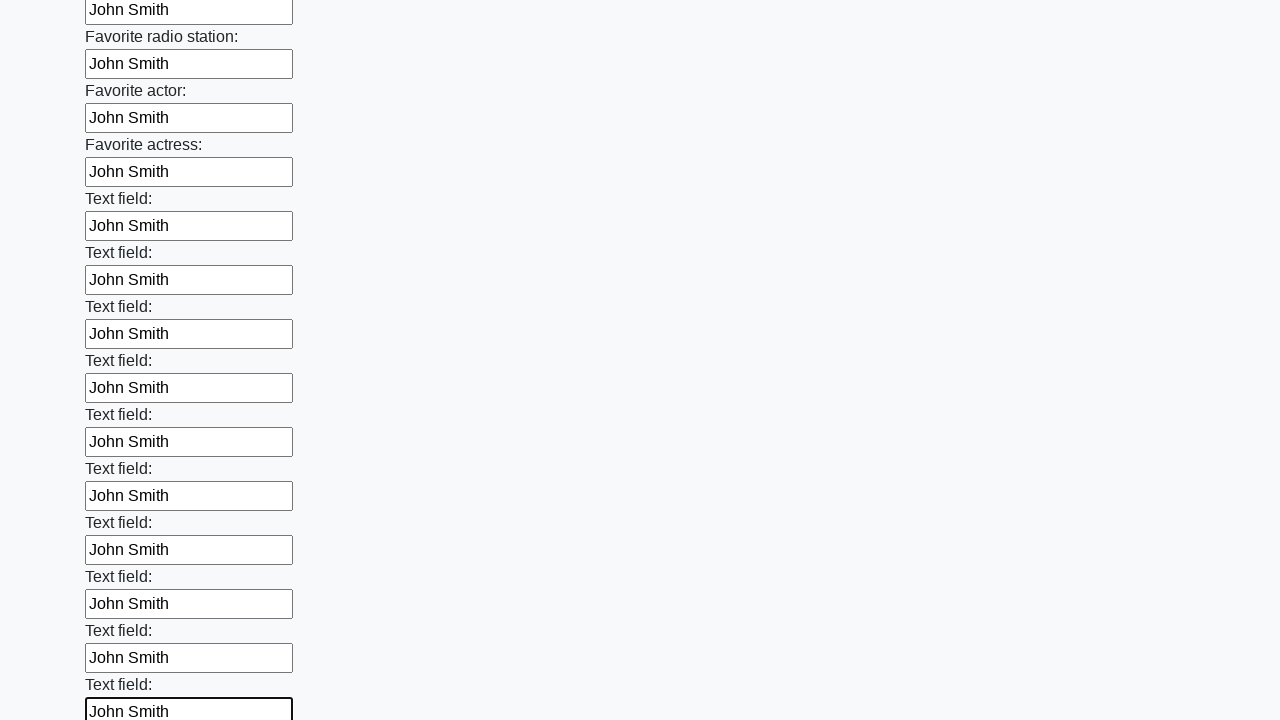

Filled input field with 'John Smith' on input >> nth=36
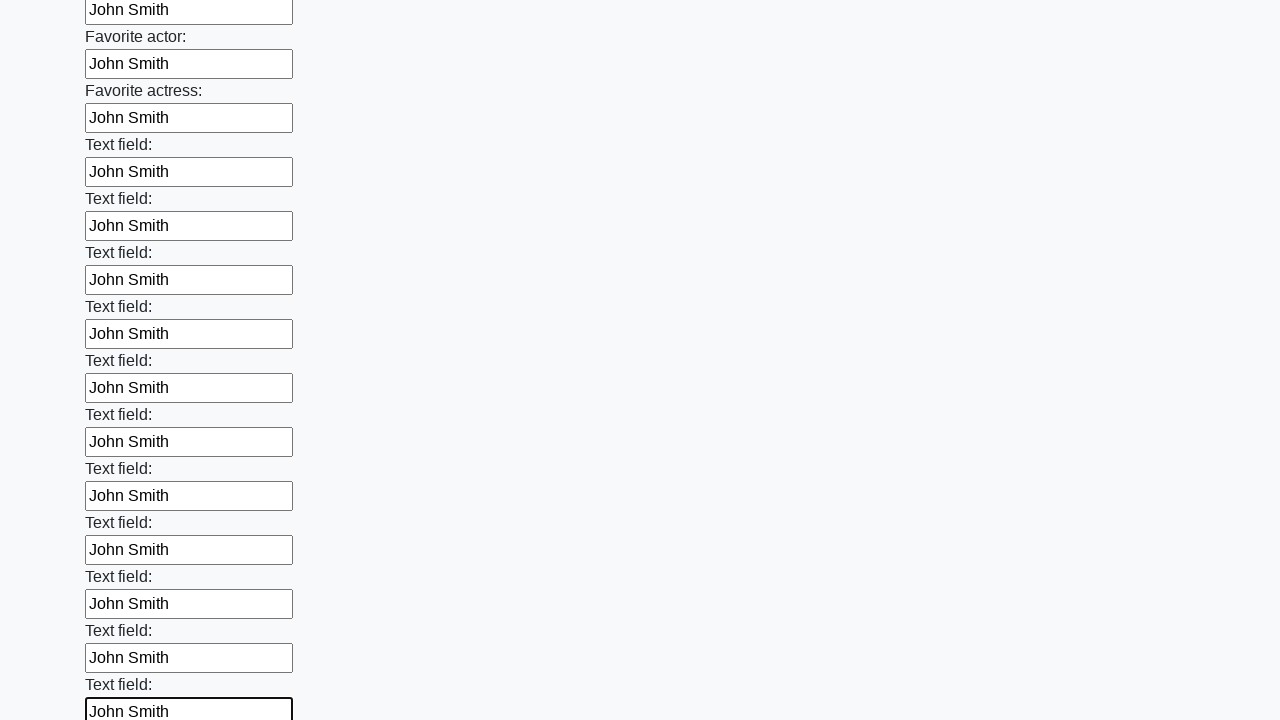

Filled input field with 'John Smith' on input >> nth=37
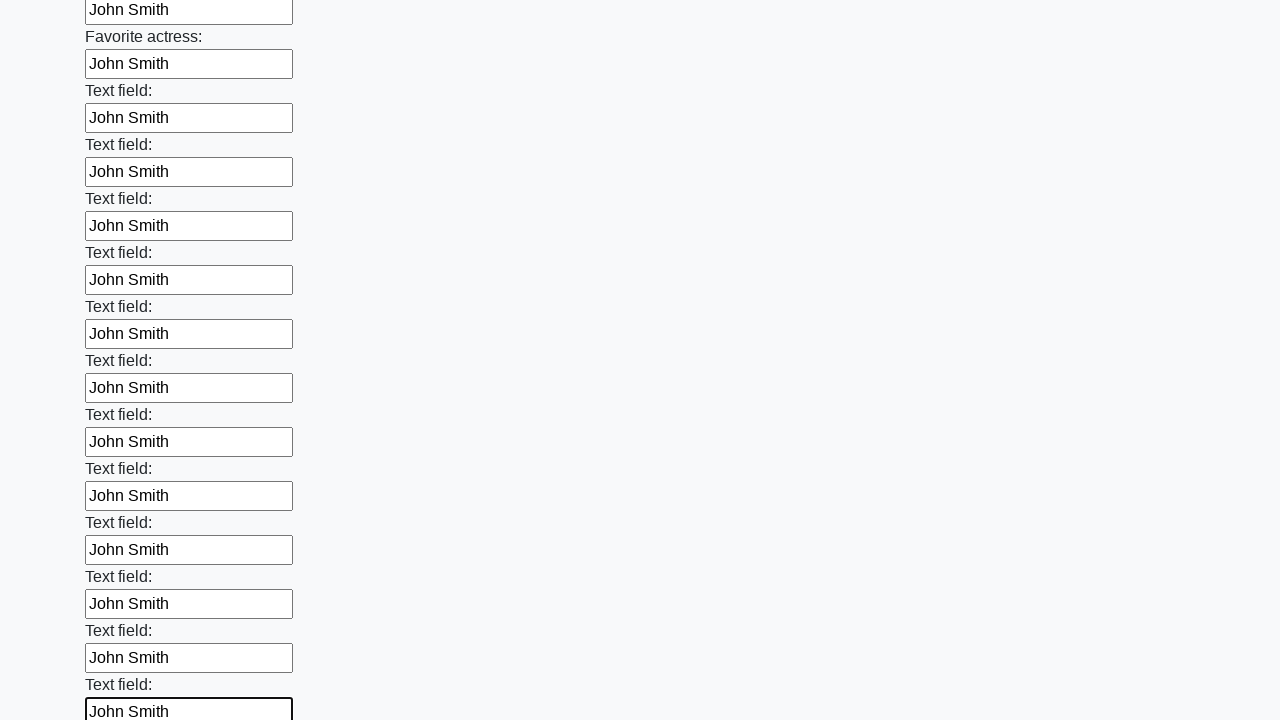

Filled input field with 'John Smith' on input >> nth=38
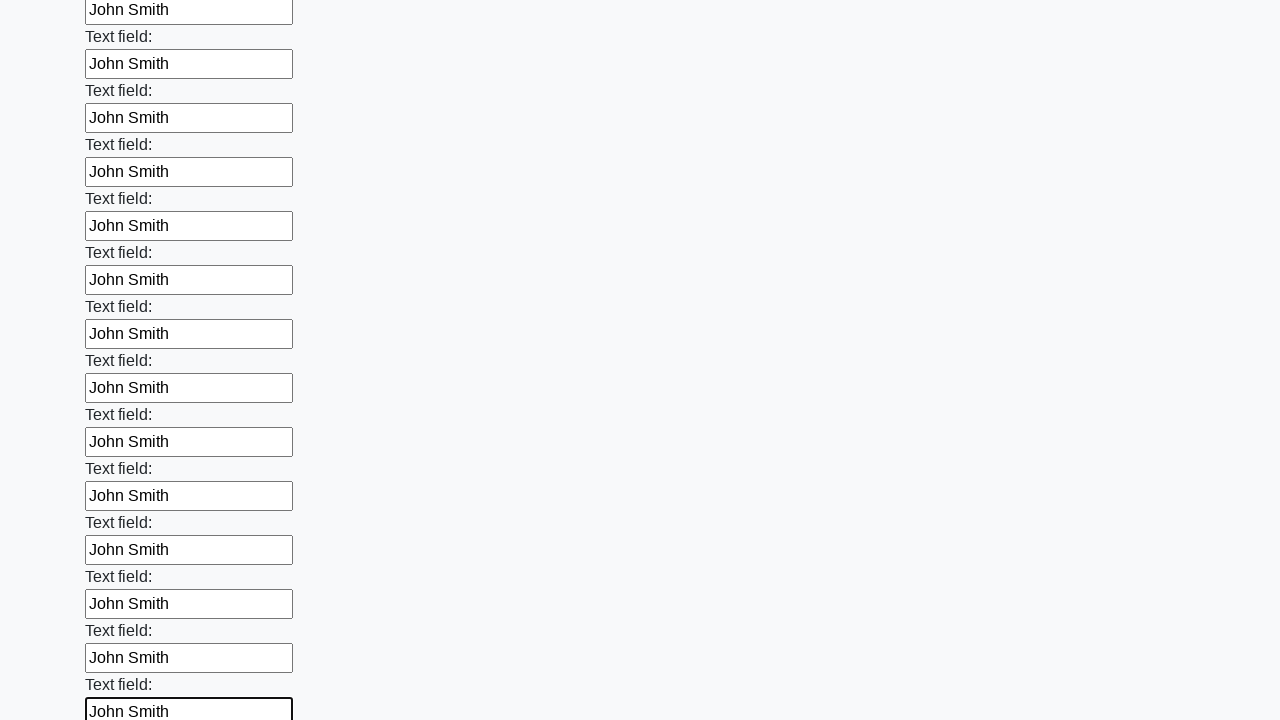

Filled input field with 'John Smith' on input >> nth=39
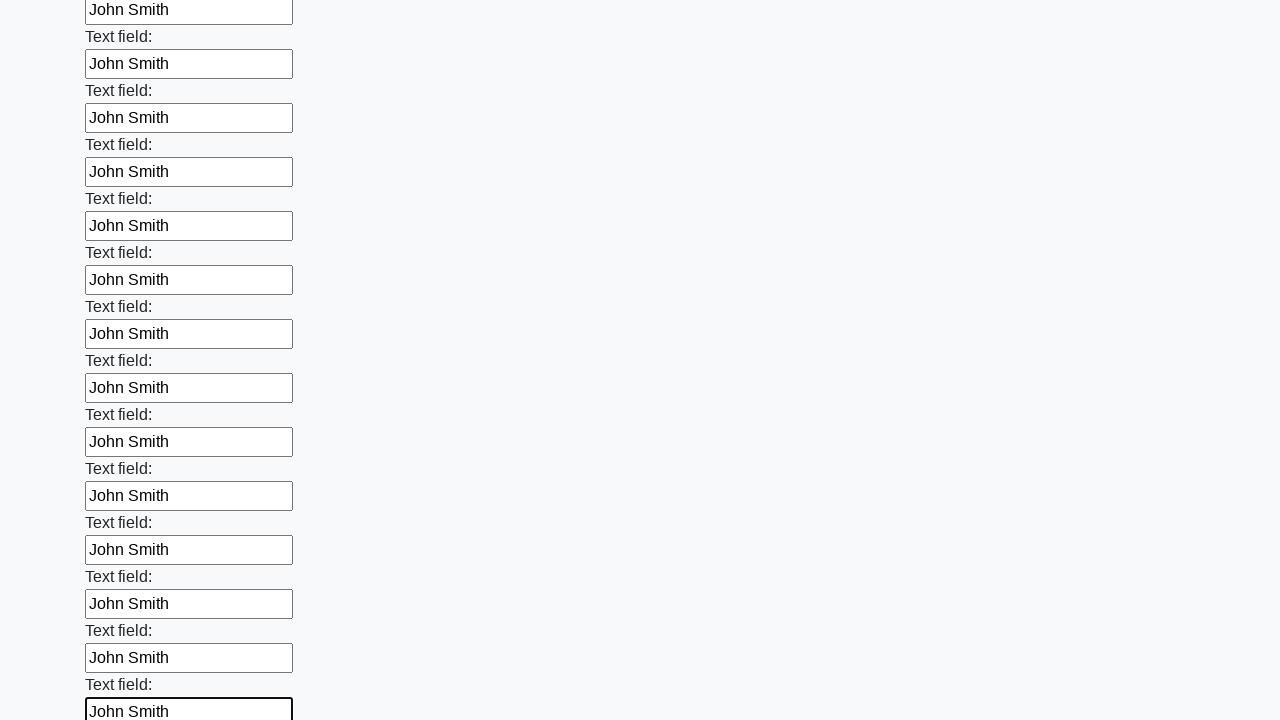

Filled input field with 'John Smith' on input >> nth=40
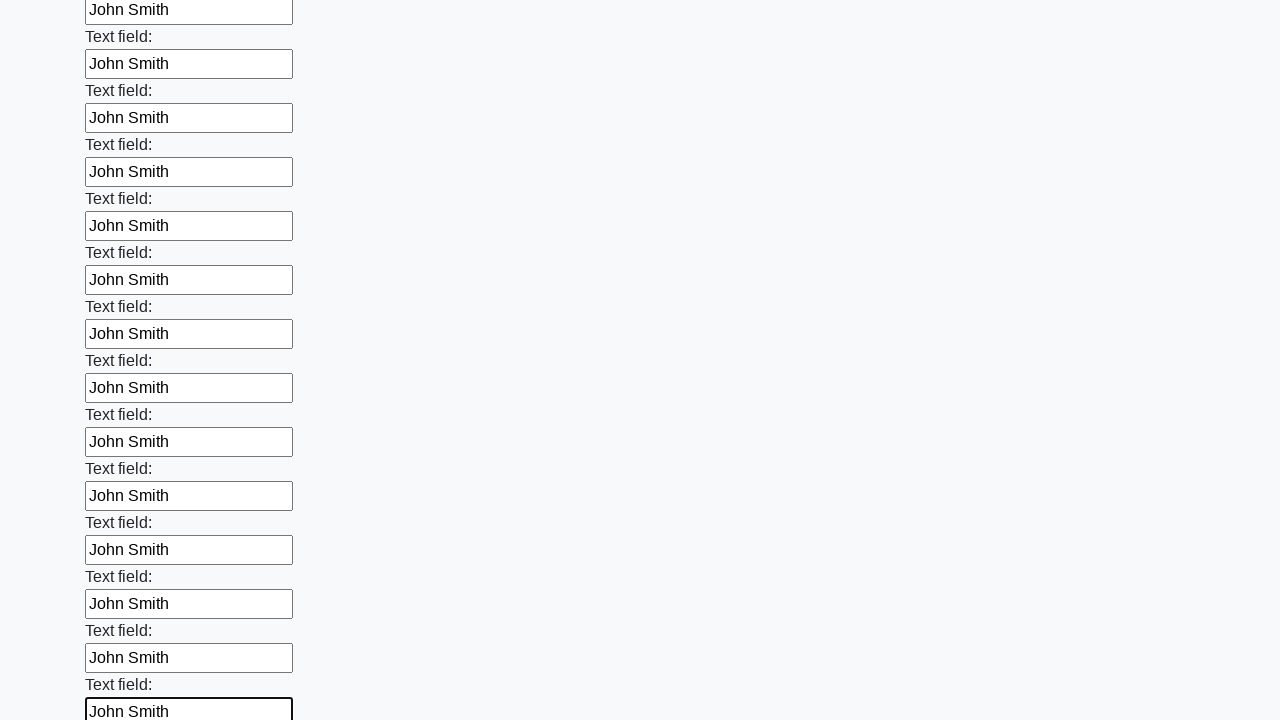

Filled input field with 'John Smith' on input >> nth=41
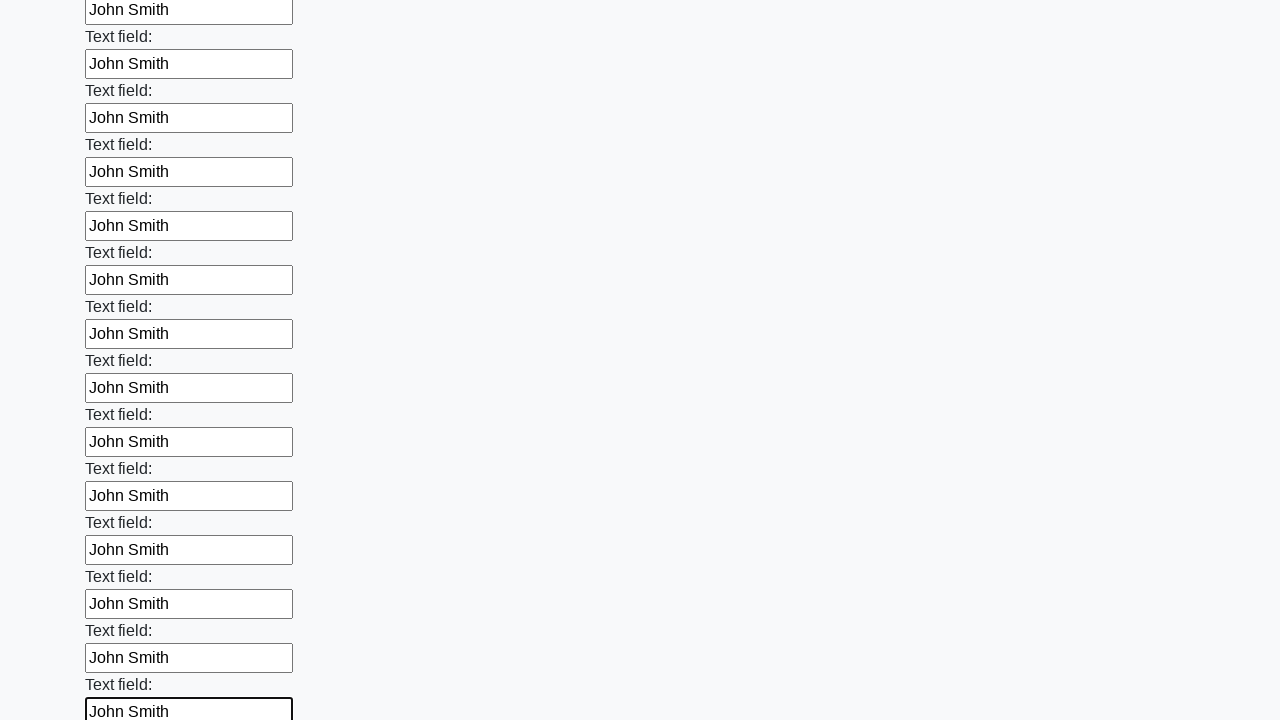

Filled input field with 'John Smith' on input >> nth=42
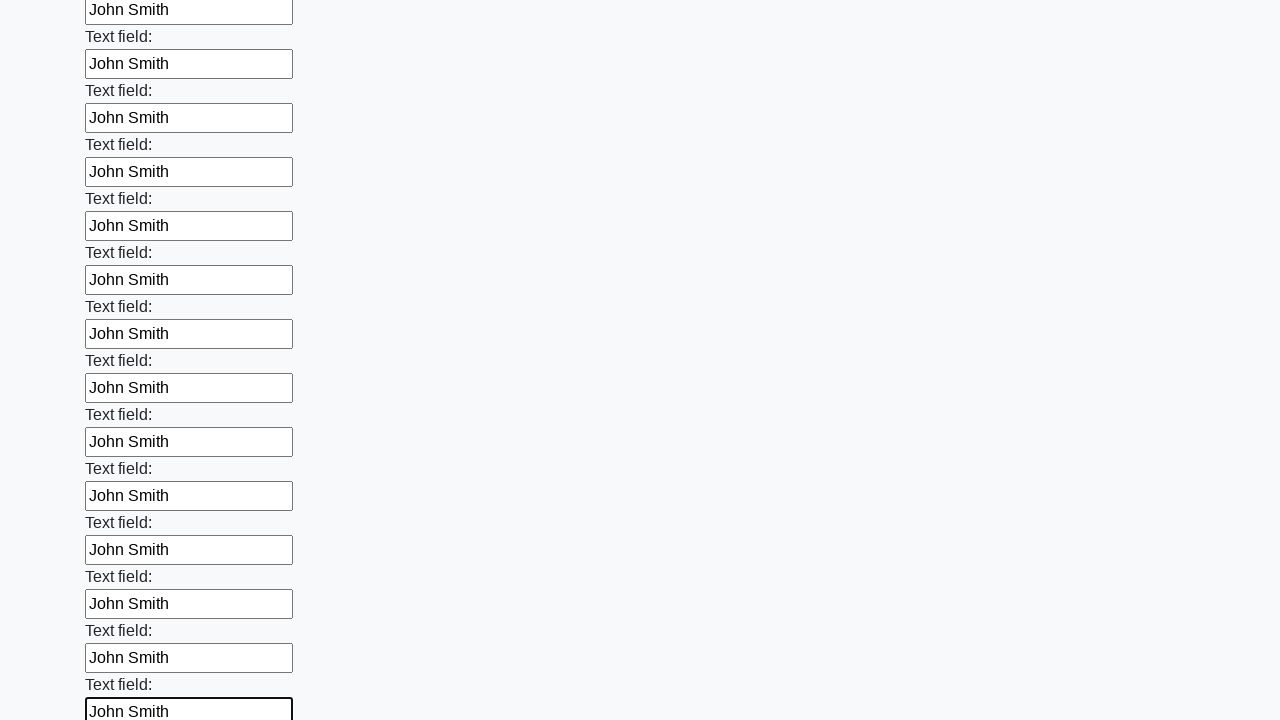

Filled input field with 'John Smith' on input >> nth=43
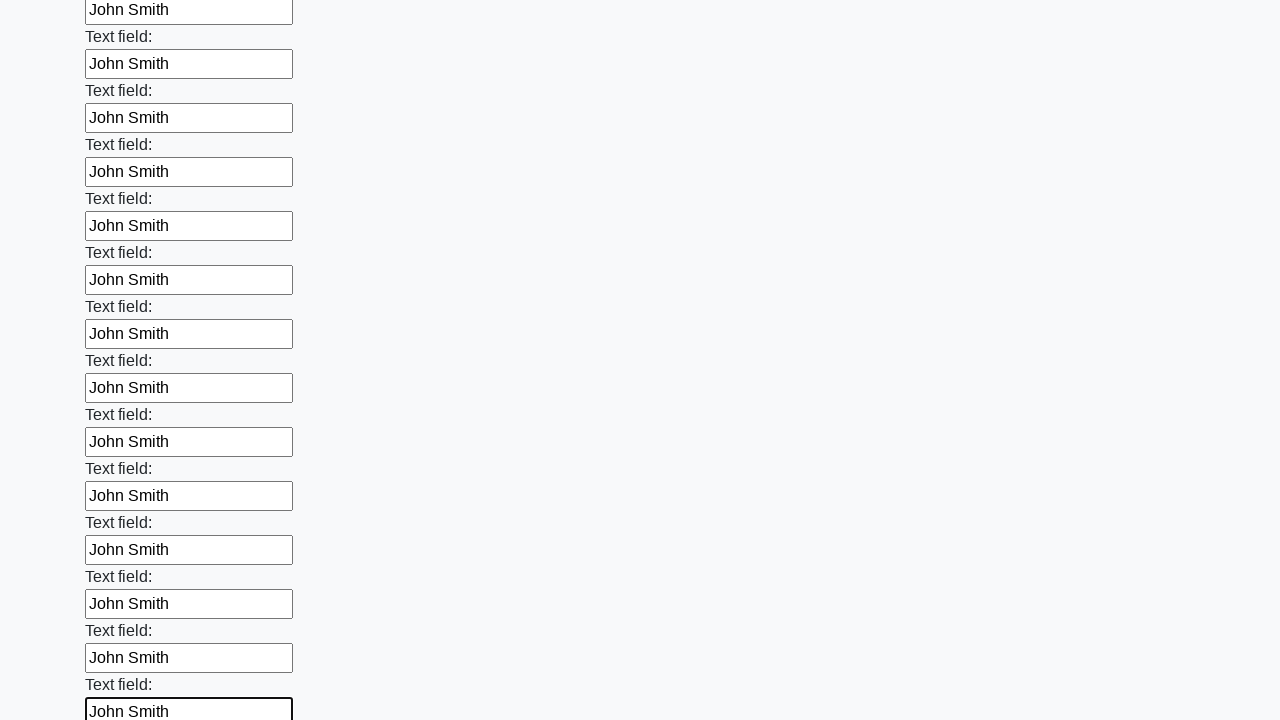

Filled input field with 'John Smith' on input >> nth=44
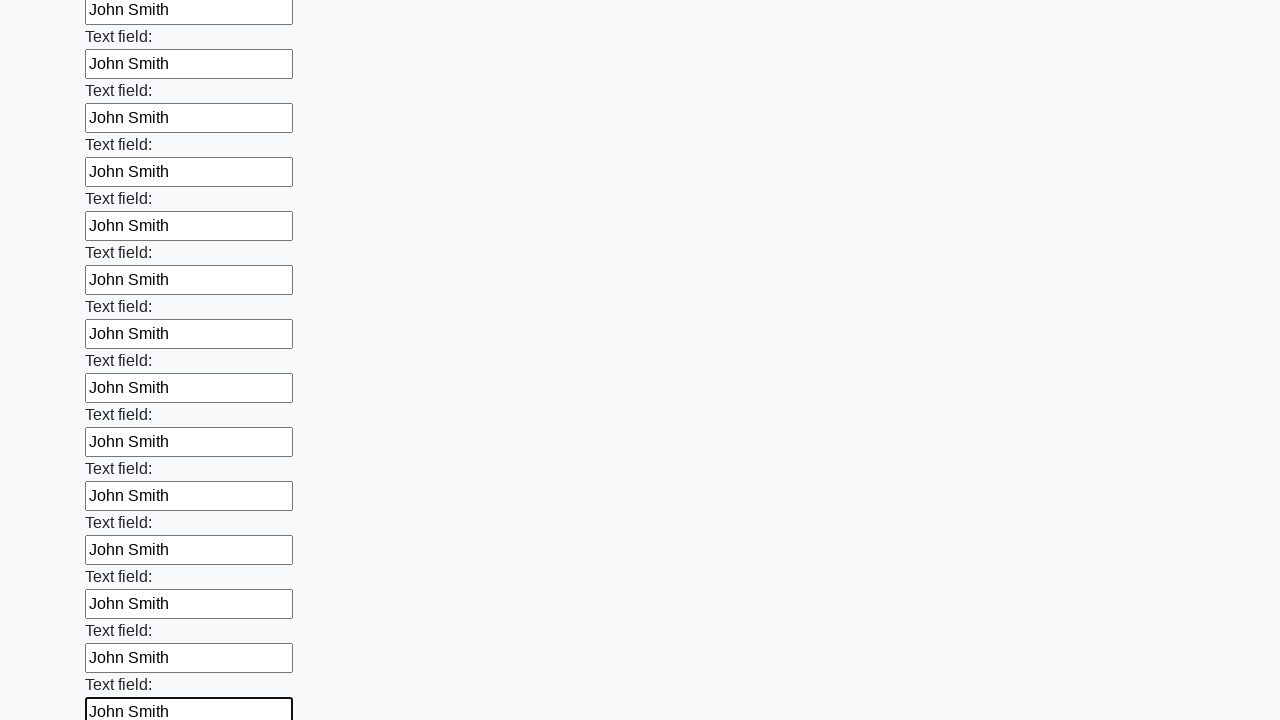

Filled input field with 'John Smith' on input >> nth=45
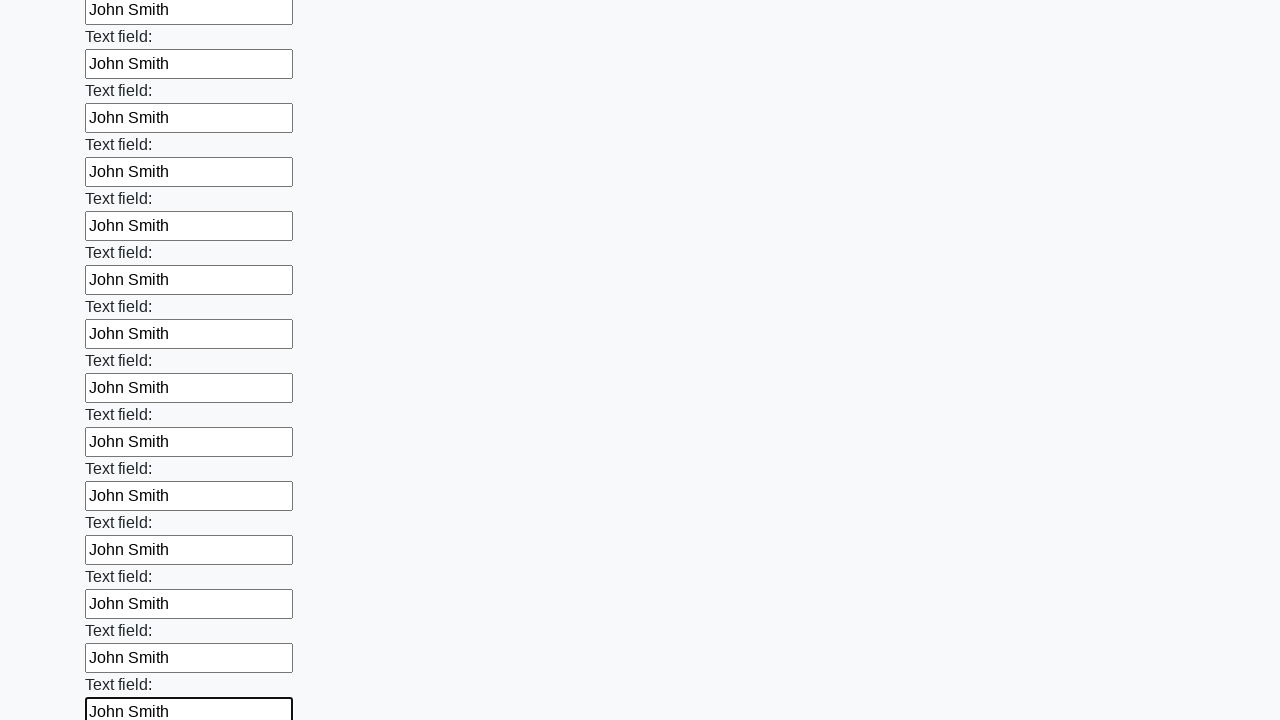

Filled input field with 'John Smith' on input >> nth=46
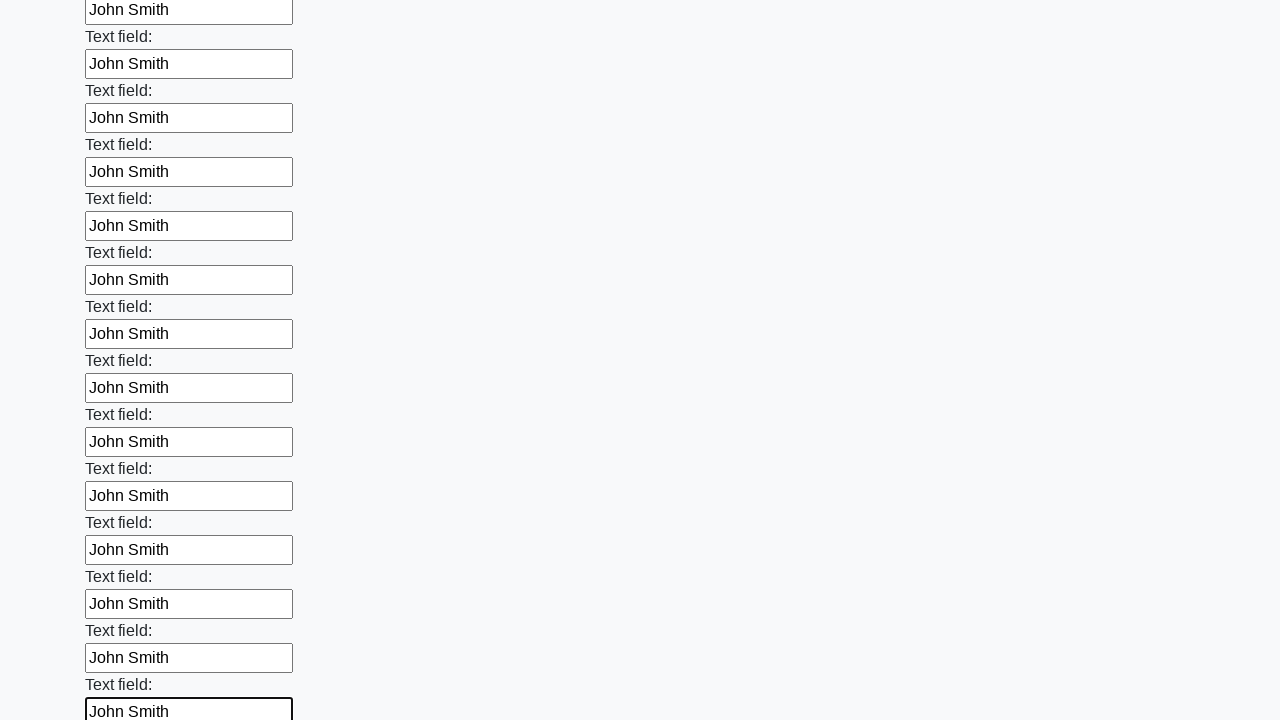

Filled input field with 'John Smith' on input >> nth=47
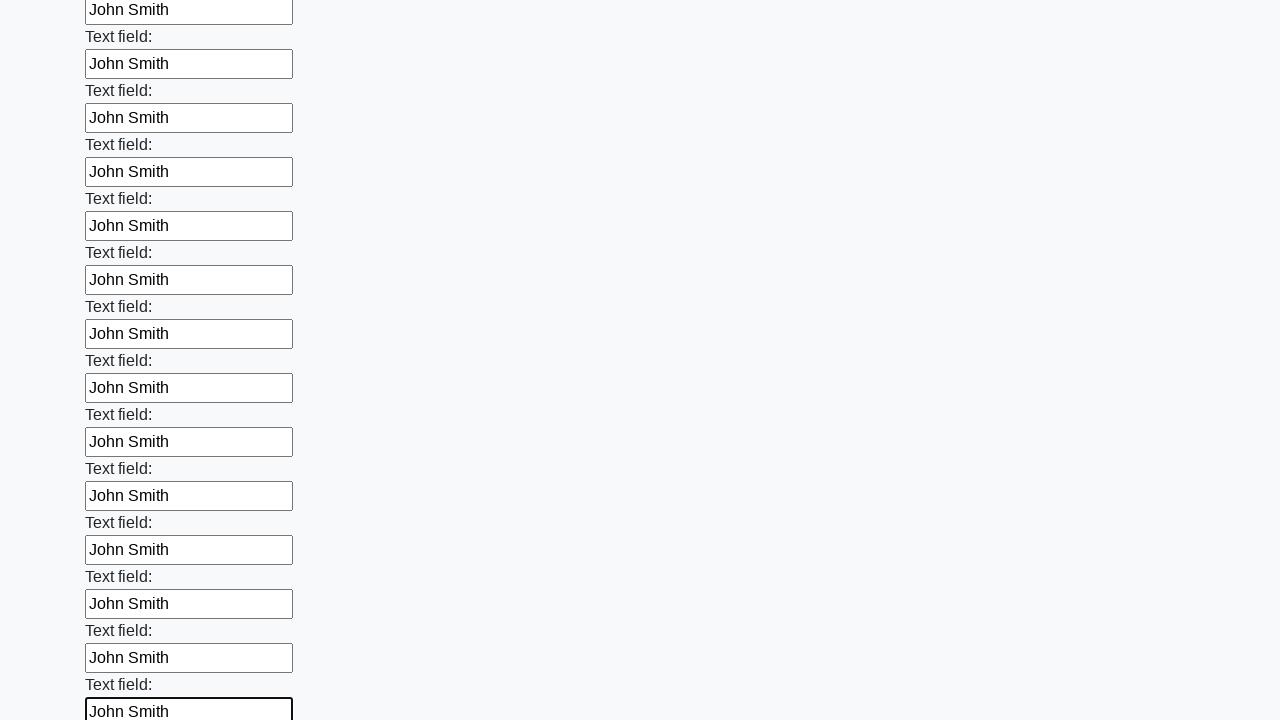

Filled input field with 'John Smith' on input >> nth=48
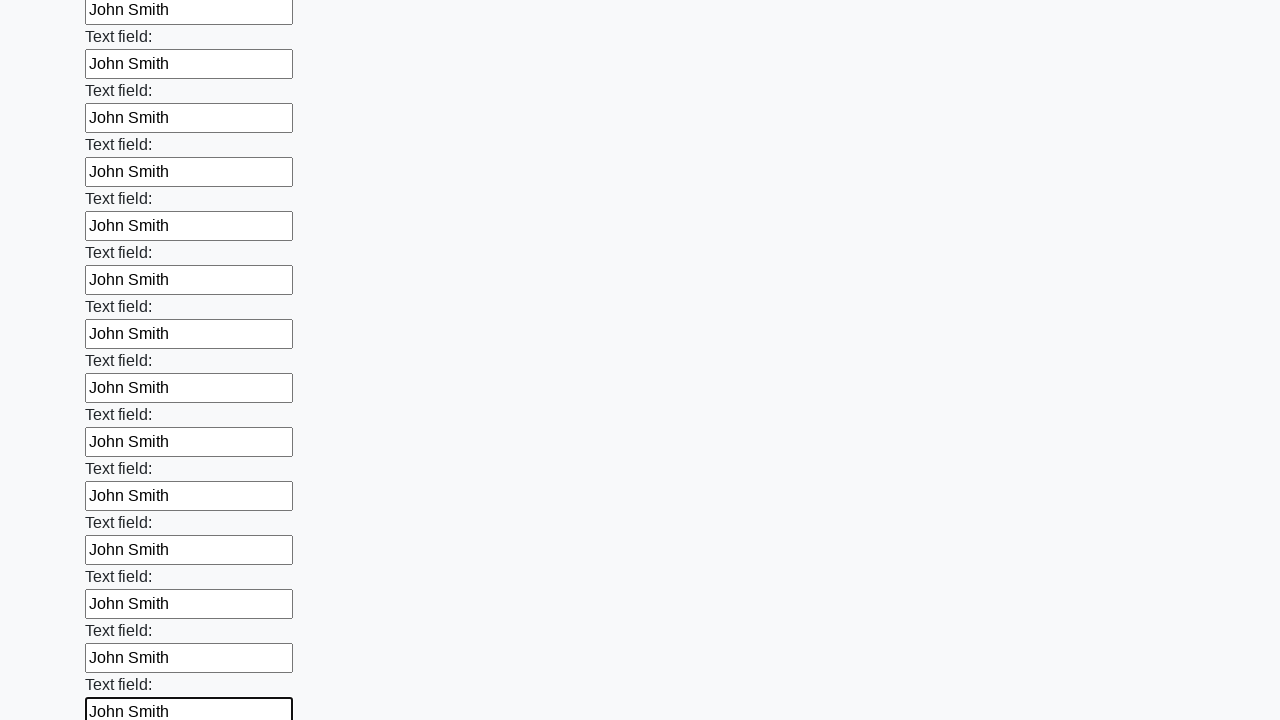

Filled input field with 'John Smith' on input >> nth=49
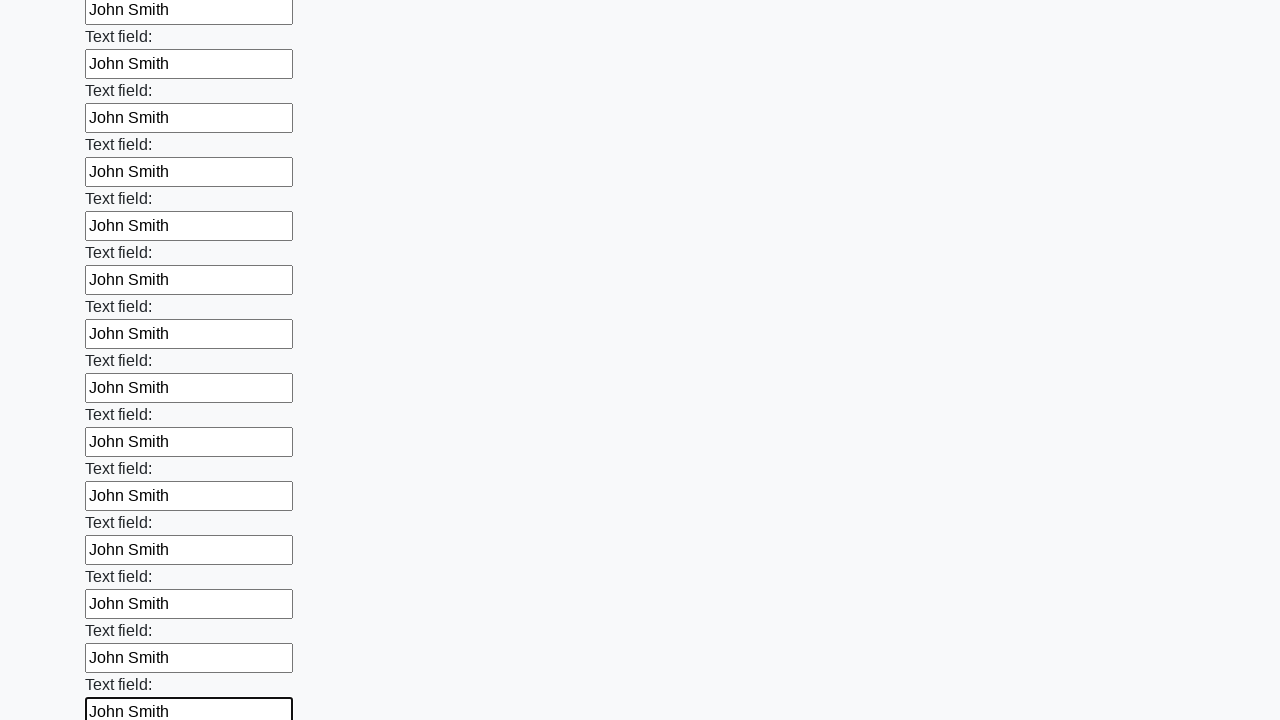

Filled input field with 'John Smith' on input >> nth=50
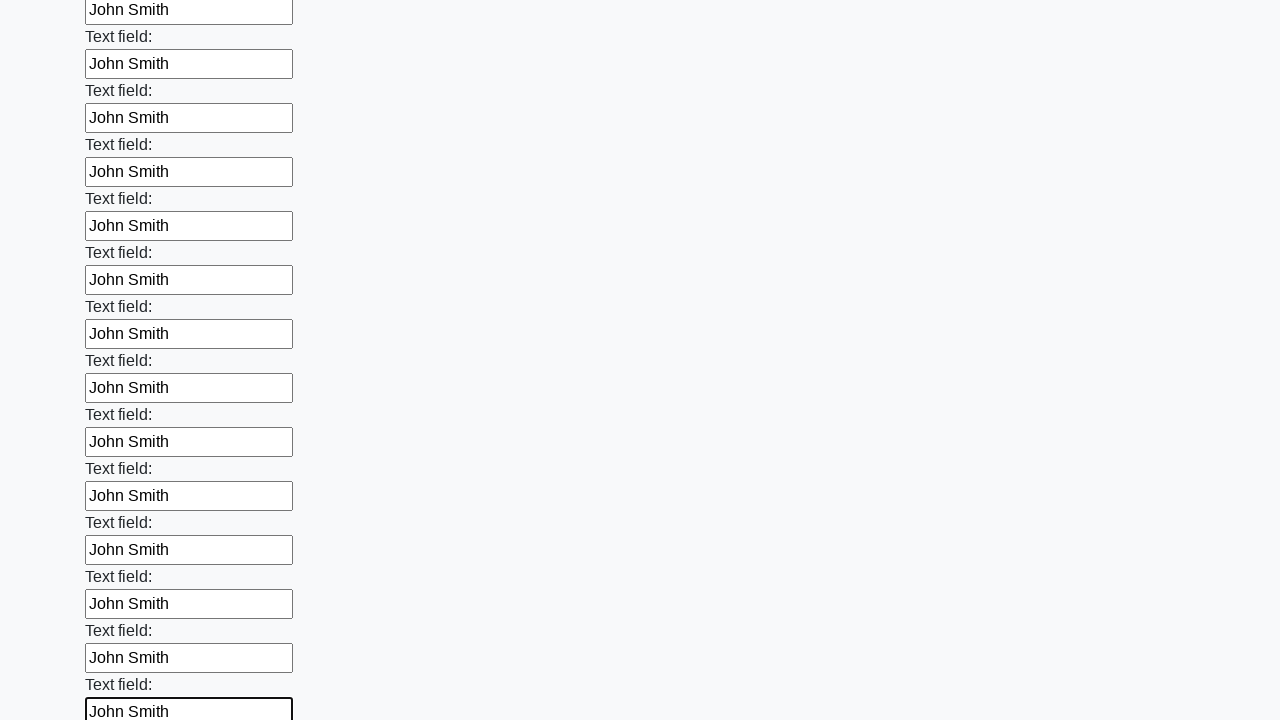

Filled input field with 'John Smith' on input >> nth=51
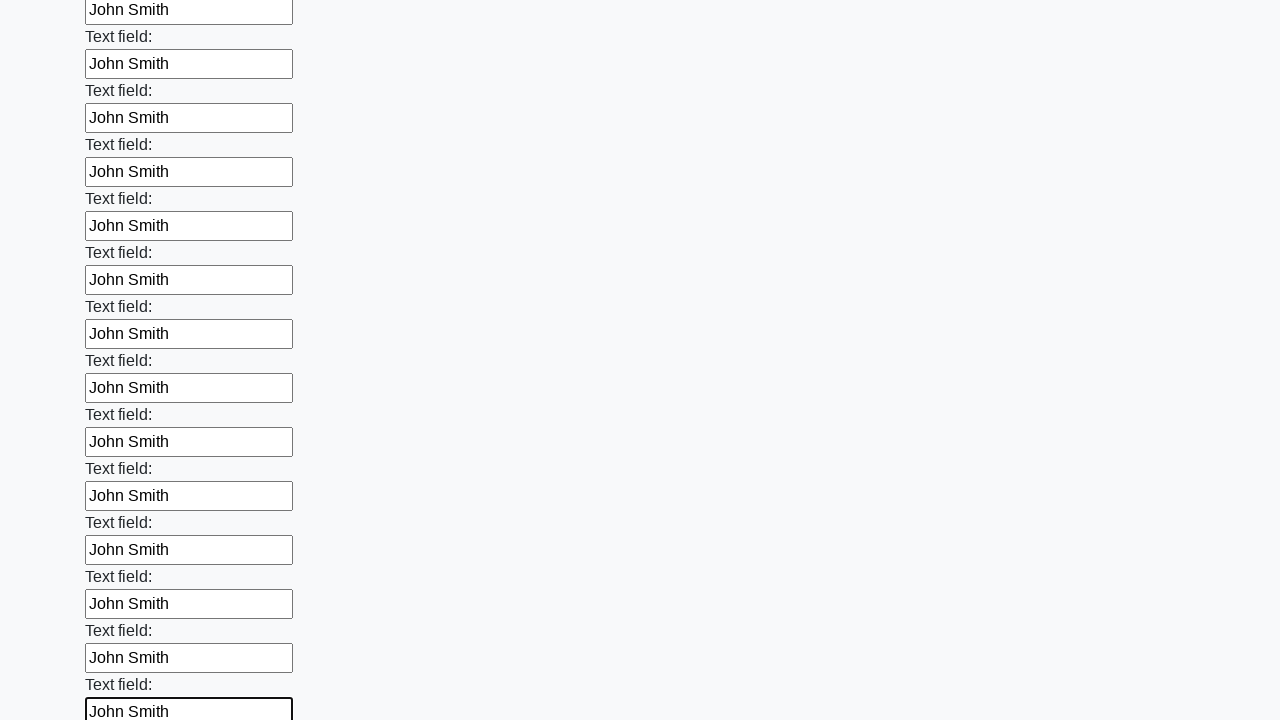

Filled input field with 'John Smith' on input >> nth=52
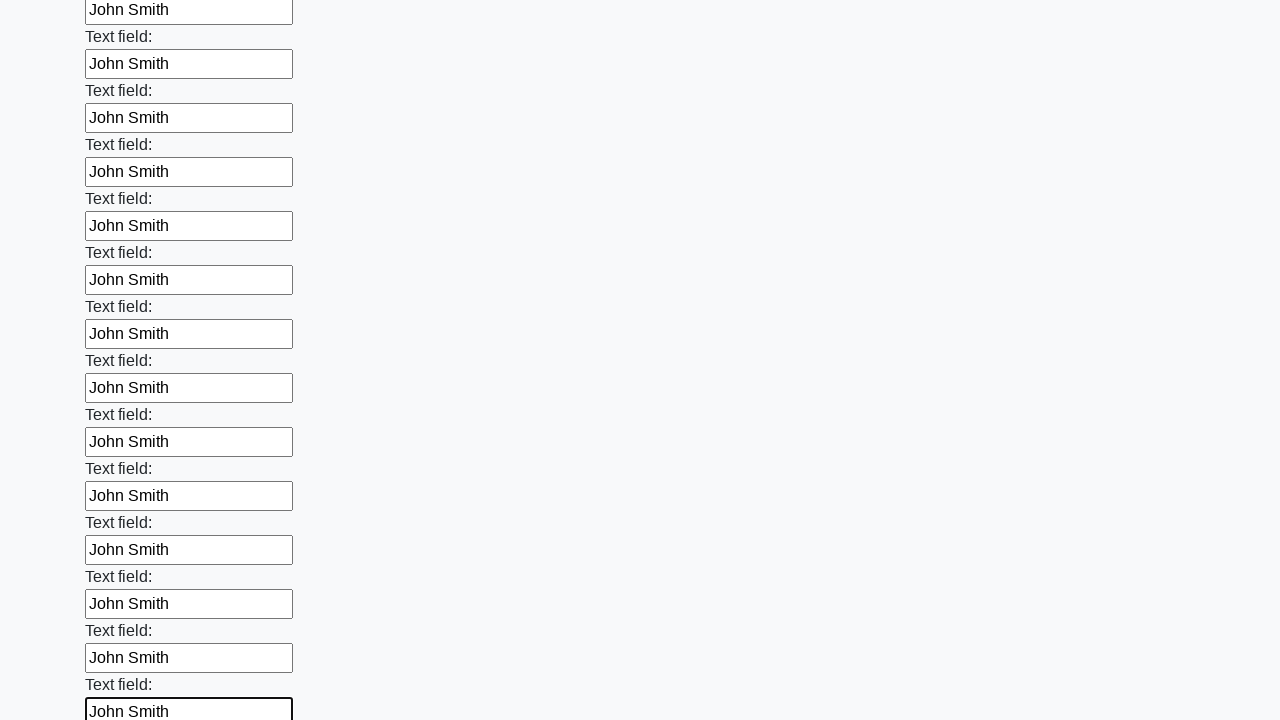

Filled input field with 'John Smith' on input >> nth=53
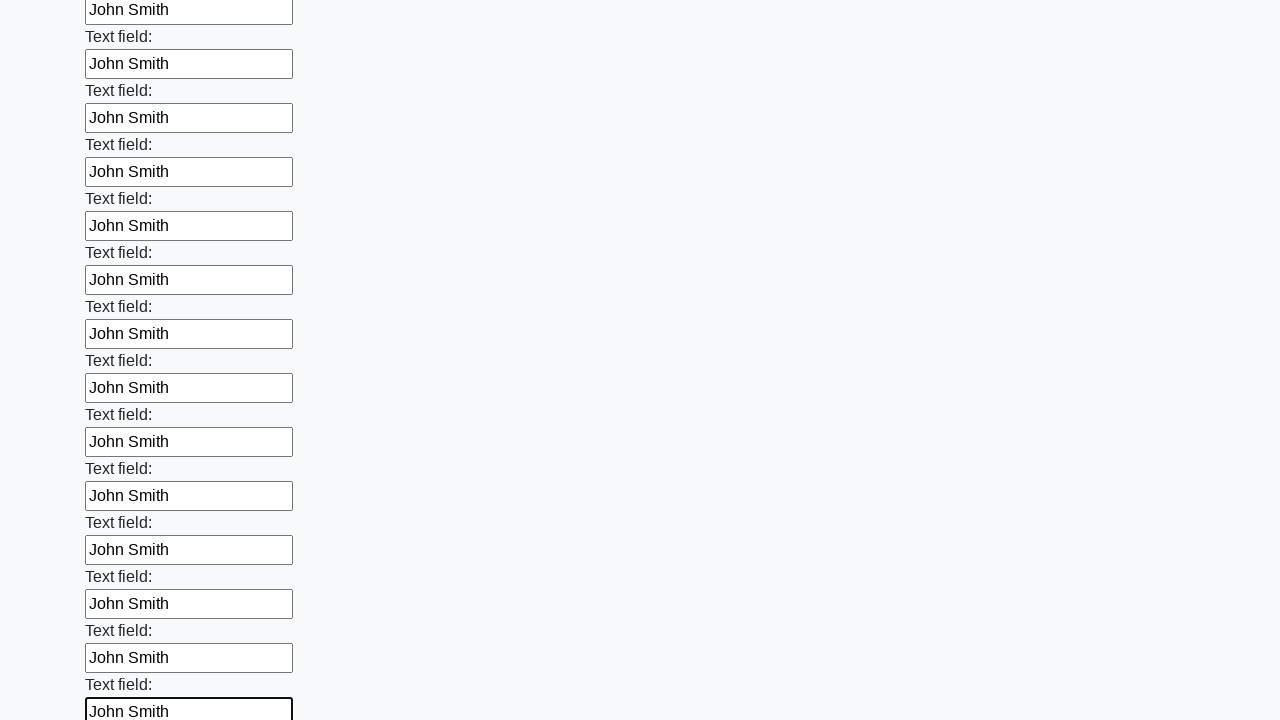

Filled input field with 'John Smith' on input >> nth=54
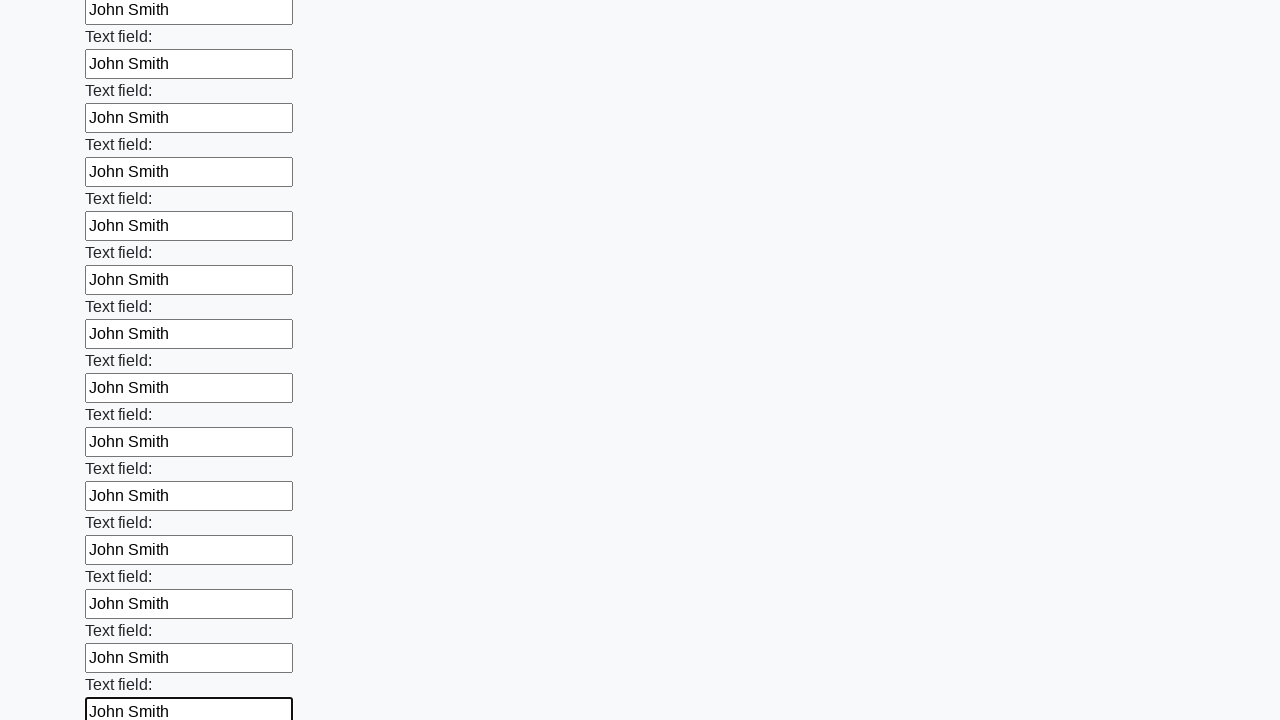

Filled input field with 'John Smith' on input >> nth=55
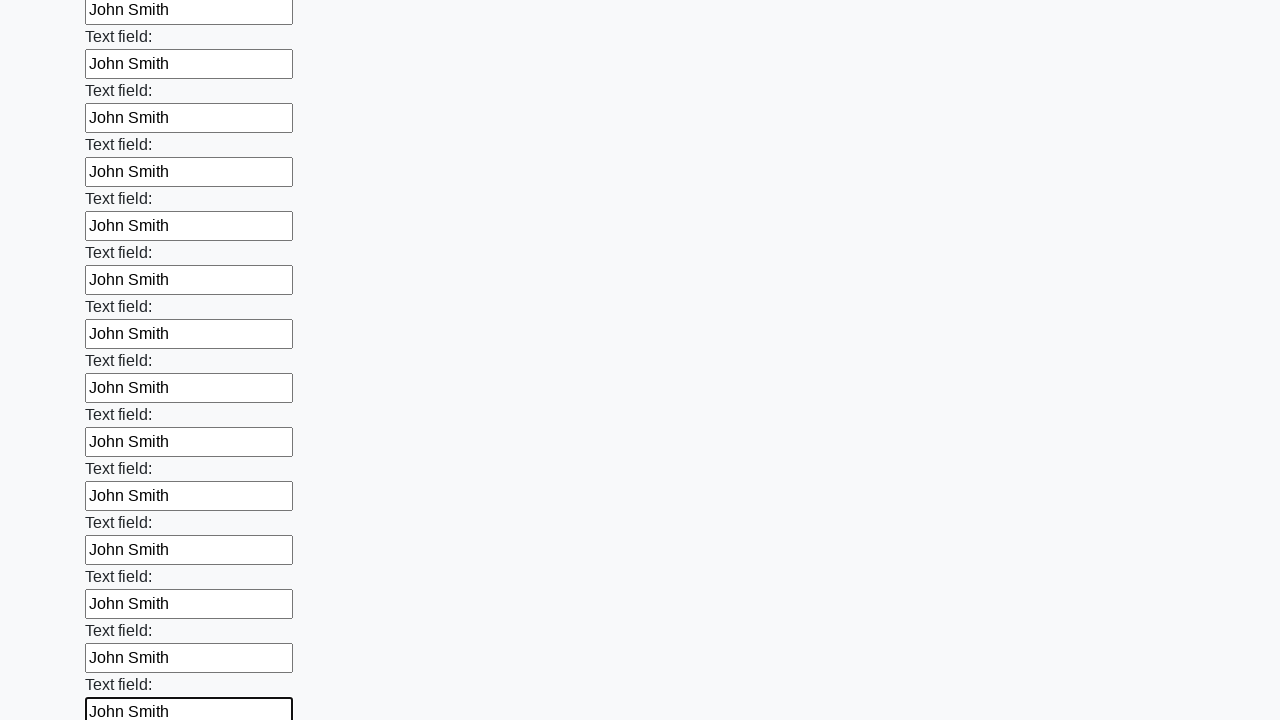

Filled input field with 'John Smith' on input >> nth=56
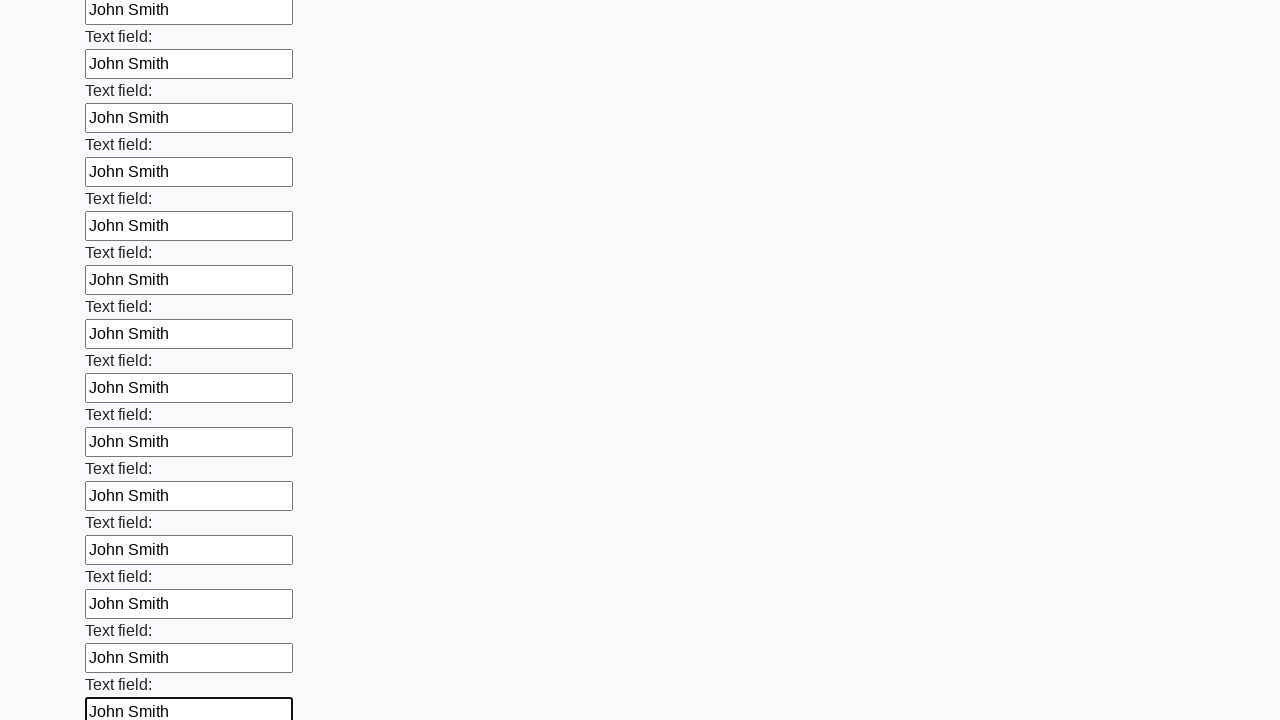

Filled input field with 'John Smith' on input >> nth=57
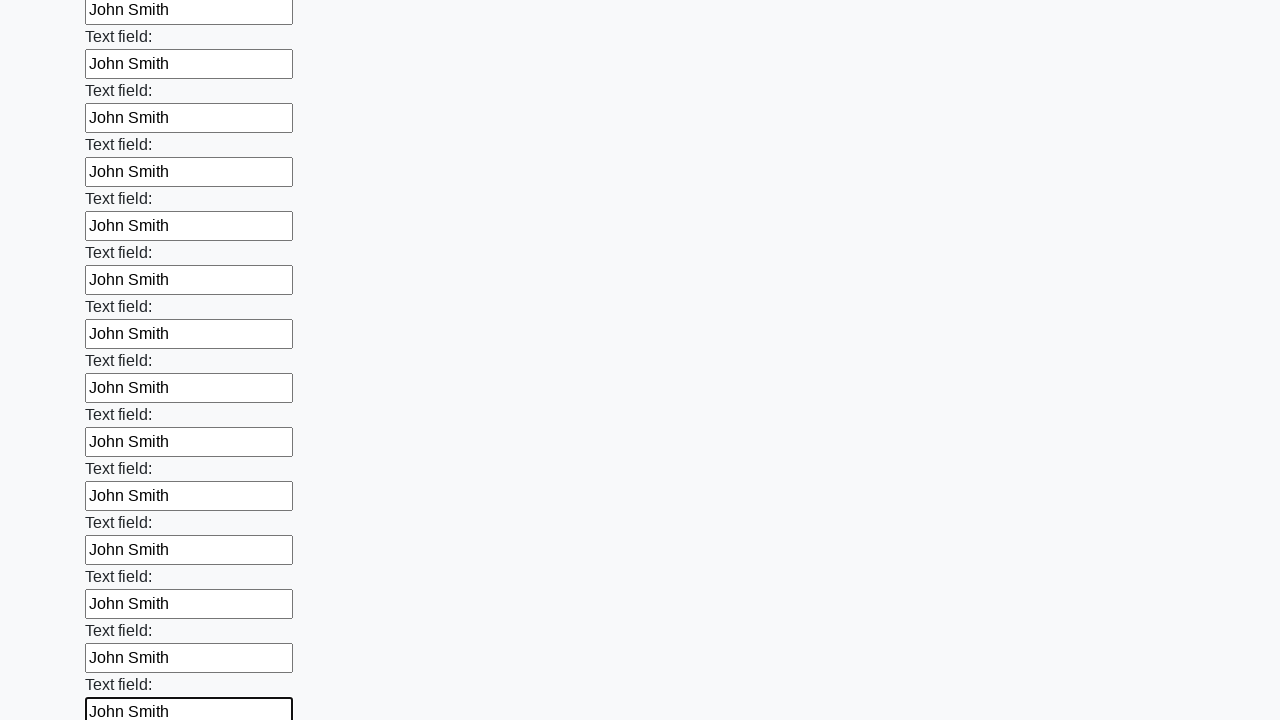

Filled input field with 'John Smith' on input >> nth=58
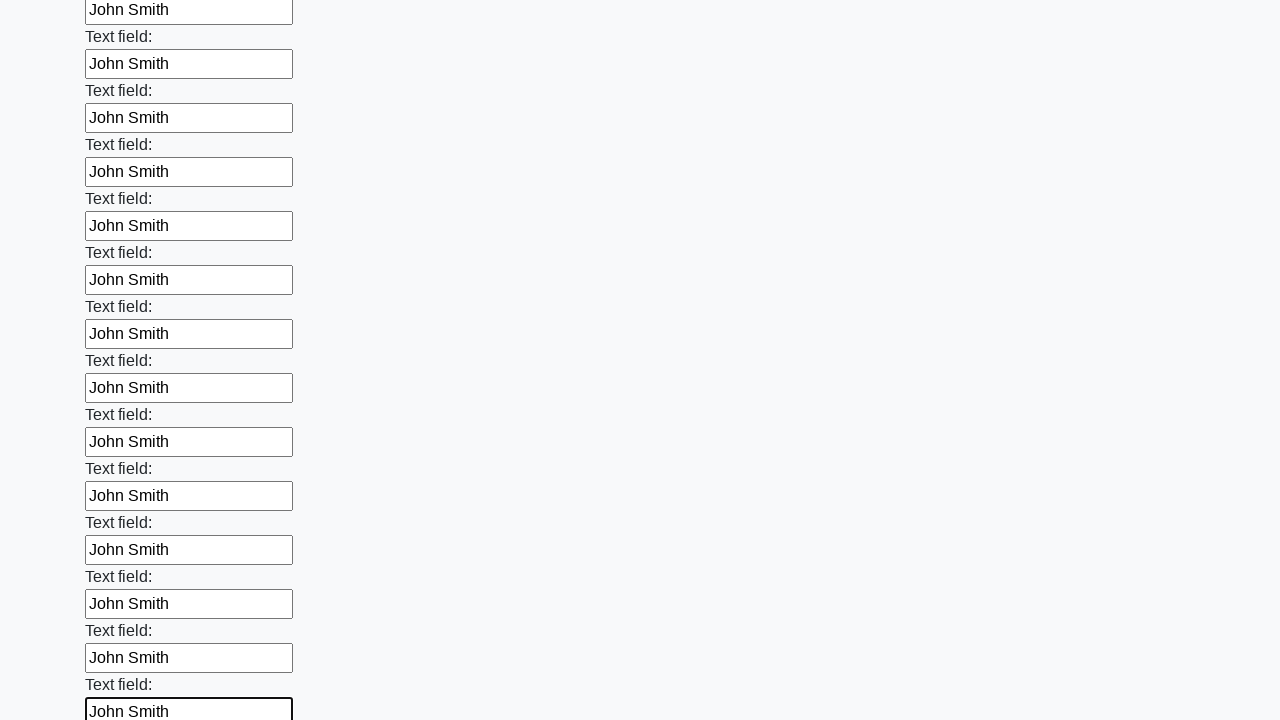

Filled input field with 'John Smith' on input >> nth=59
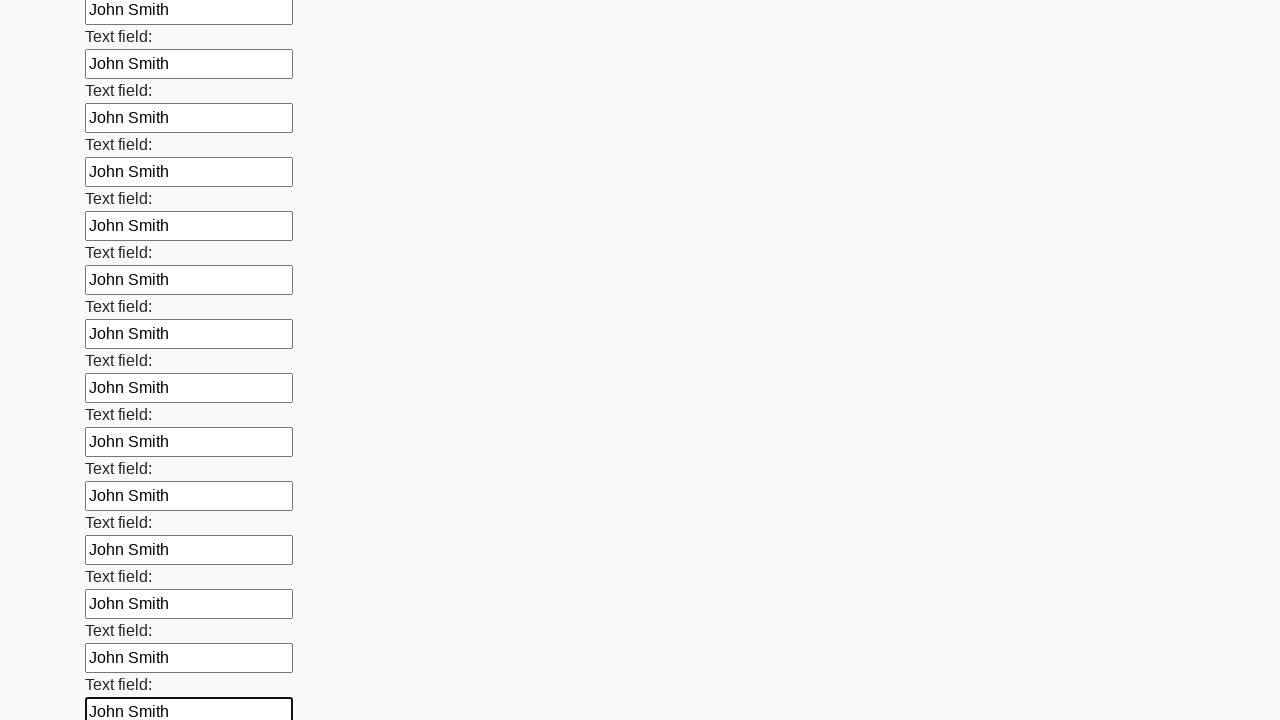

Filled input field with 'John Smith' on input >> nth=60
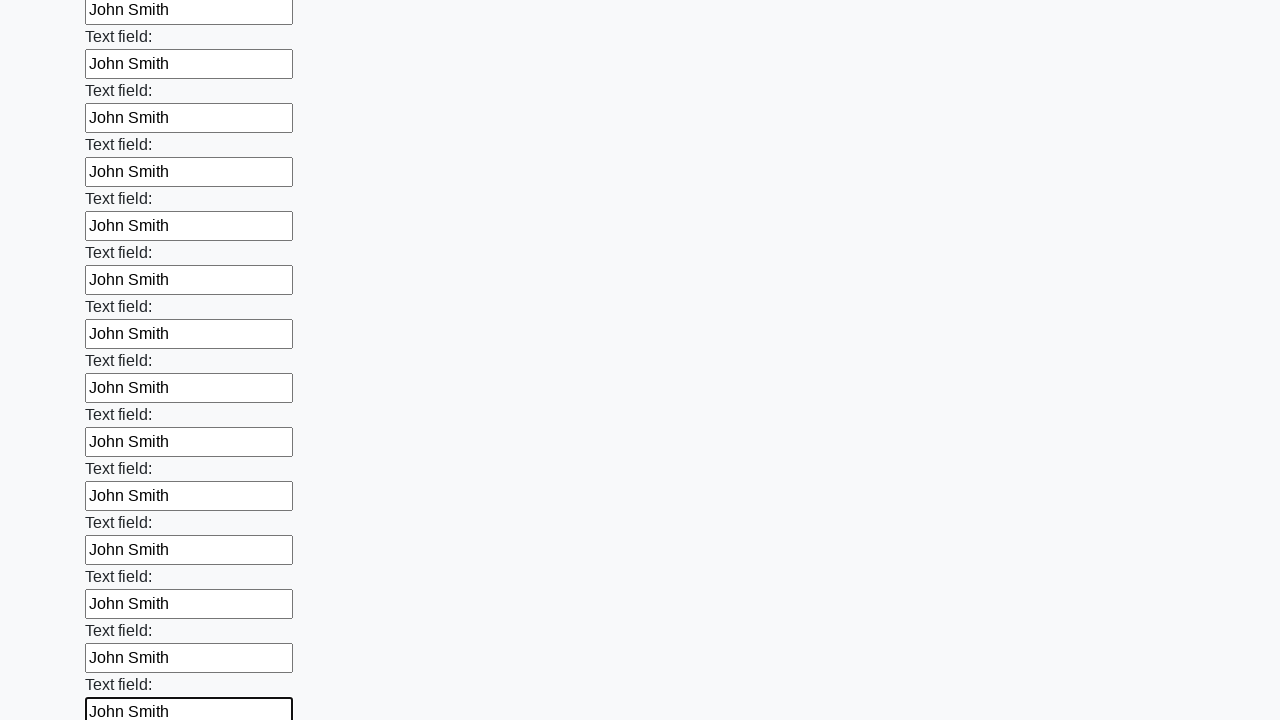

Filled input field with 'John Smith' on input >> nth=61
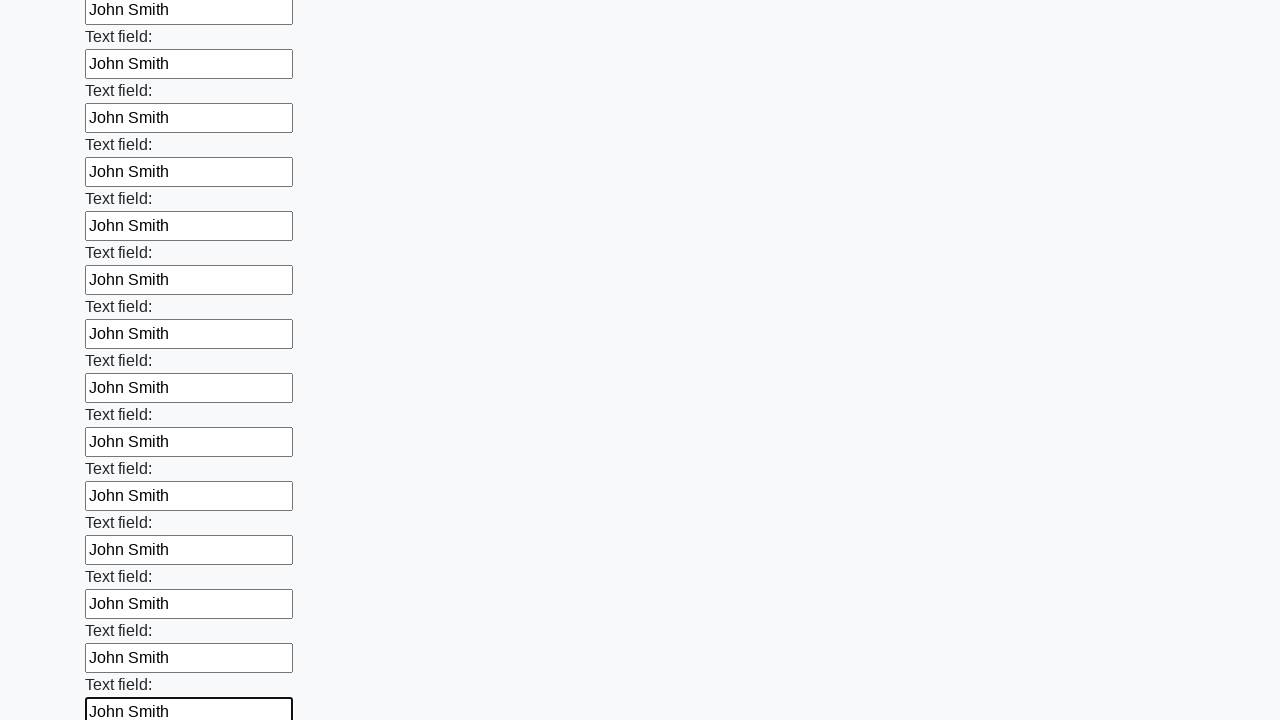

Filled input field with 'John Smith' on input >> nth=62
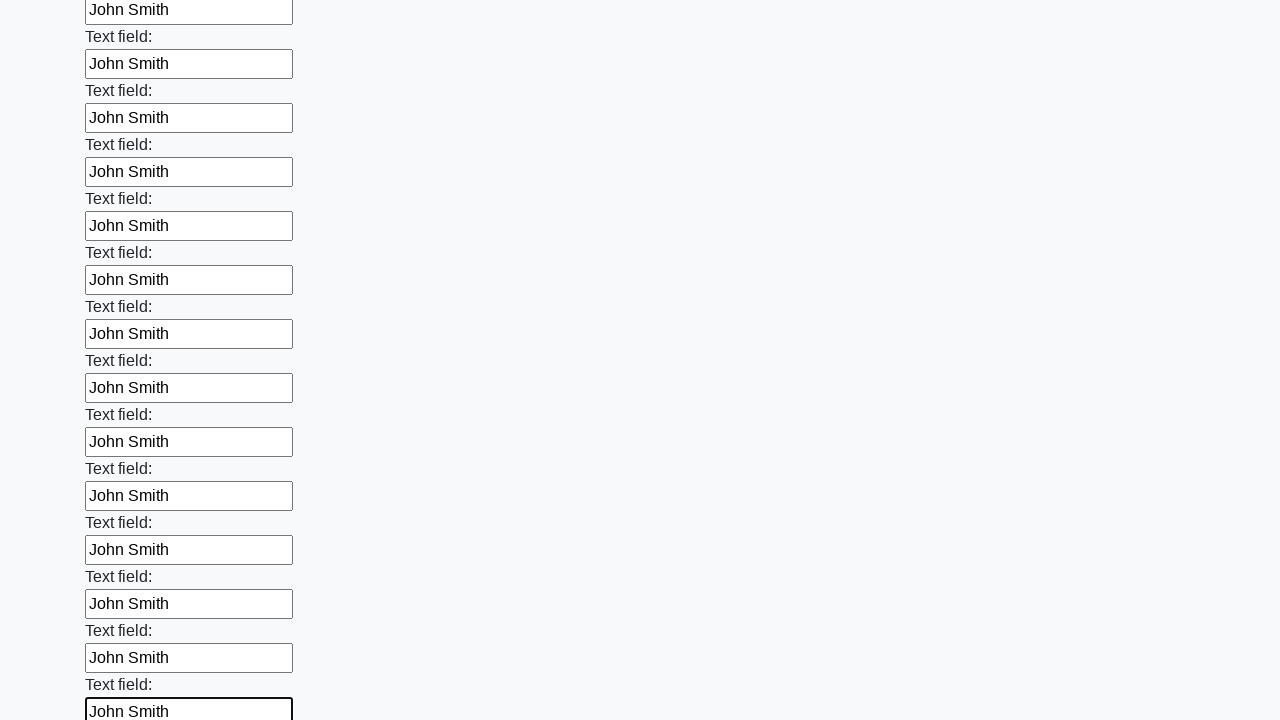

Filled input field with 'John Smith' on input >> nth=63
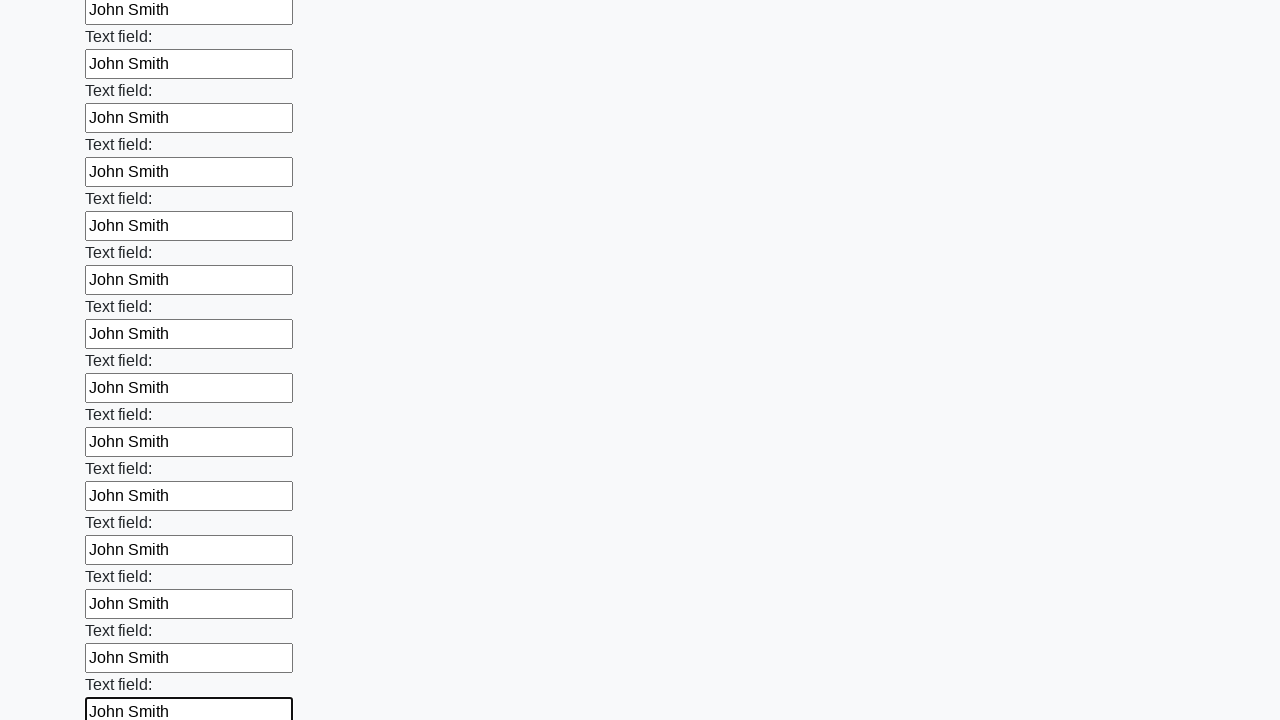

Filled input field with 'John Smith' on input >> nth=64
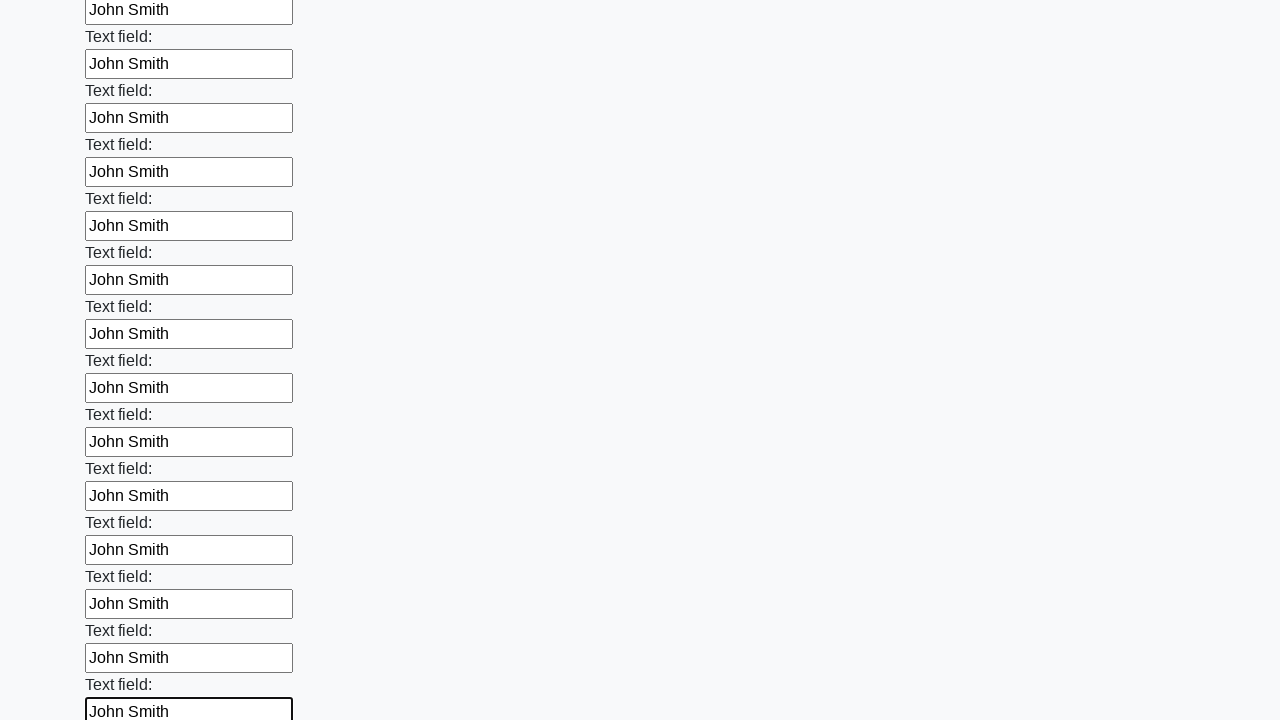

Filled input field with 'John Smith' on input >> nth=65
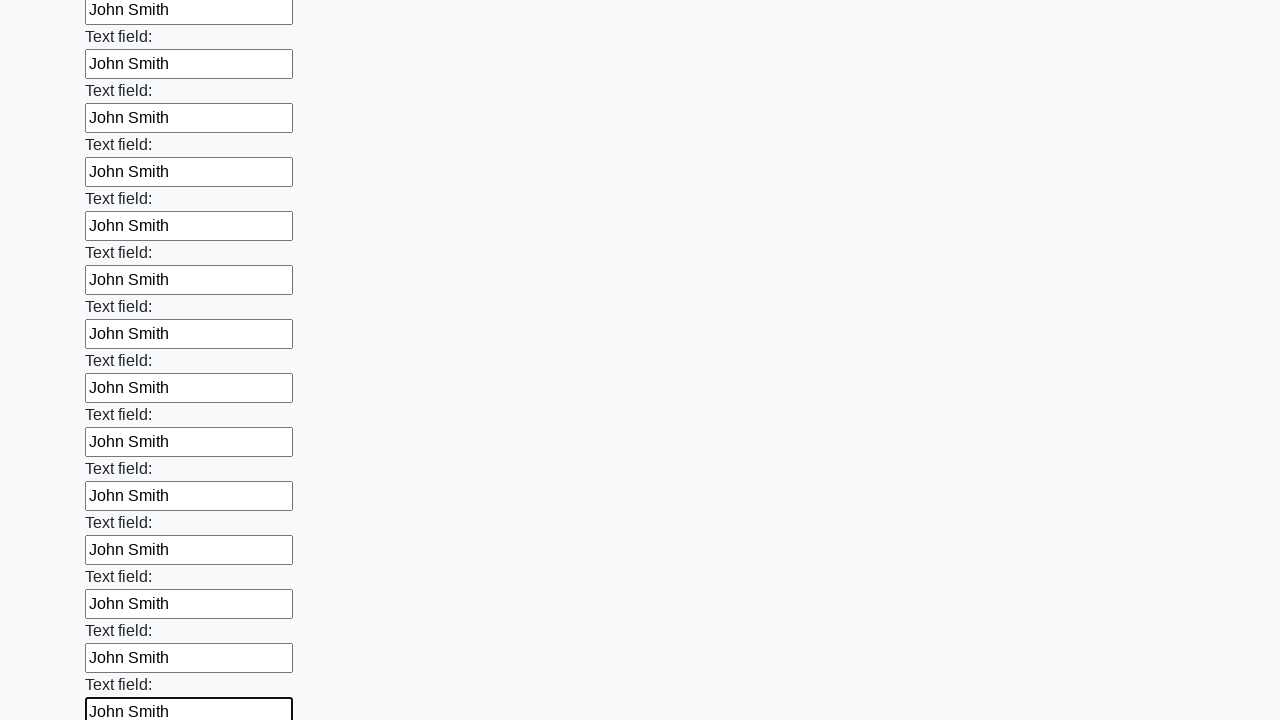

Filled input field with 'John Smith' on input >> nth=66
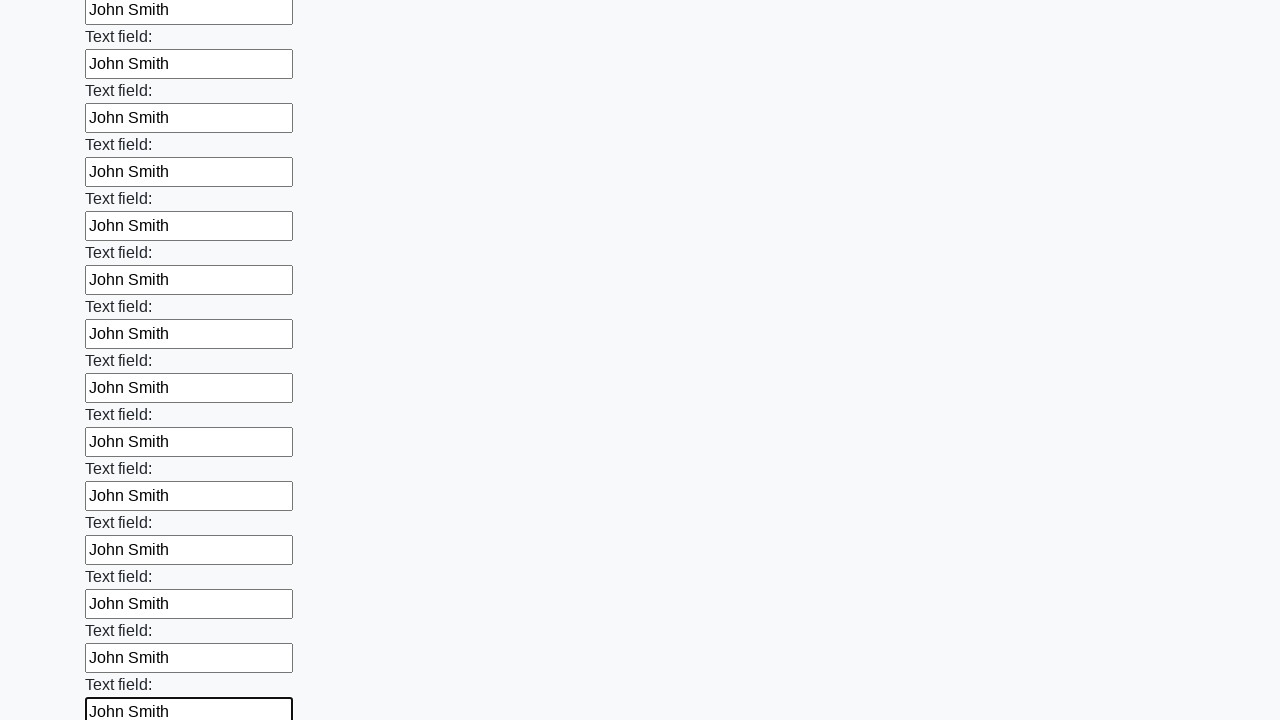

Filled input field with 'John Smith' on input >> nth=67
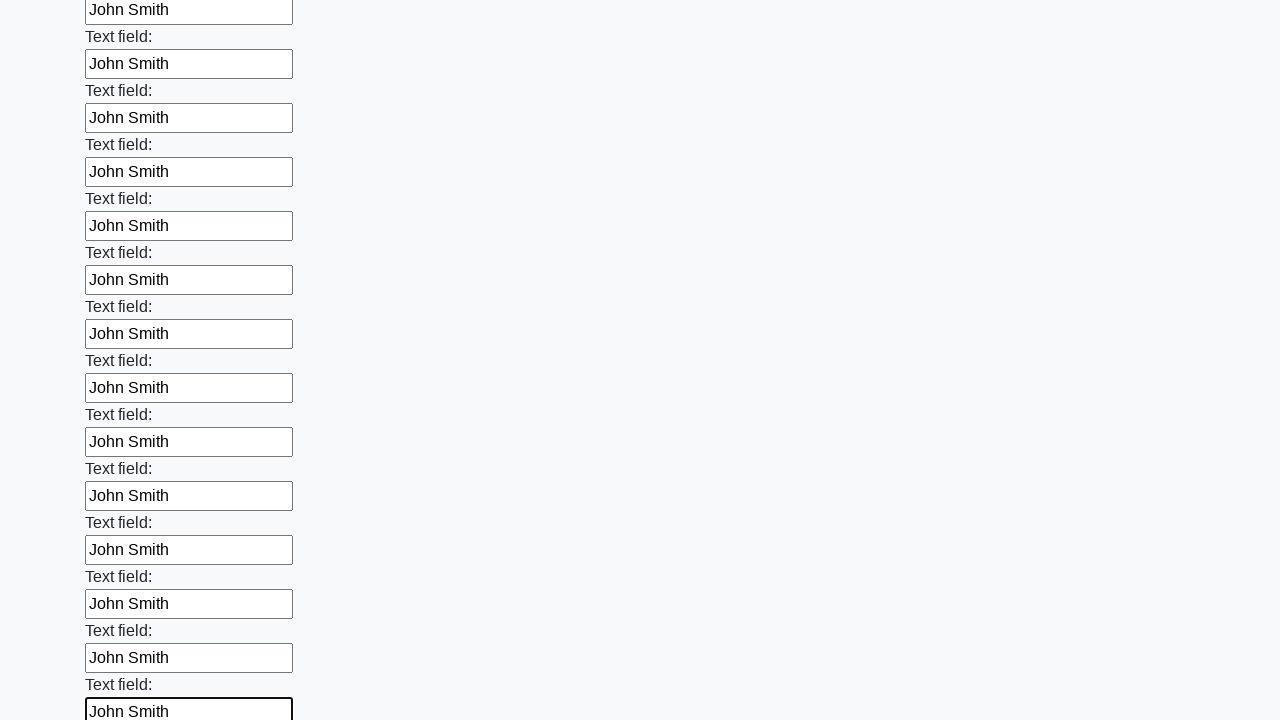

Filled input field with 'John Smith' on input >> nth=68
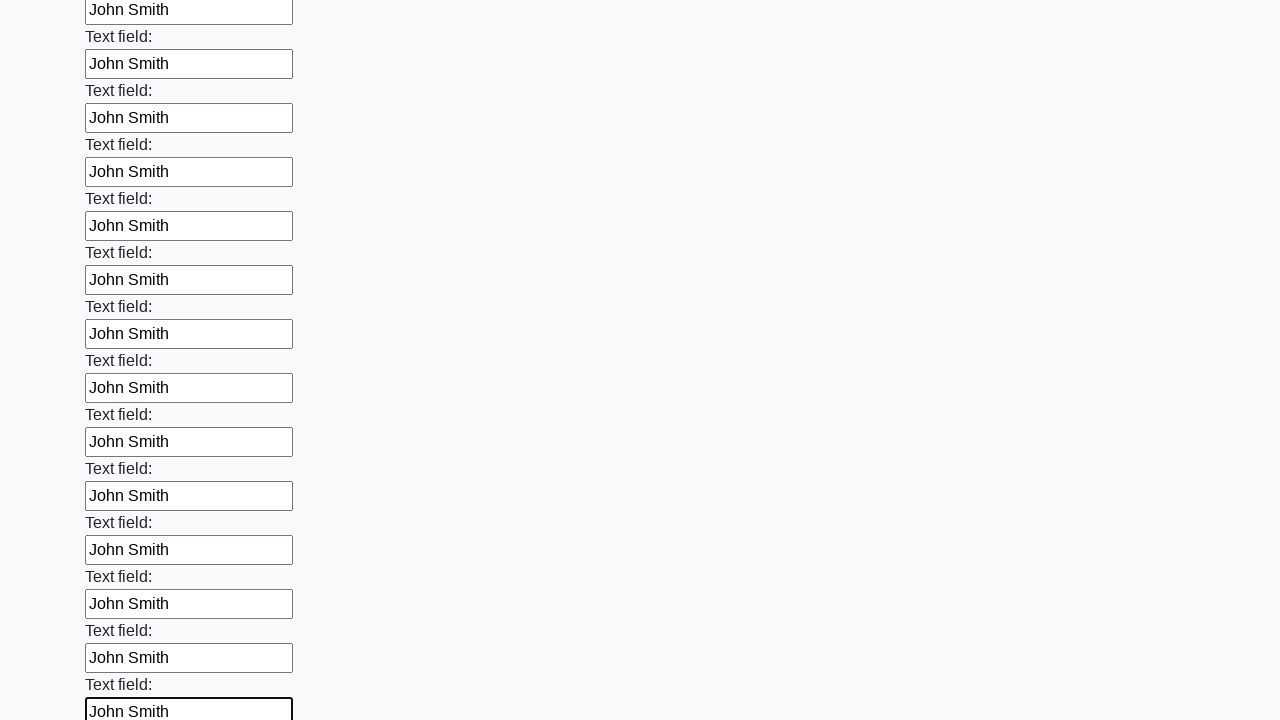

Filled input field with 'John Smith' on input >> nth=69
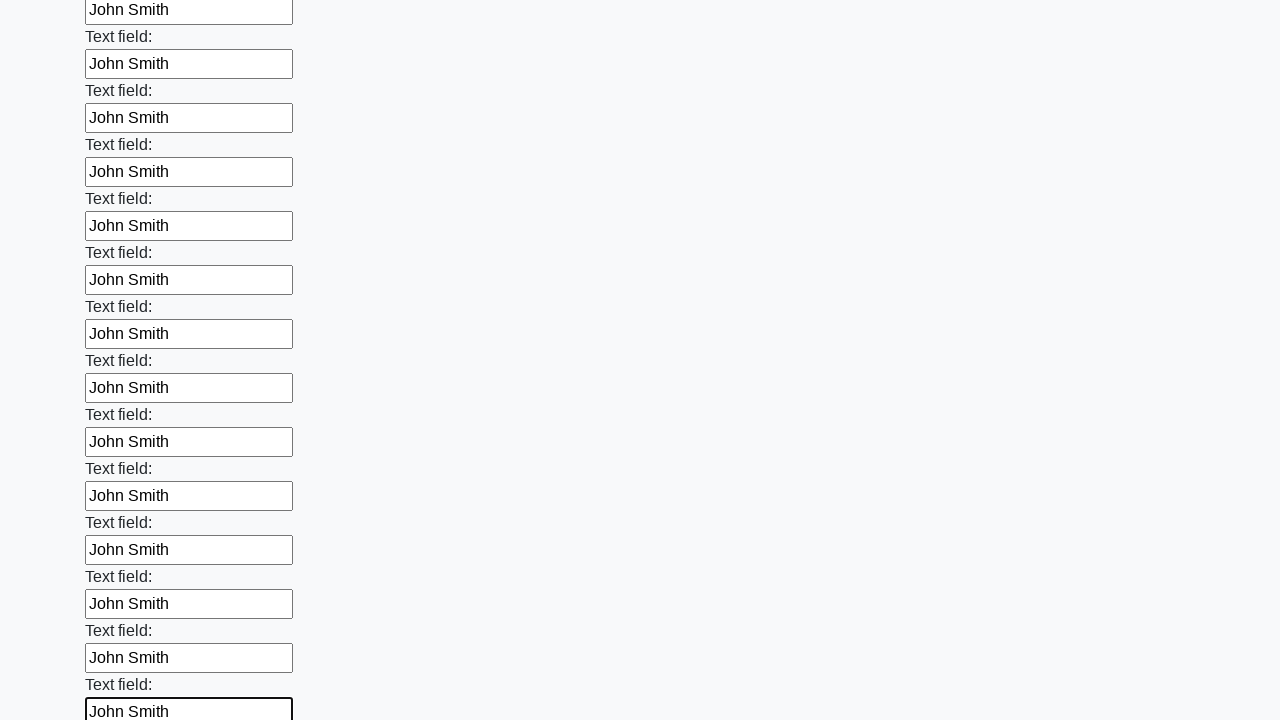

Filled input field with 'John Smith' on input >> nth=70
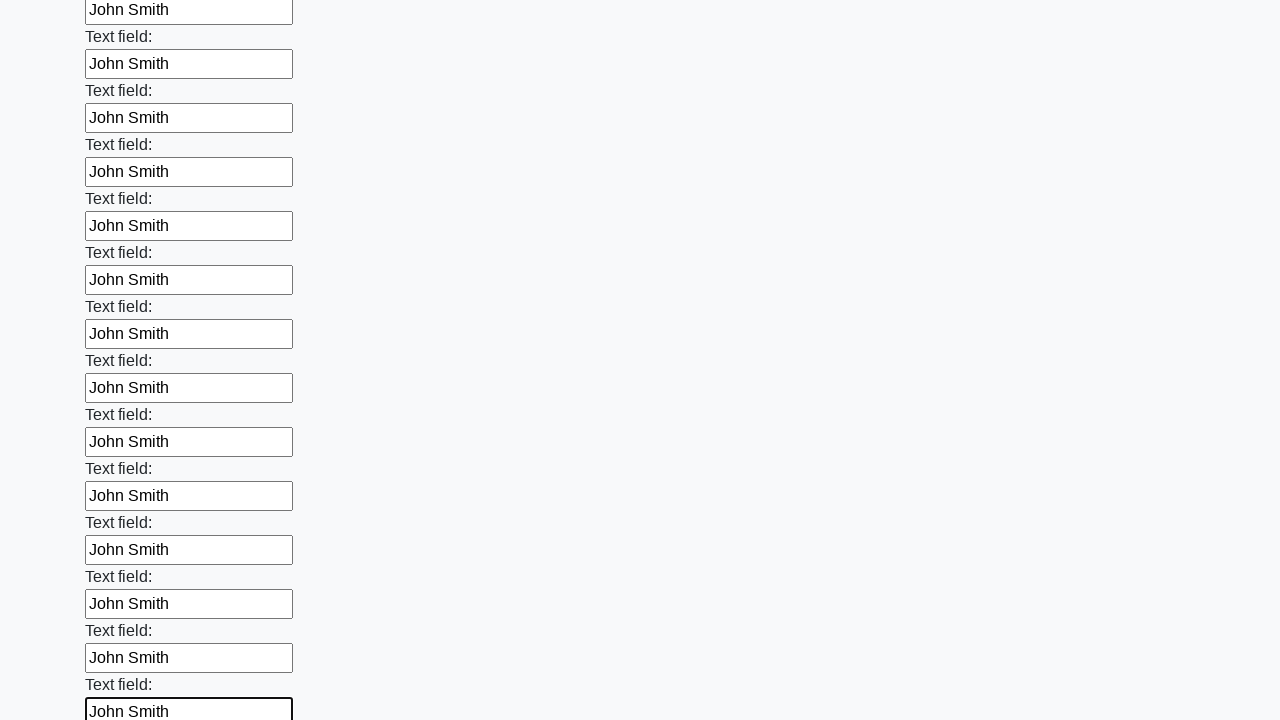

Filled input field with 'John Smith' on input >> nth=71
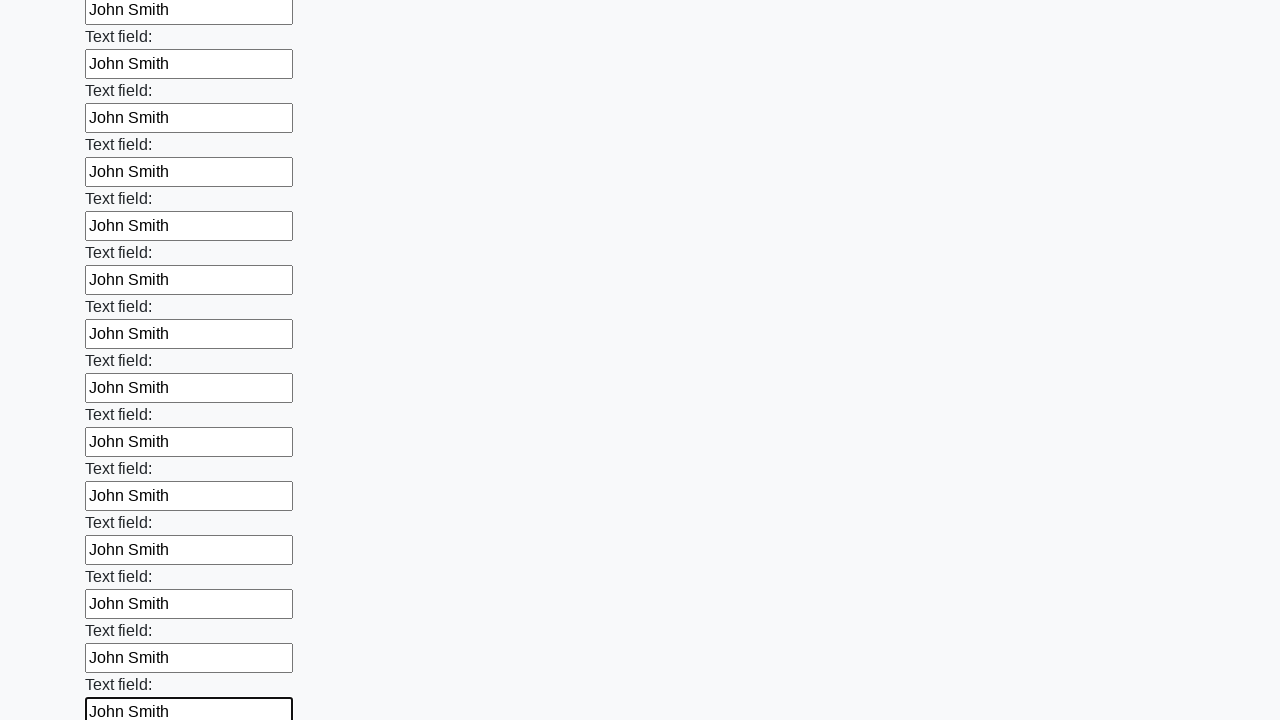

Filled input field with 'John Smith' on input >> nth=72
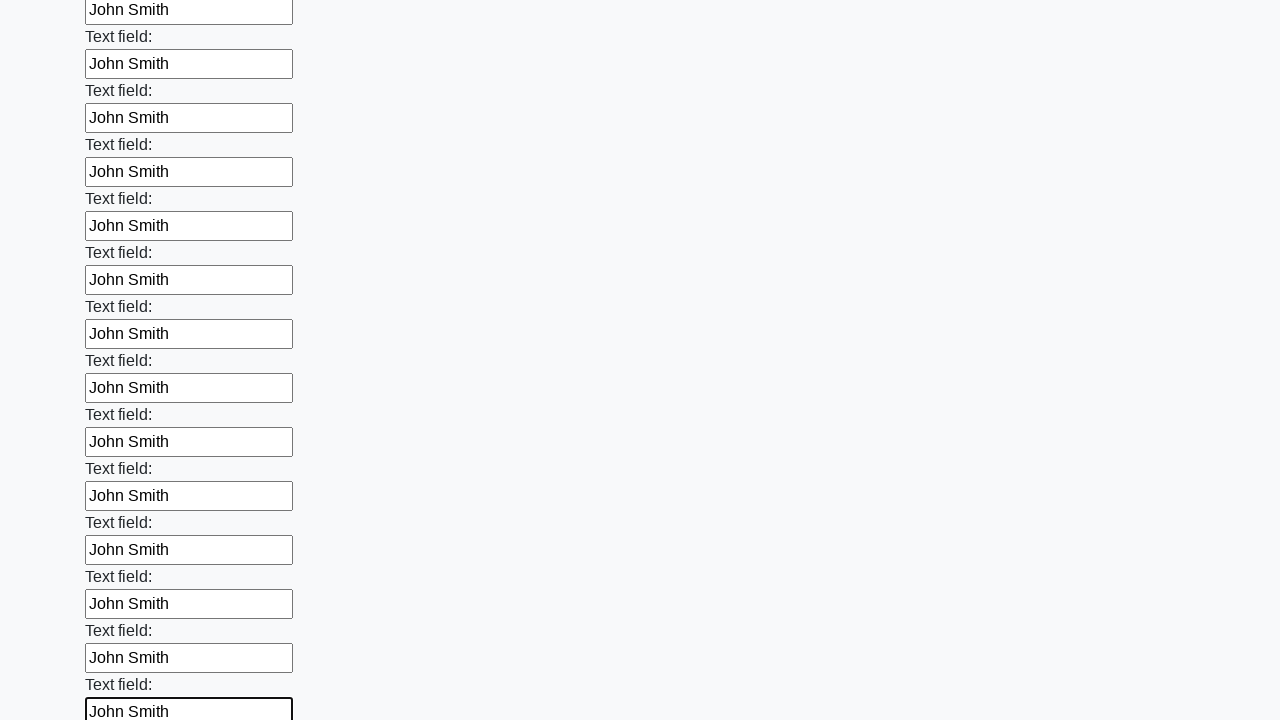

Filled input field with 'John Smith' on input >> nth=73
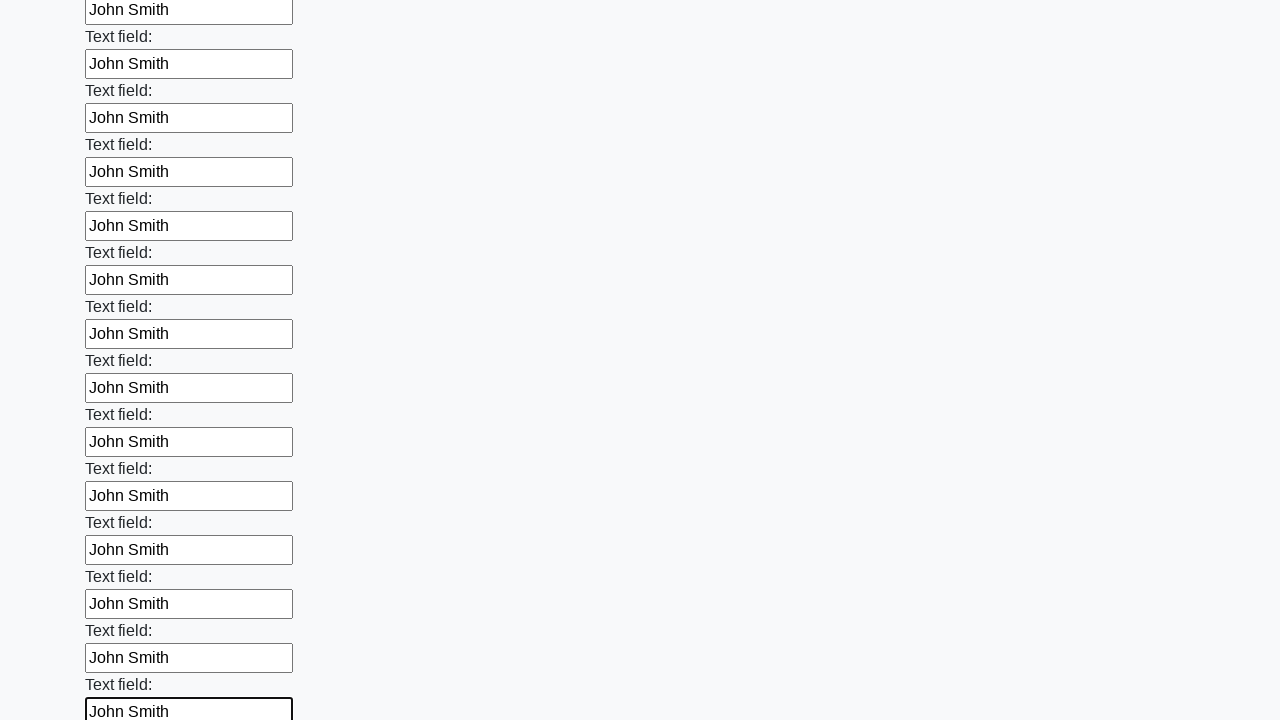

Filled input field with 'John Smith' on input >> nth=74
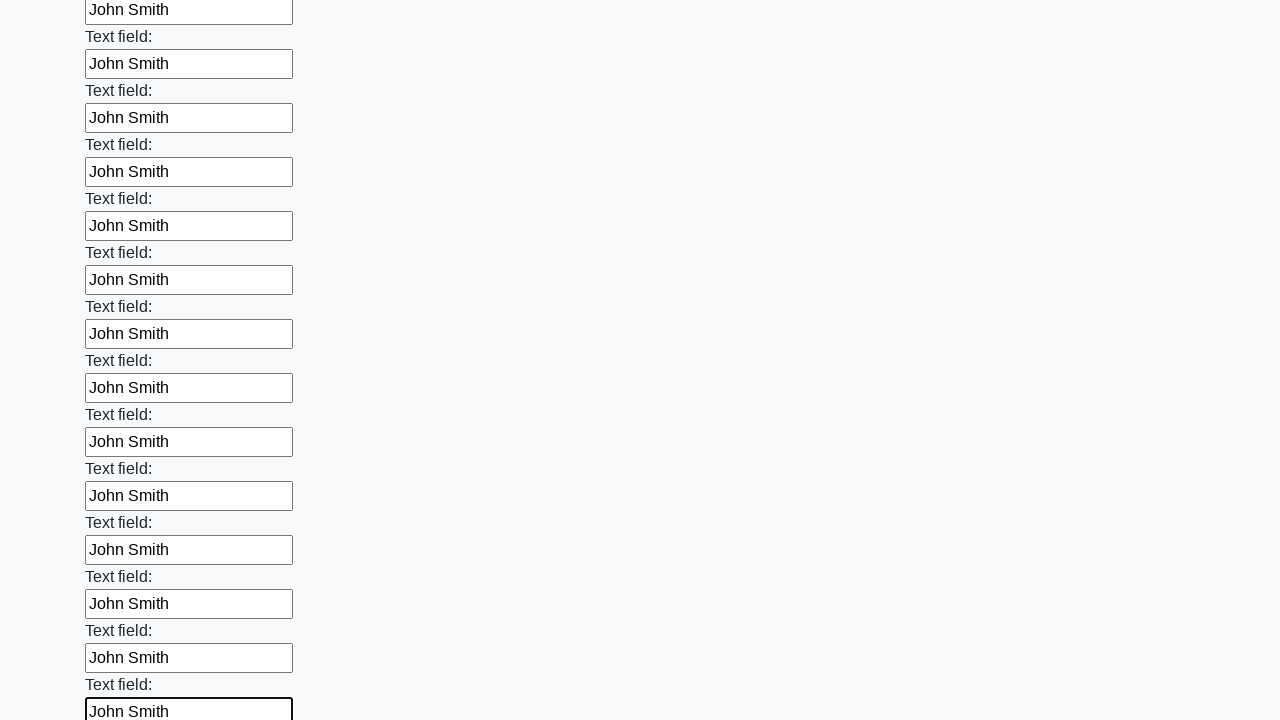

Filled input field with 'John Smith' on input >> nth=75
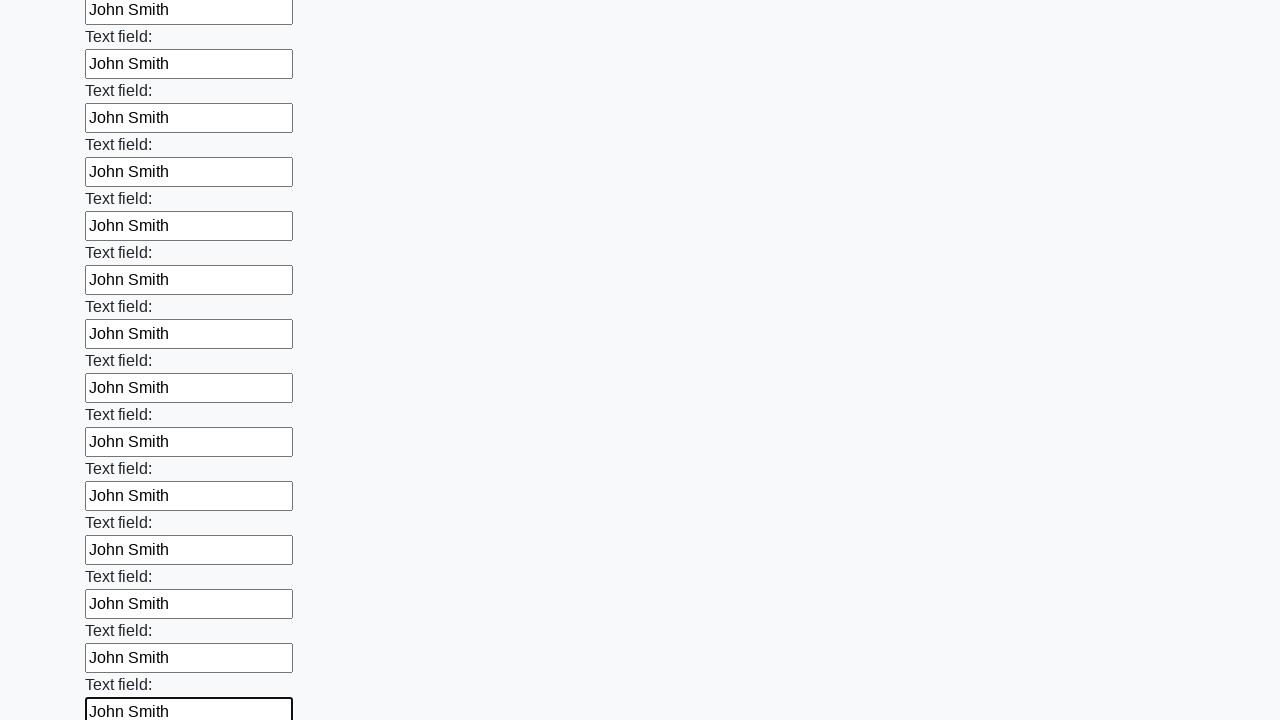

Filled input field with 'John Smith' on input >> nth=76
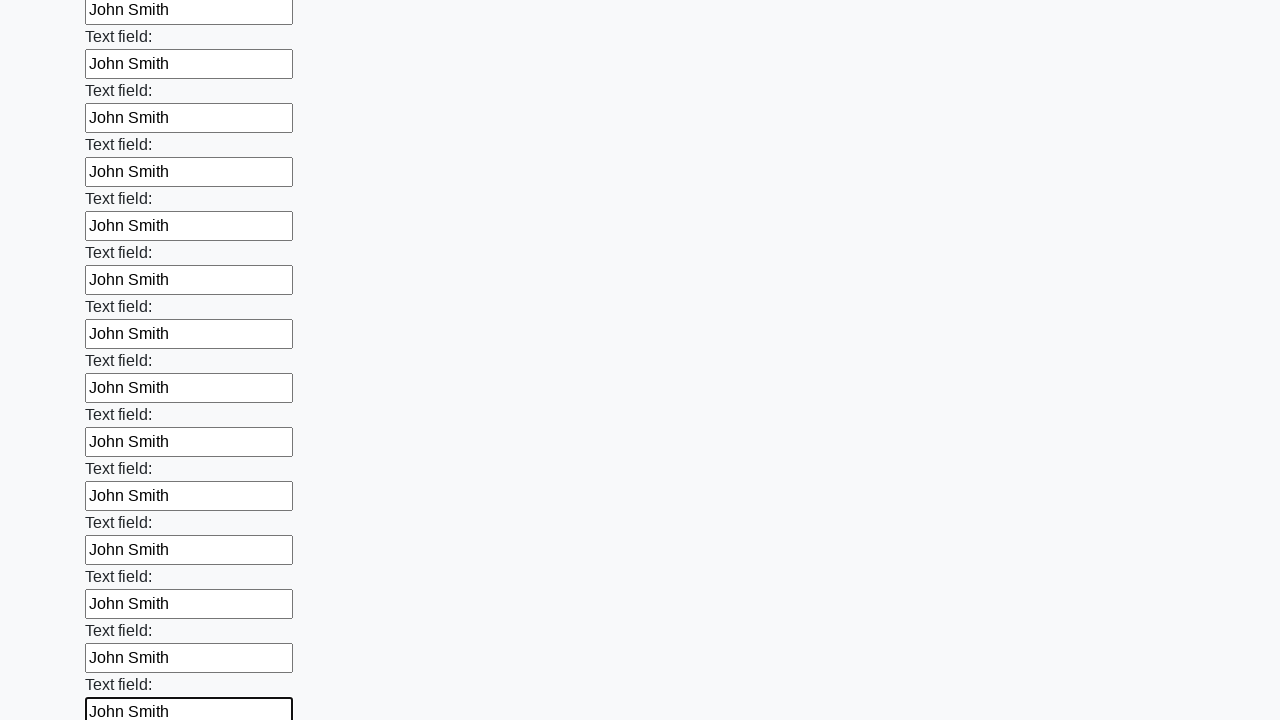

Filled input field with 'John Smith' on input >> nth=77
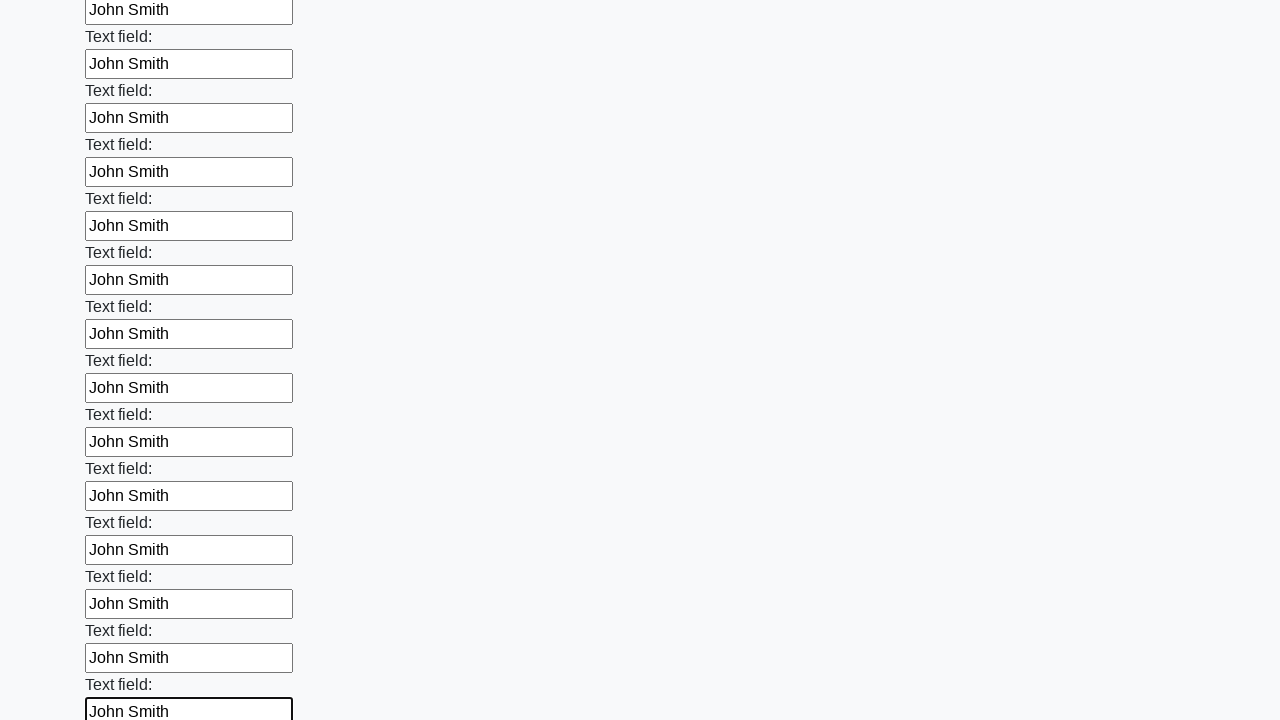

Filled input field with 'John Smith' on input >> nth=78
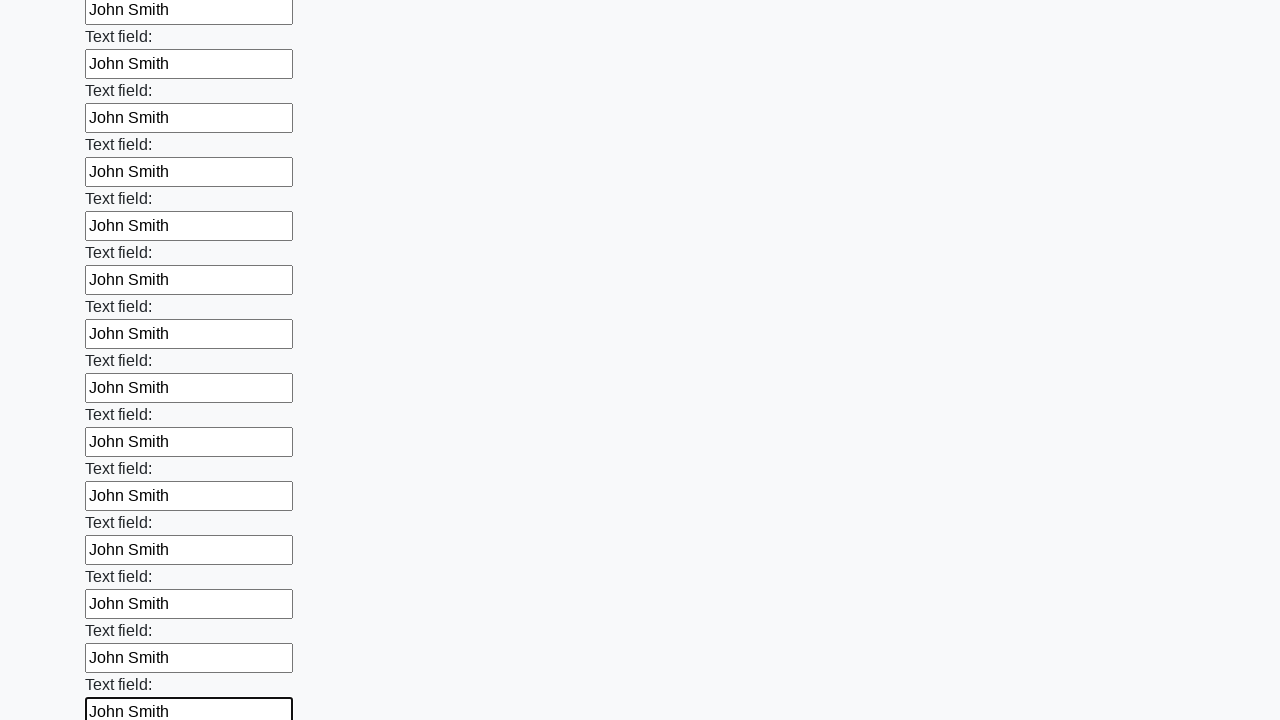

Filled input field with 'John Smith' on input >> nth=79
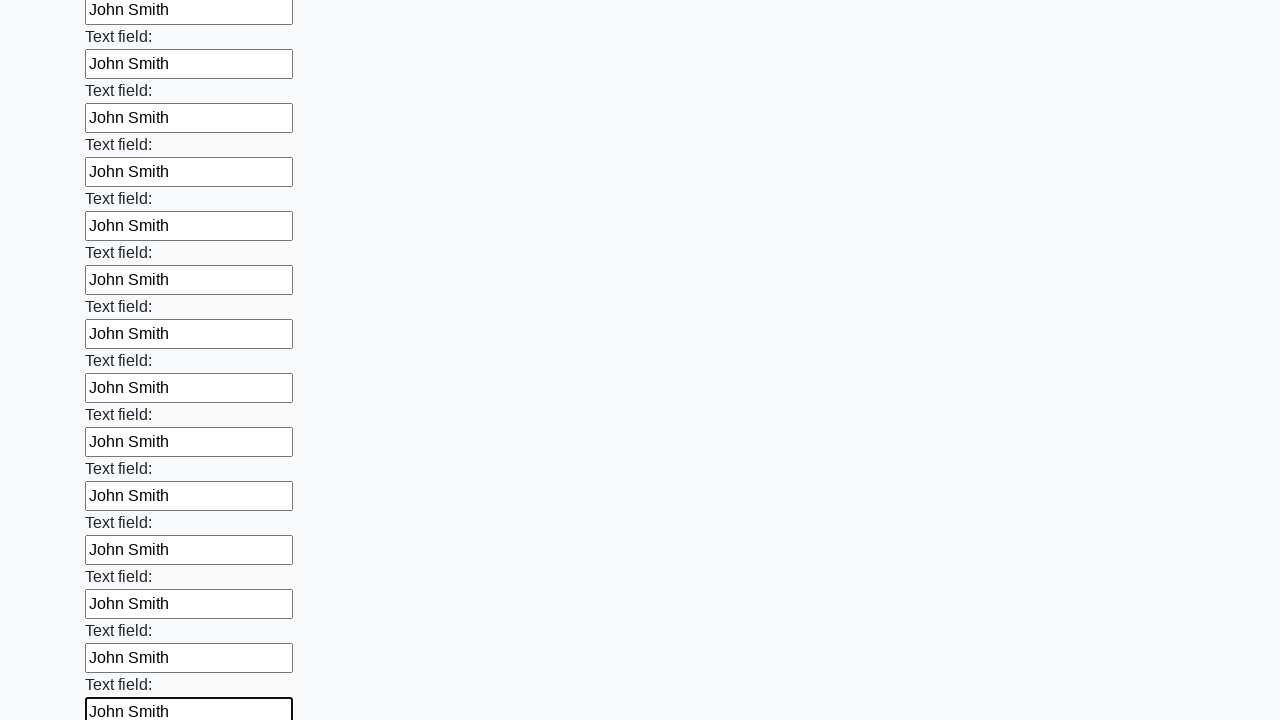

Filled input field with 'John Smith' on input >> nth=80
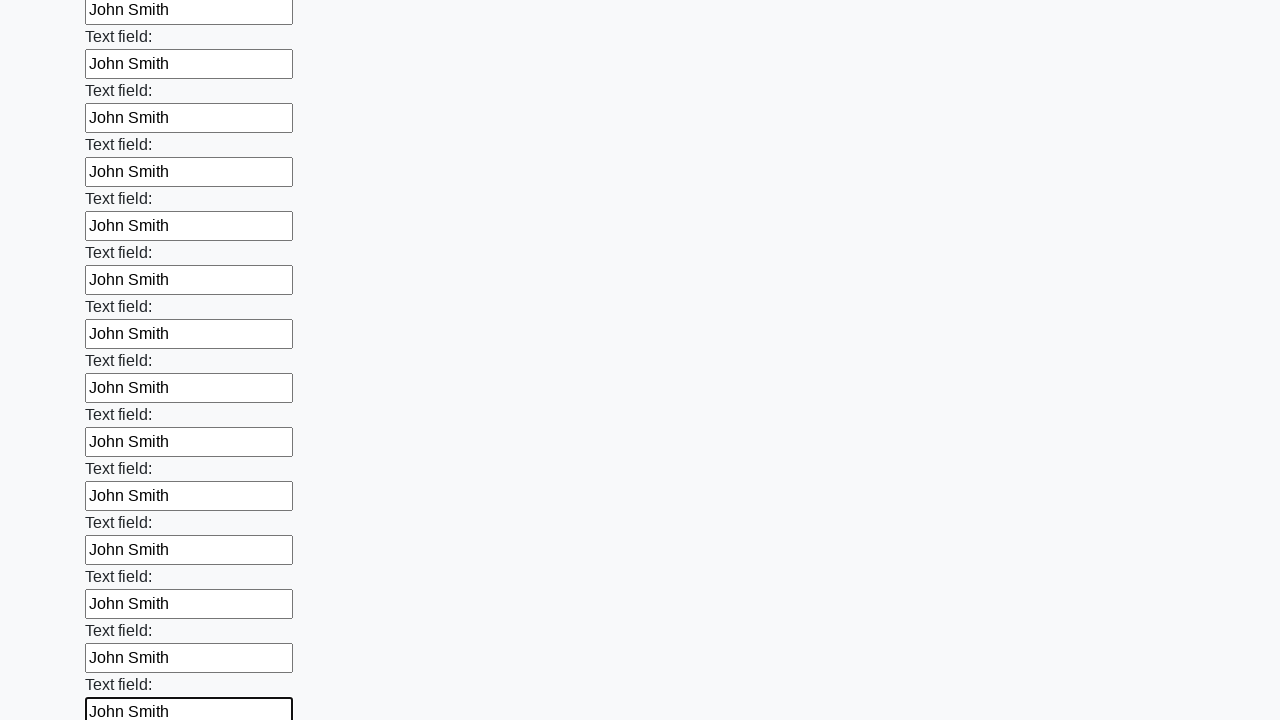

Filled input field with 'John Smith' on input >> nth=81
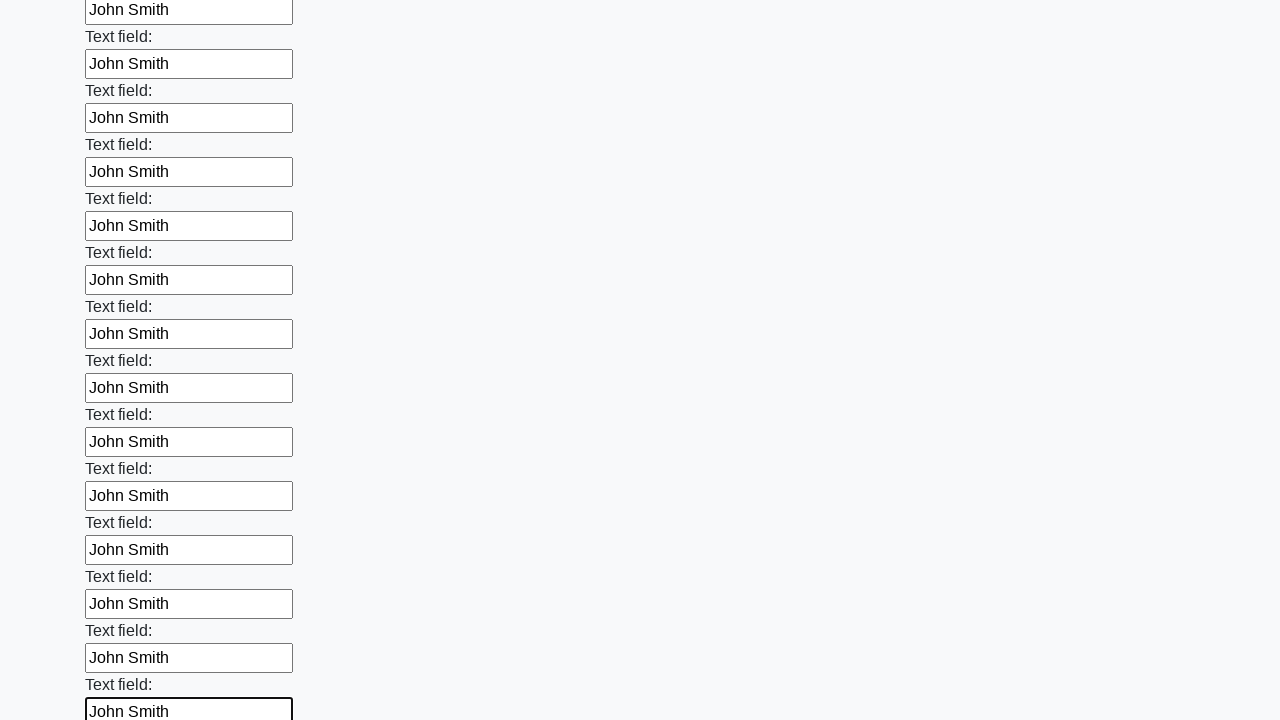

Filled input field with 'John Smith' on input >> nth=82
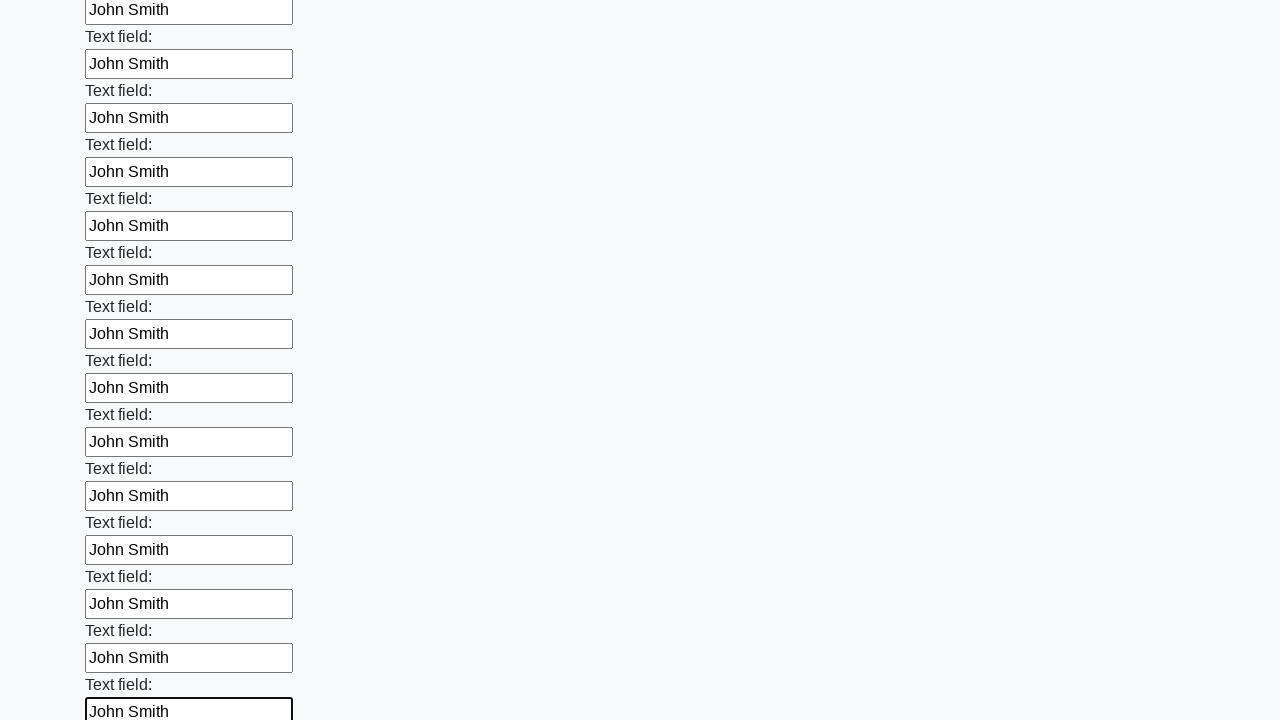

Filled input field with 'John Smith' on input >> nth=83
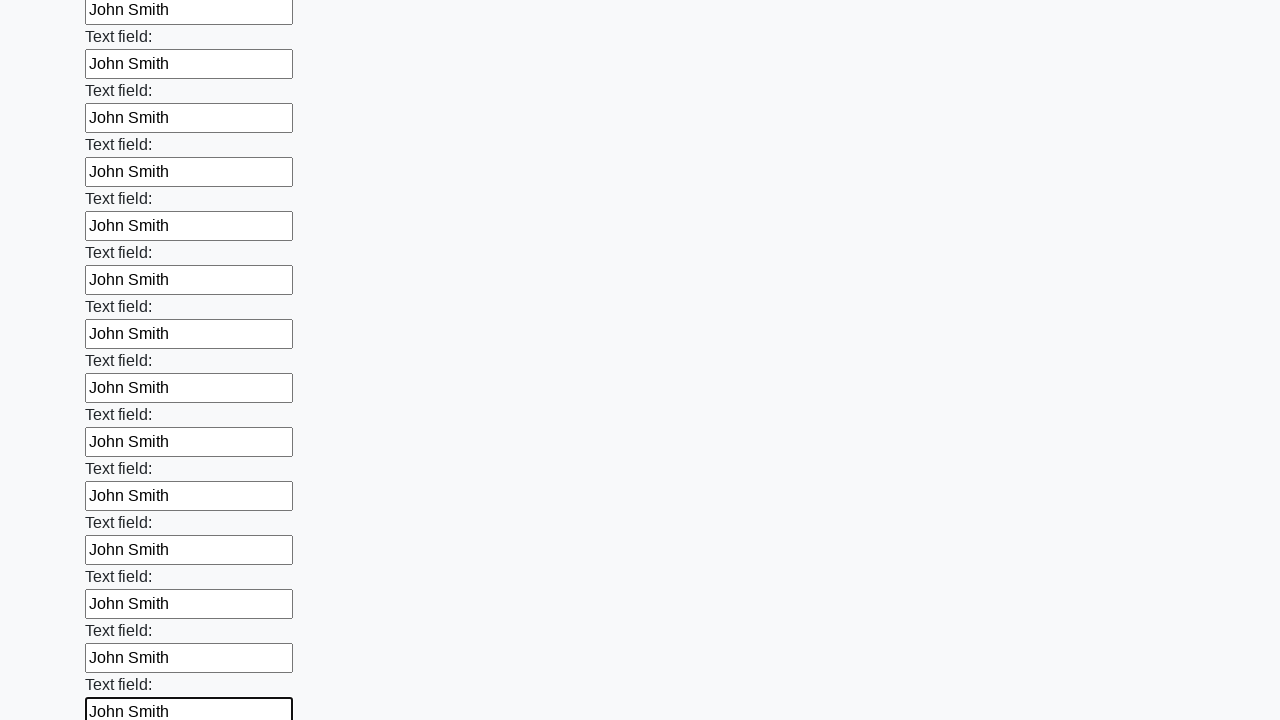

Filled input field with 'John Smith' on input >> nth=84
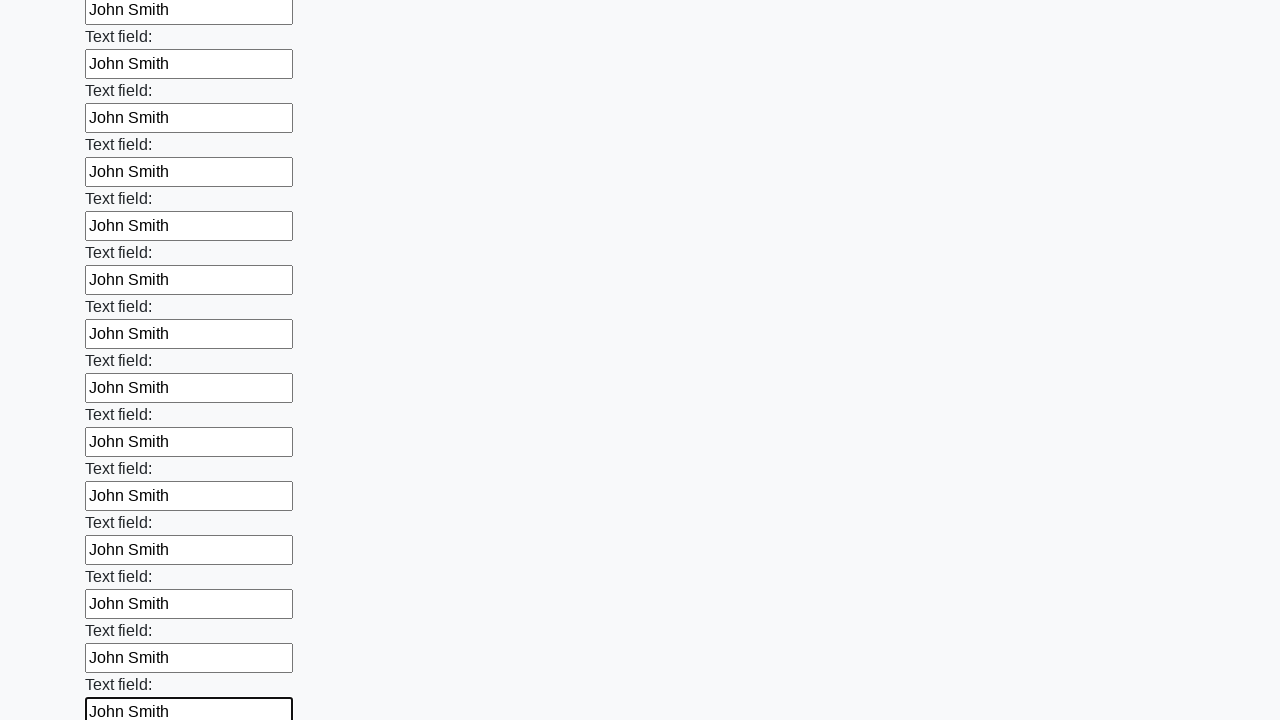

Filled input field with 'John Smith' on input >> nth=85
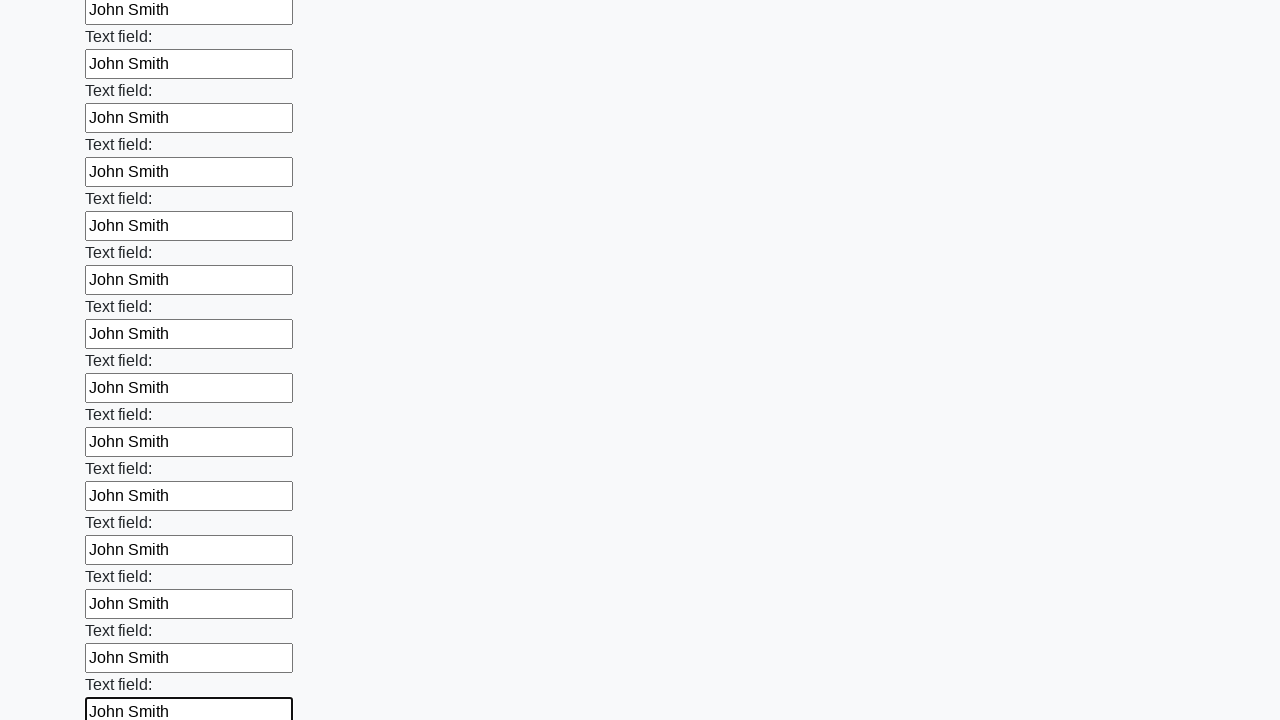

Filled input field with 'John Smith' on input >> nth=86
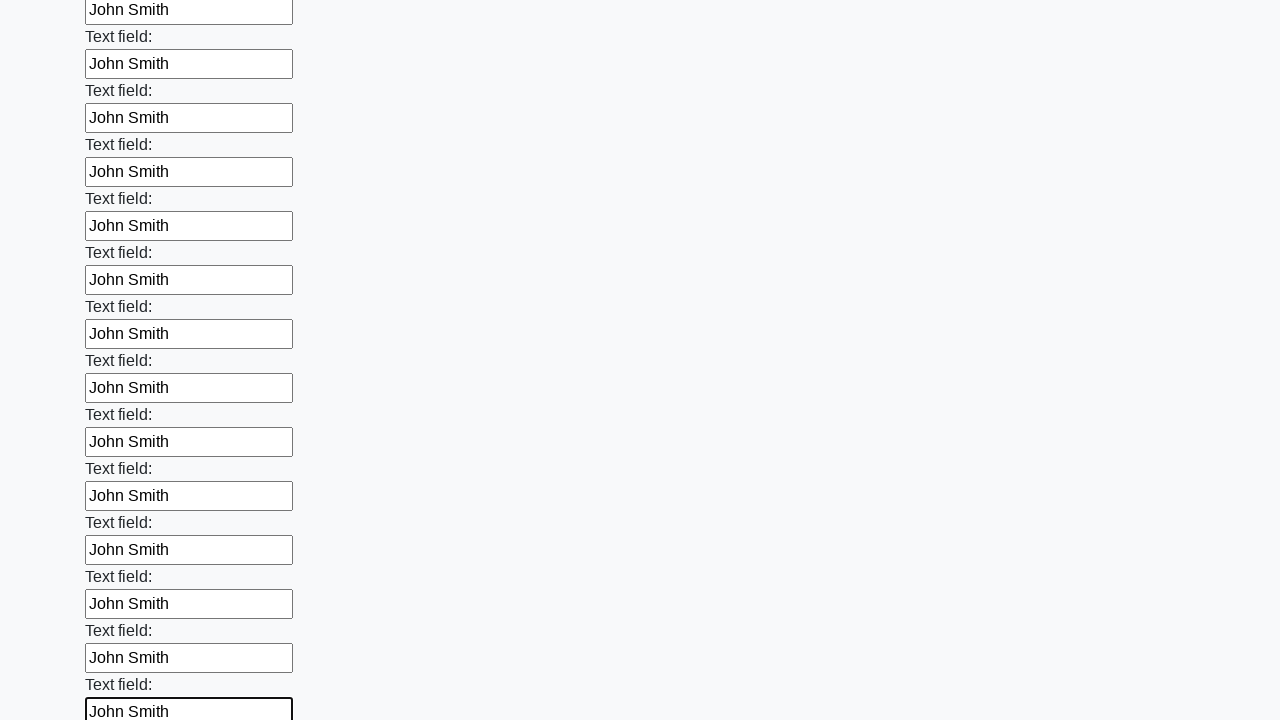

Filled input field with 'John Smith' on input >> nth=87
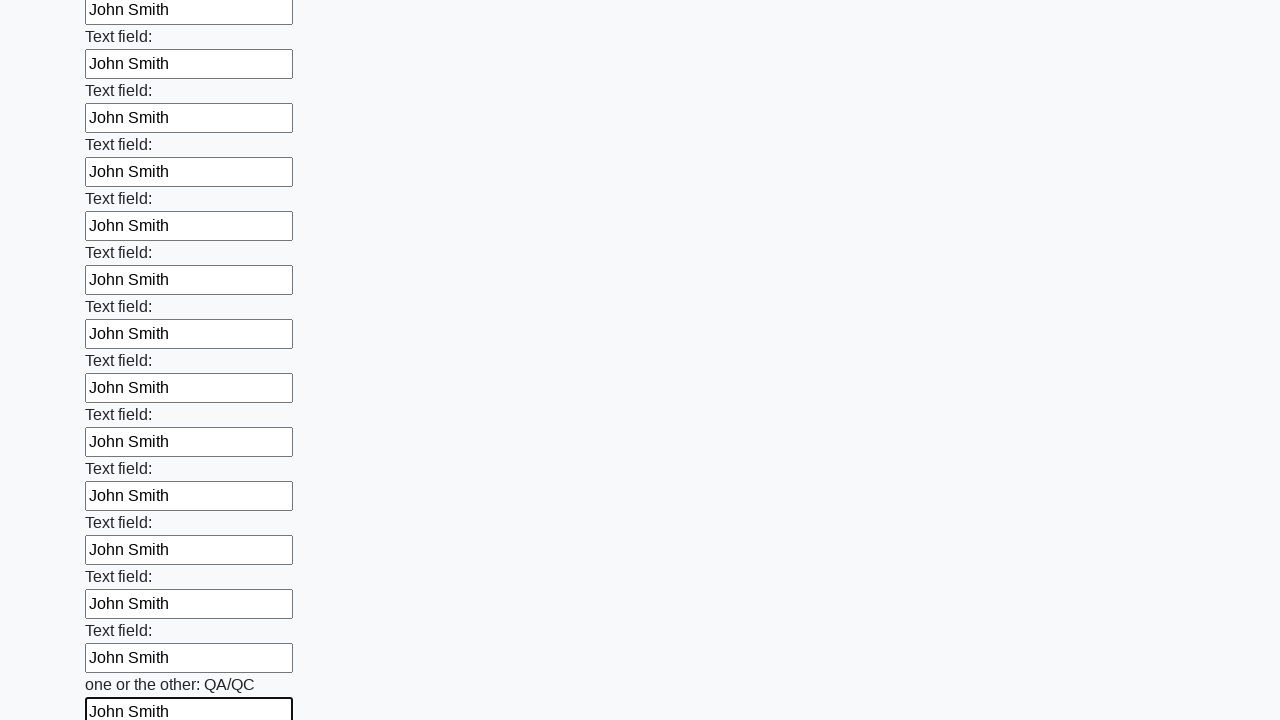

Filled input field with 'John Smith' on input >> nth=88
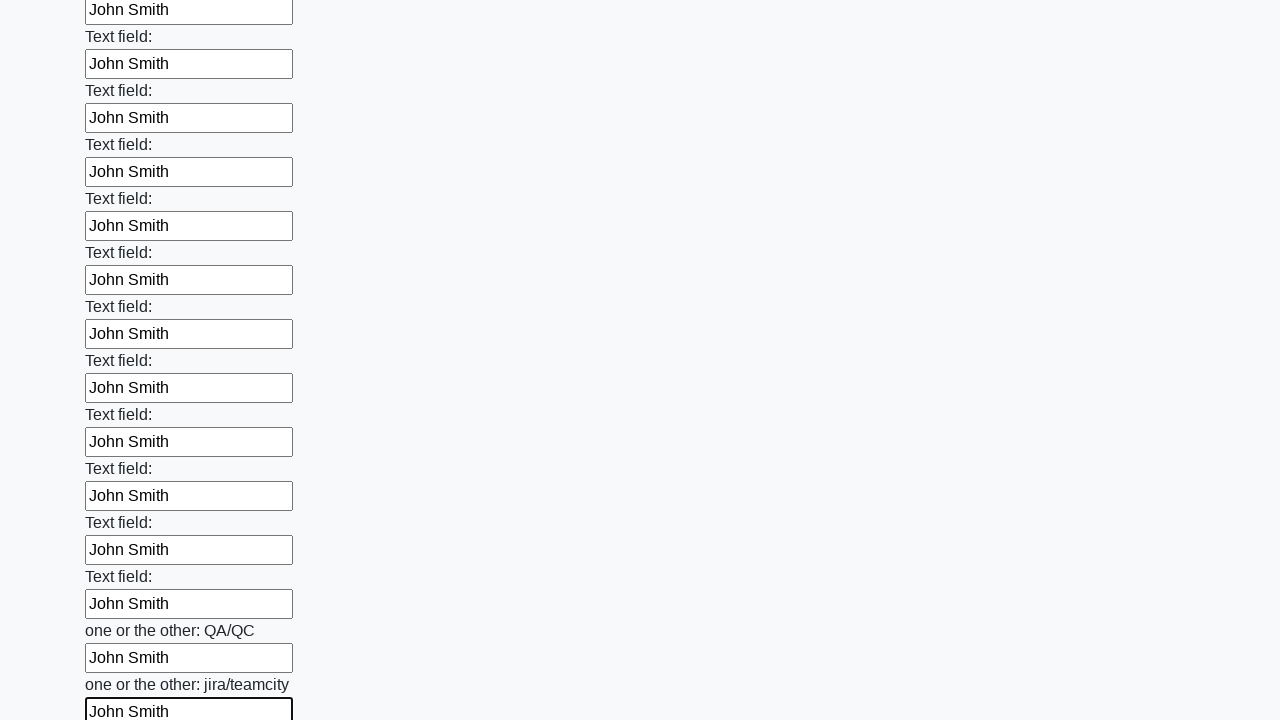

Filled input field with 'John Smith' on input >> nth=89
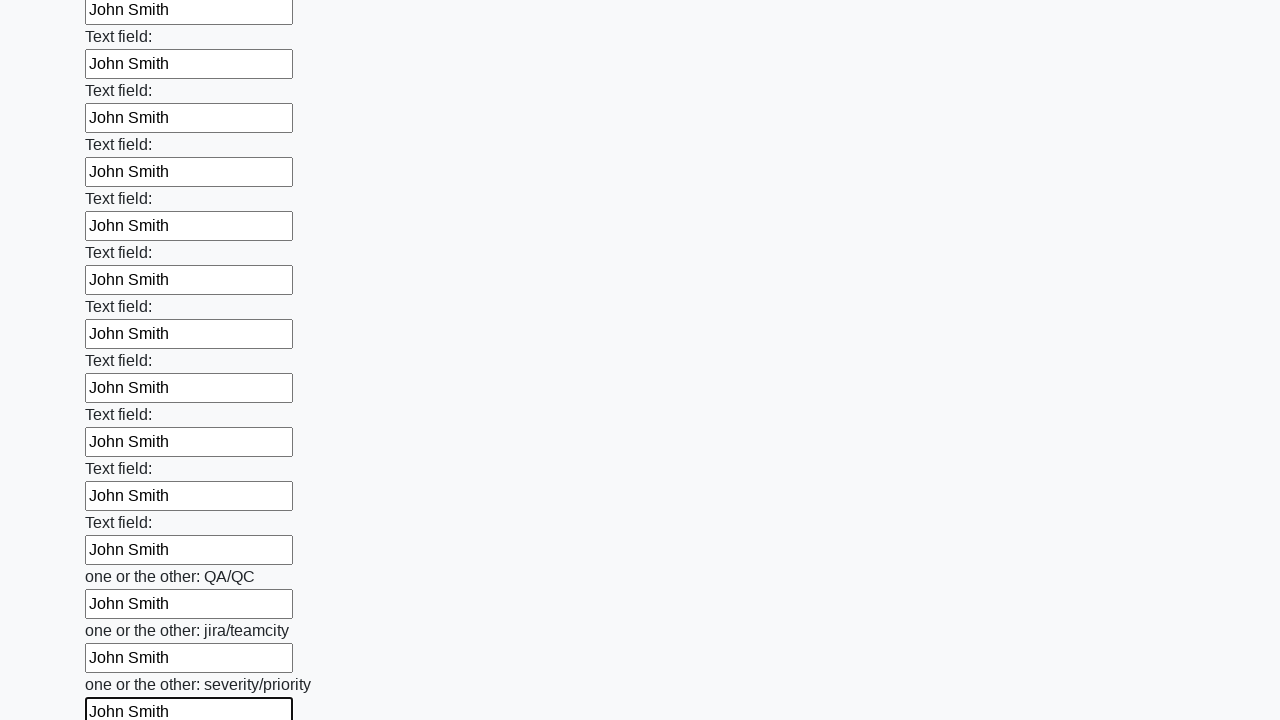

Filled input field with 'John Smith' on input >> nth=90
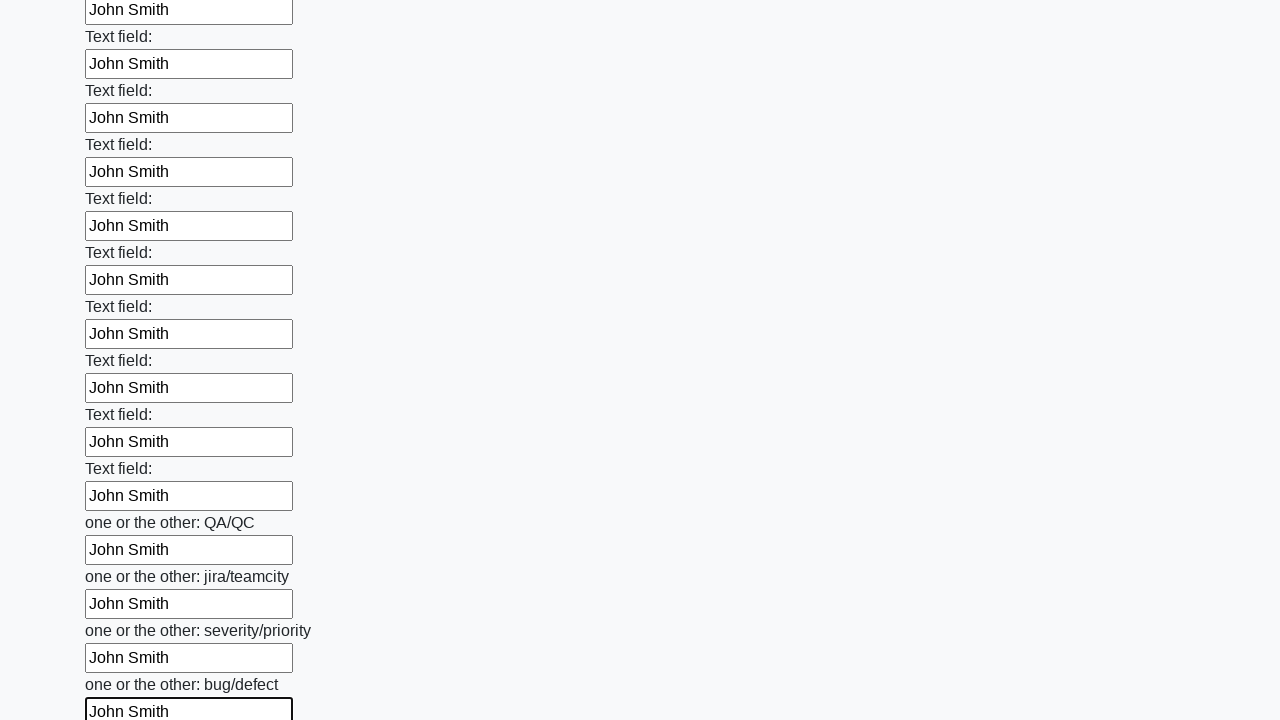

Filled input field with 'John Smith' on input >> nth=91
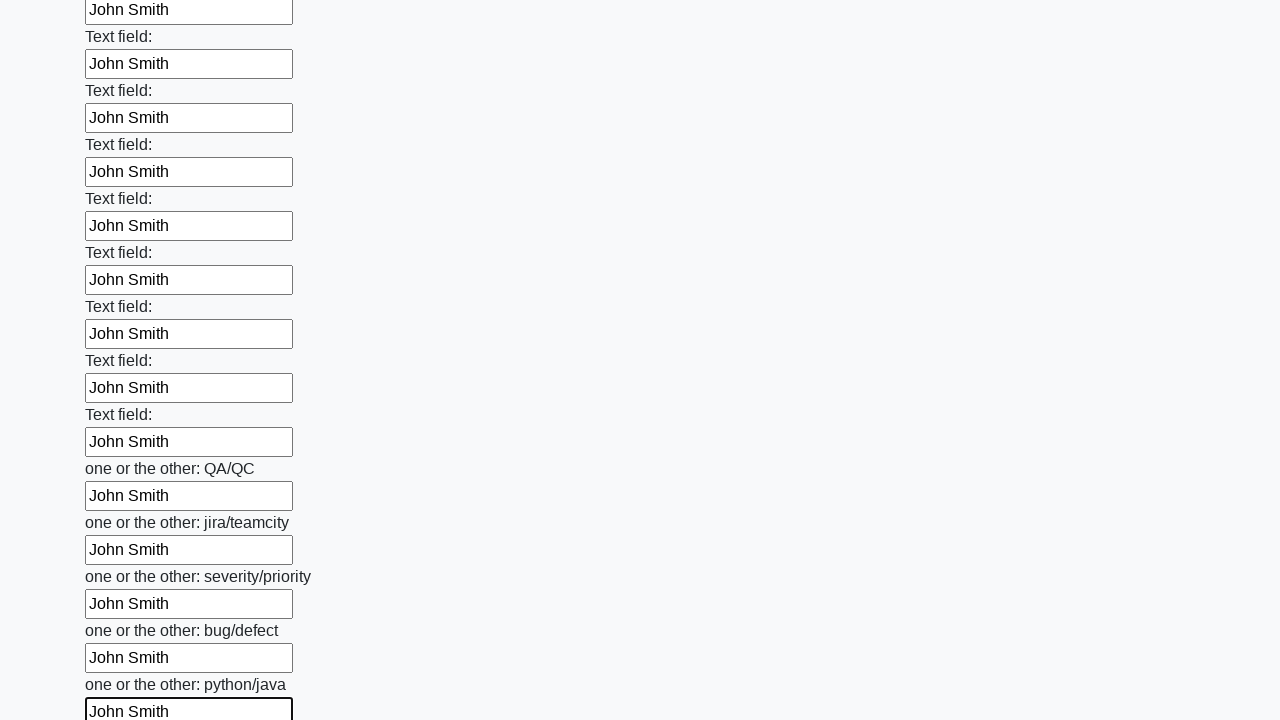

Filled input field with 'John Smith' on input >> nth=92
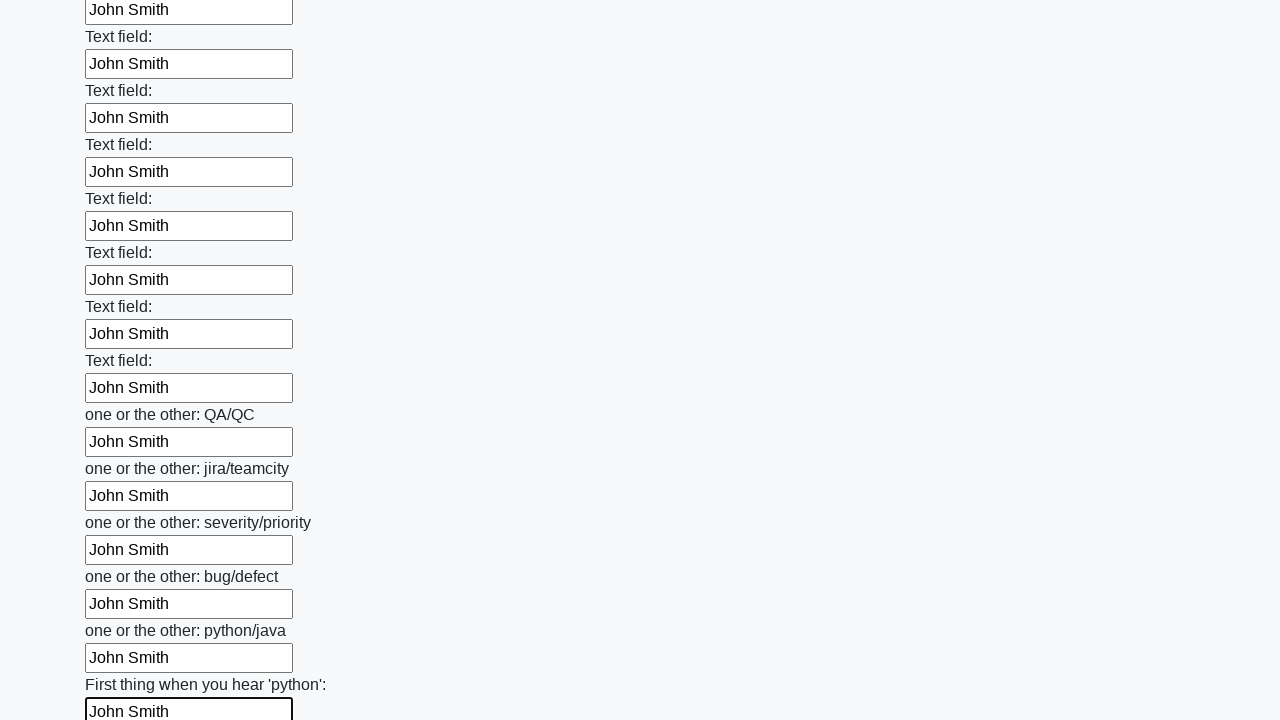

Filled input field with 'John Smith' on input >> nth=93
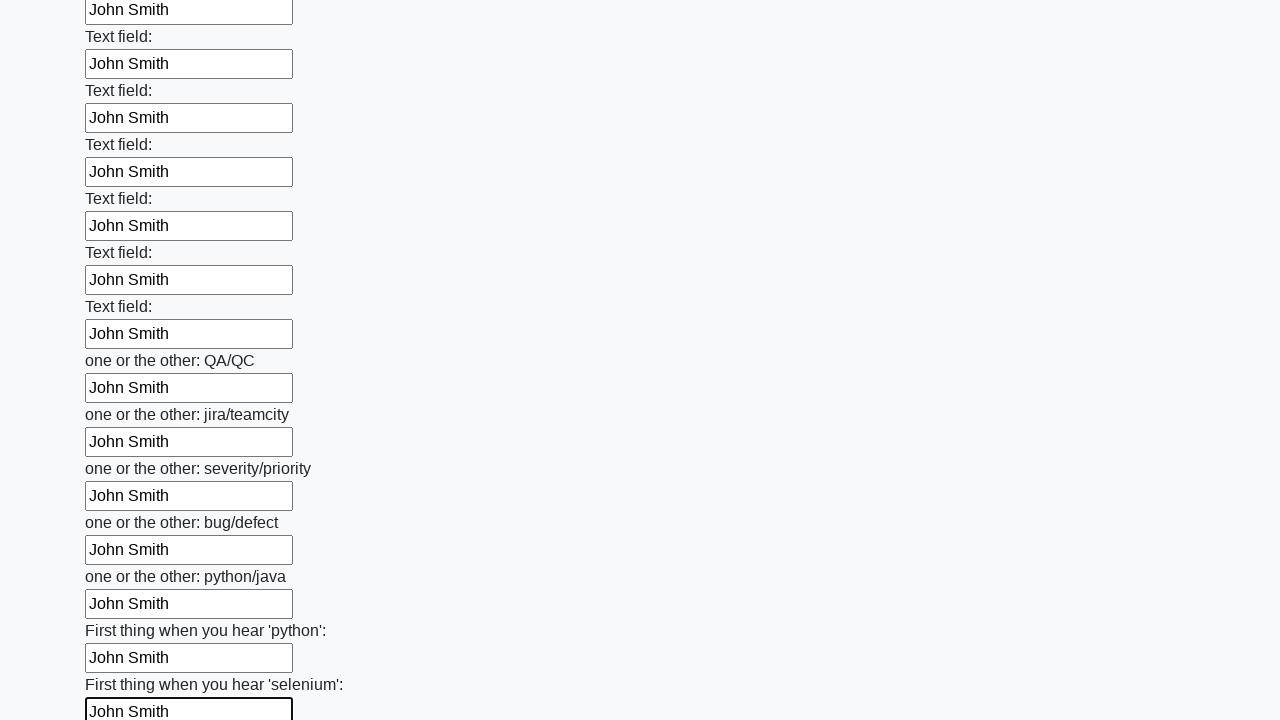

Filled input field with 'John Smith' on input >> nth=94
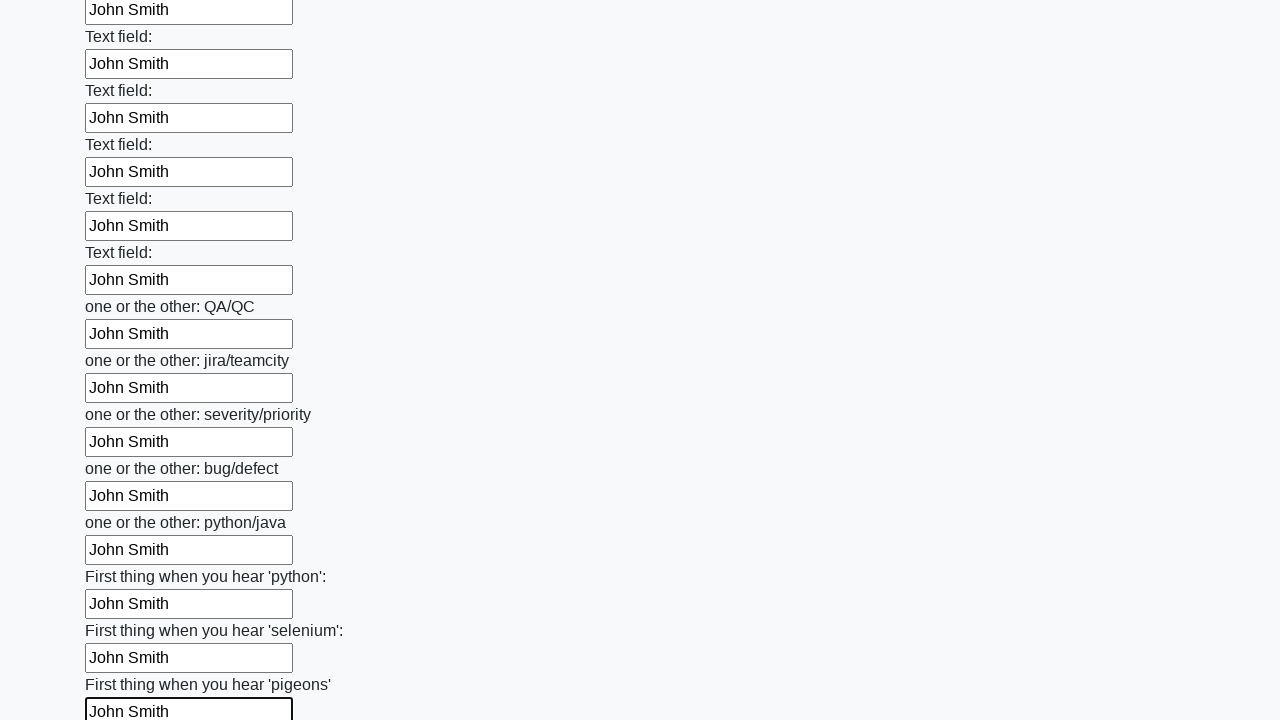

Filled input field with 'John Smith' on input >> nth=95
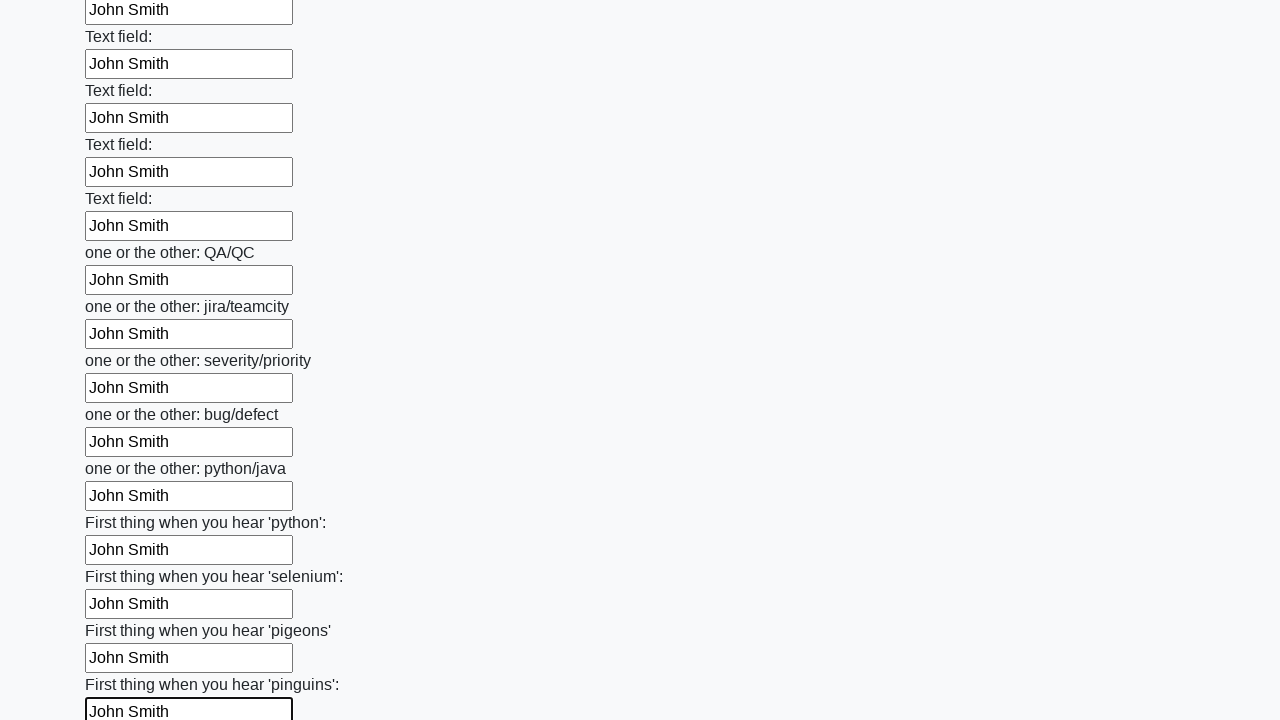

Filled input field with 'John Smith' on input >> nth=96
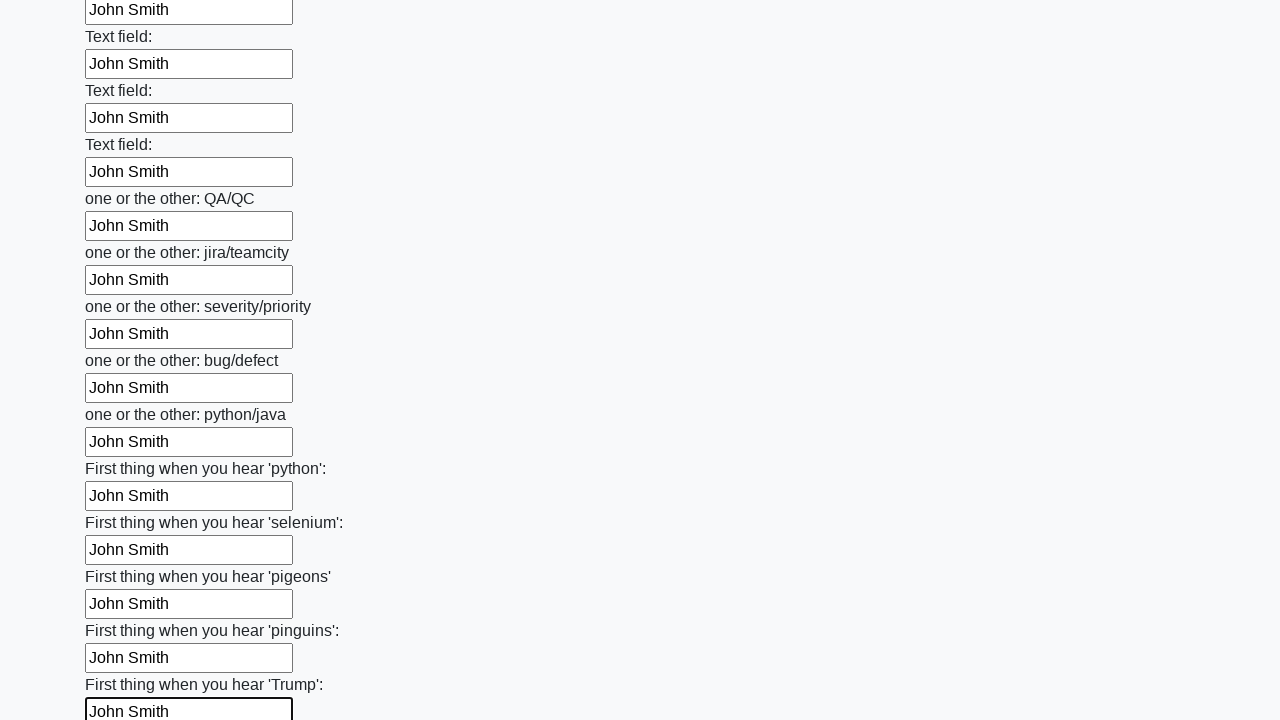

Filled input field with 'John Smith' on input >> nth=97
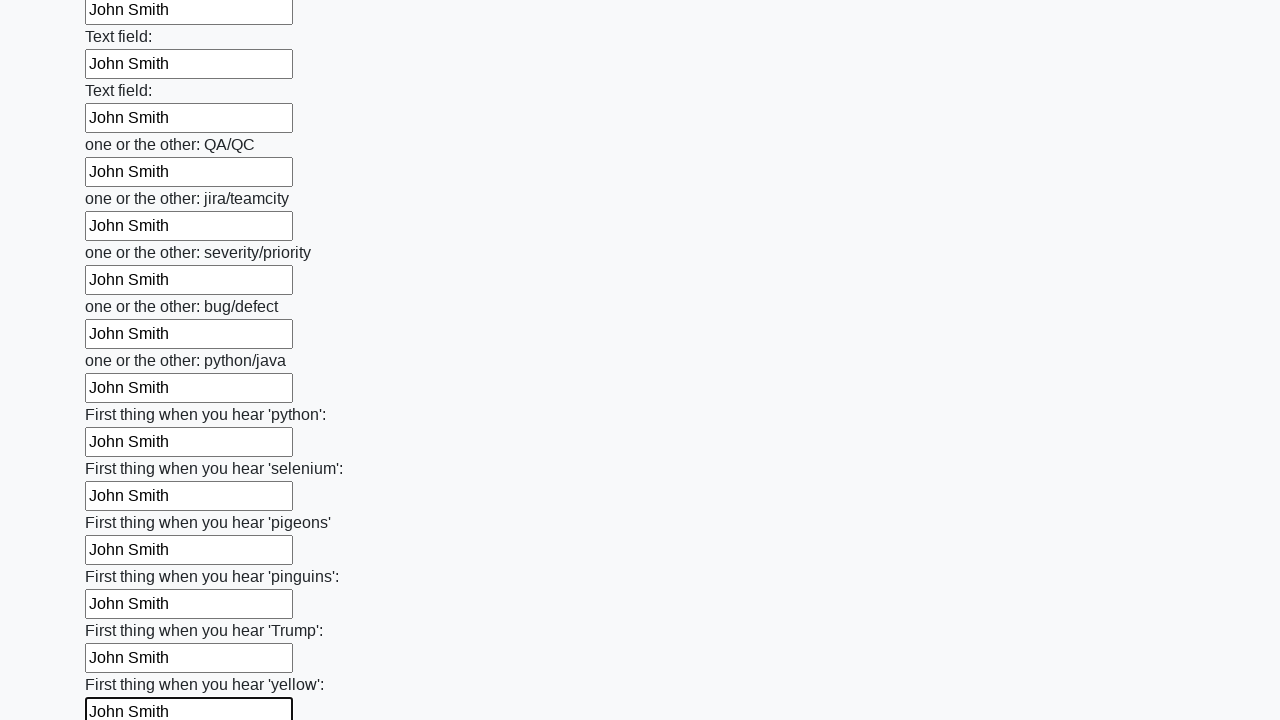

Filled input field with 'John Smith' on input >> nth=98
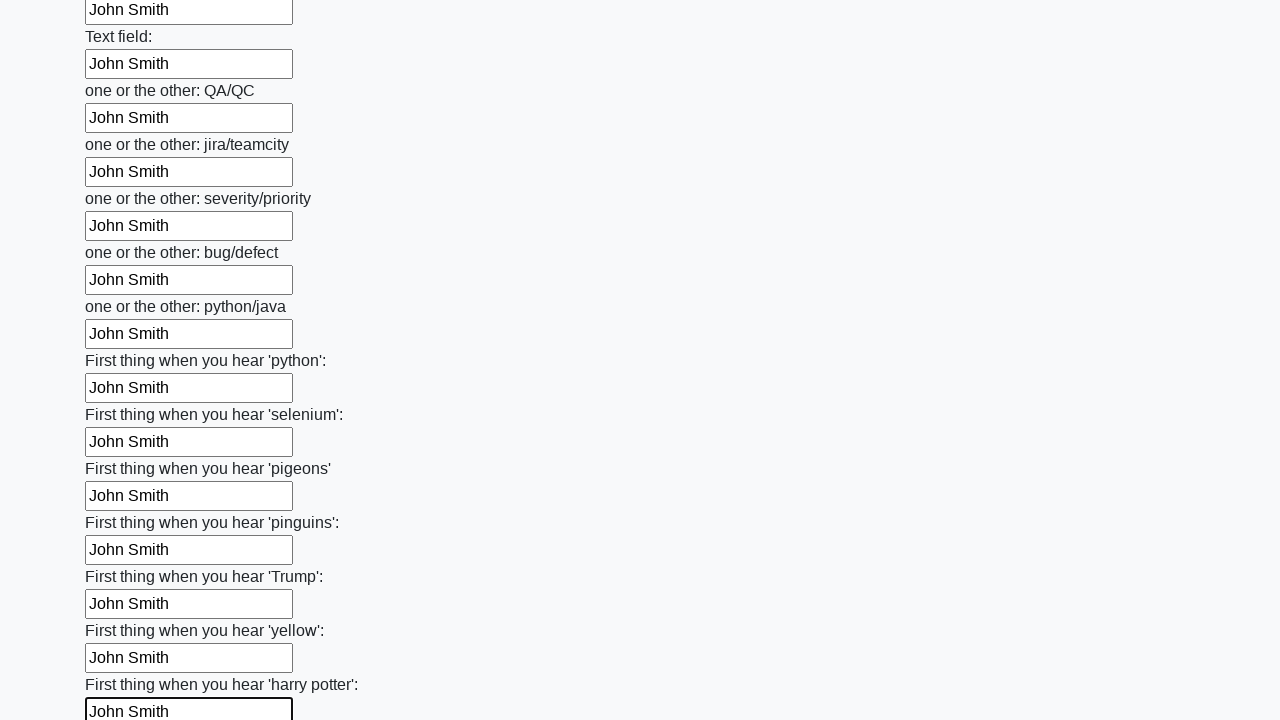

Filled input field with 'John Smith' on input >> nth=99
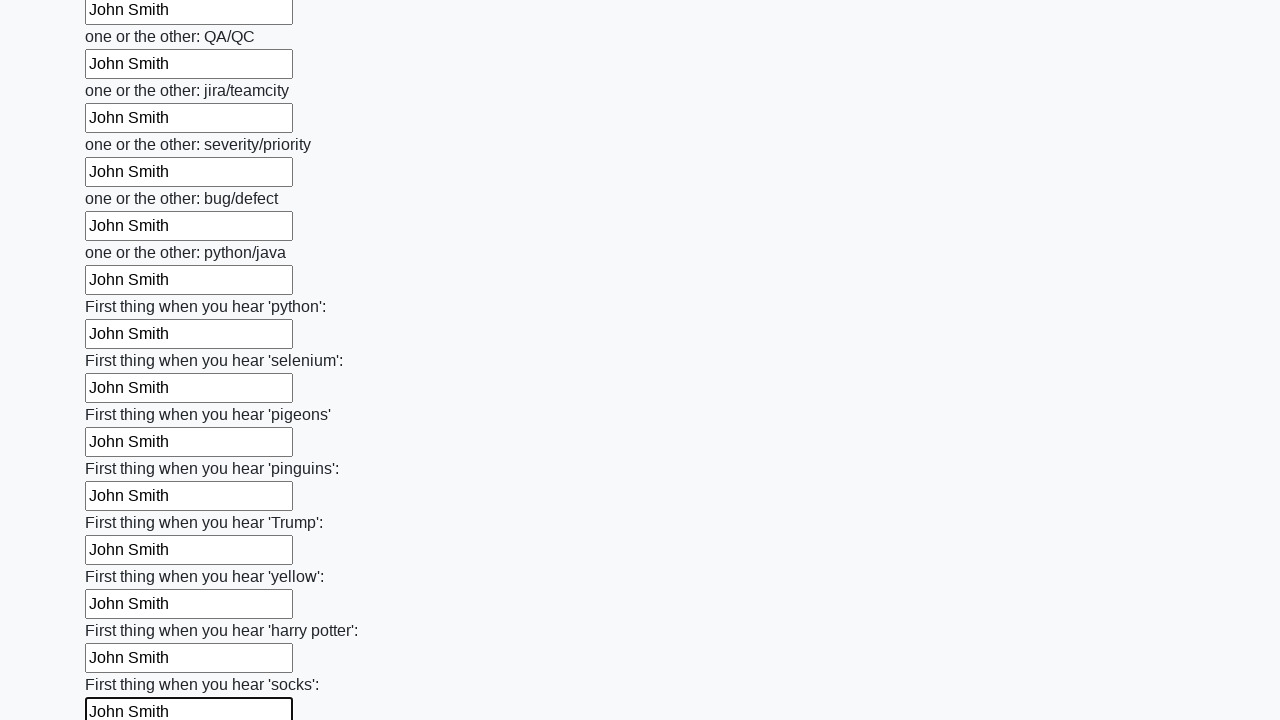

Clicked the form submit button at (123, 611) on button.btn
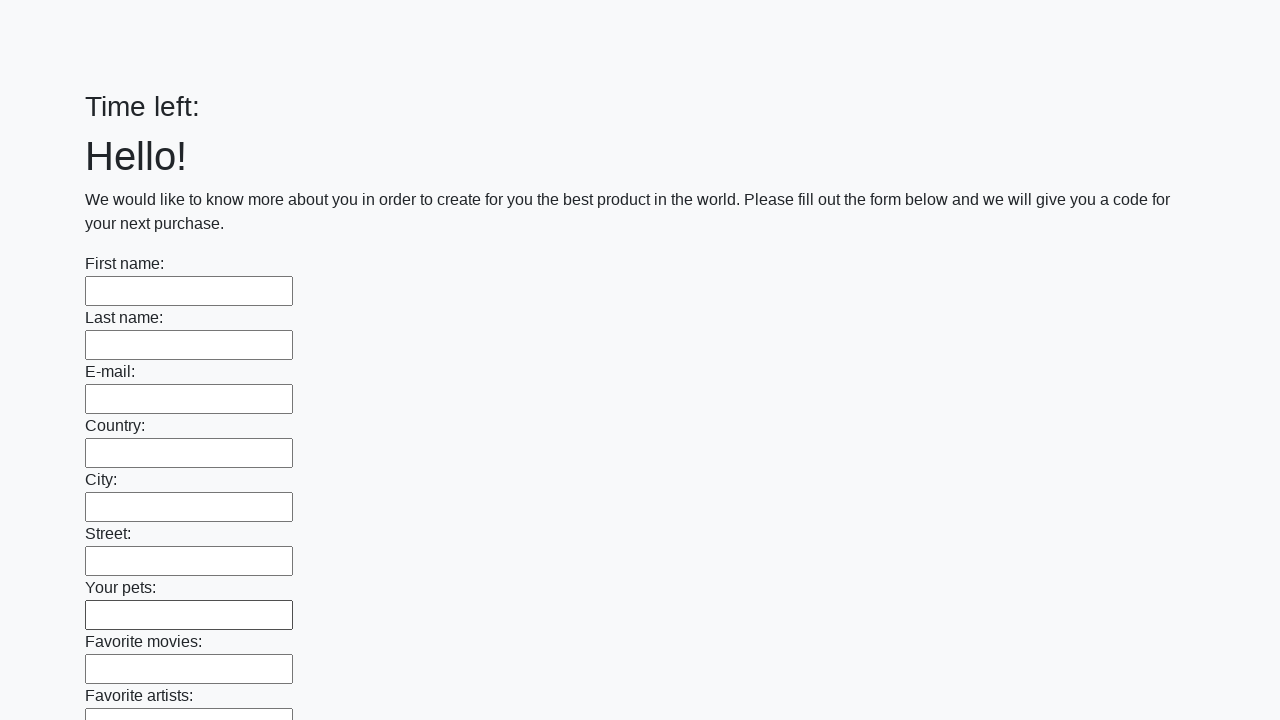

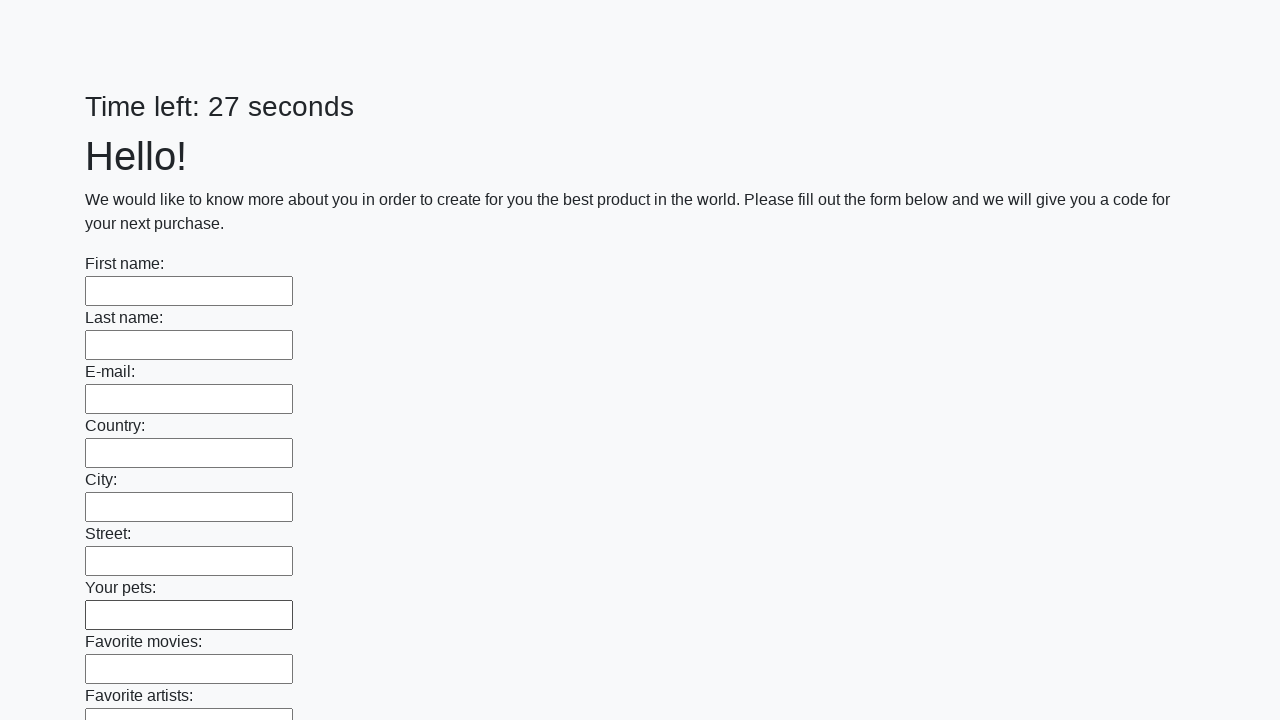